Tests adding products to cart using multiple selection methods - clicks Add to Cart on the first product, then iterates through all products adding those starting with 'C' within a price range

Starting URL: https://rahulshettyacademy.com/seleniumPractise/#/

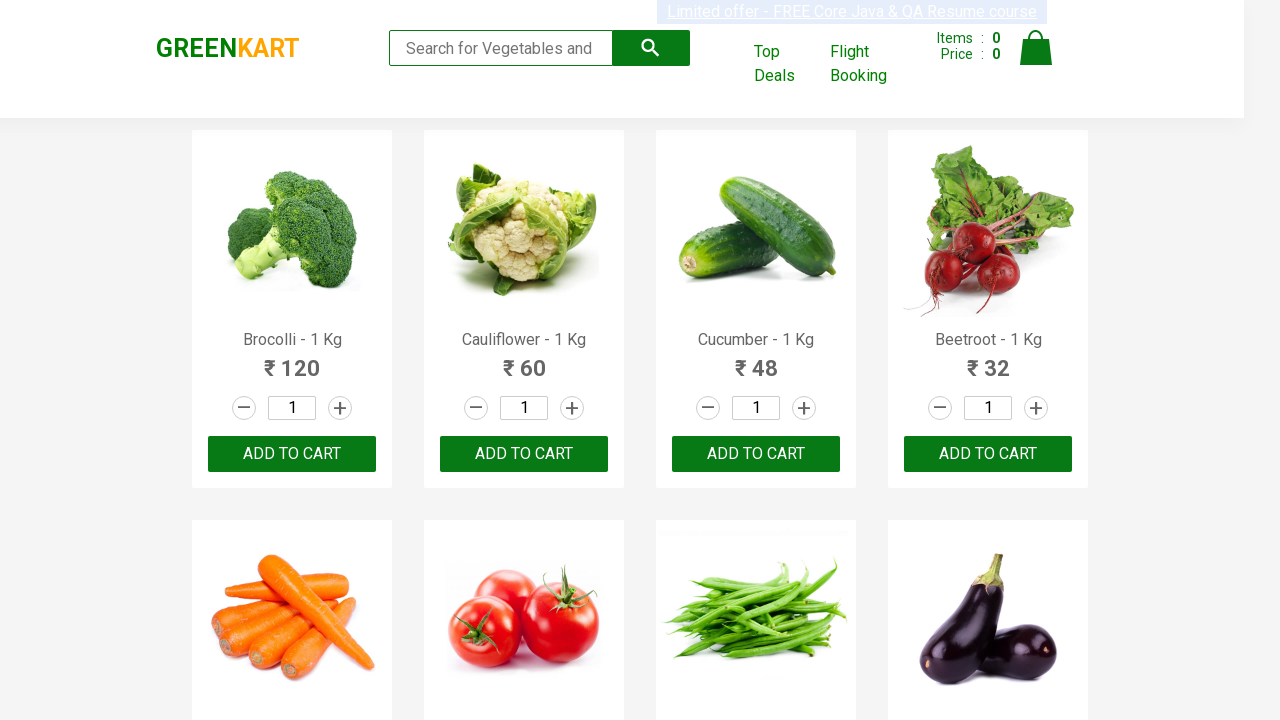

Waited for products to load
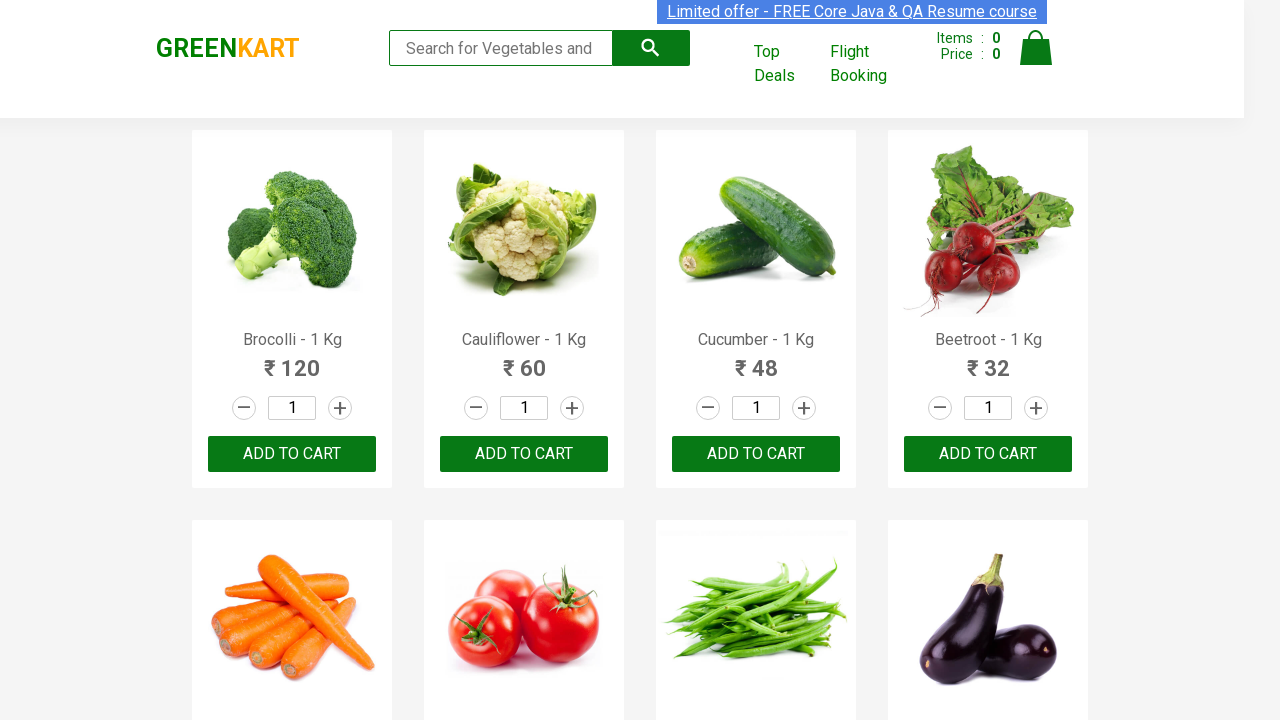

Clicked Add to Cart on first product using nth-child selector at (292, 454) on :nth-child(1) > .product-action > button
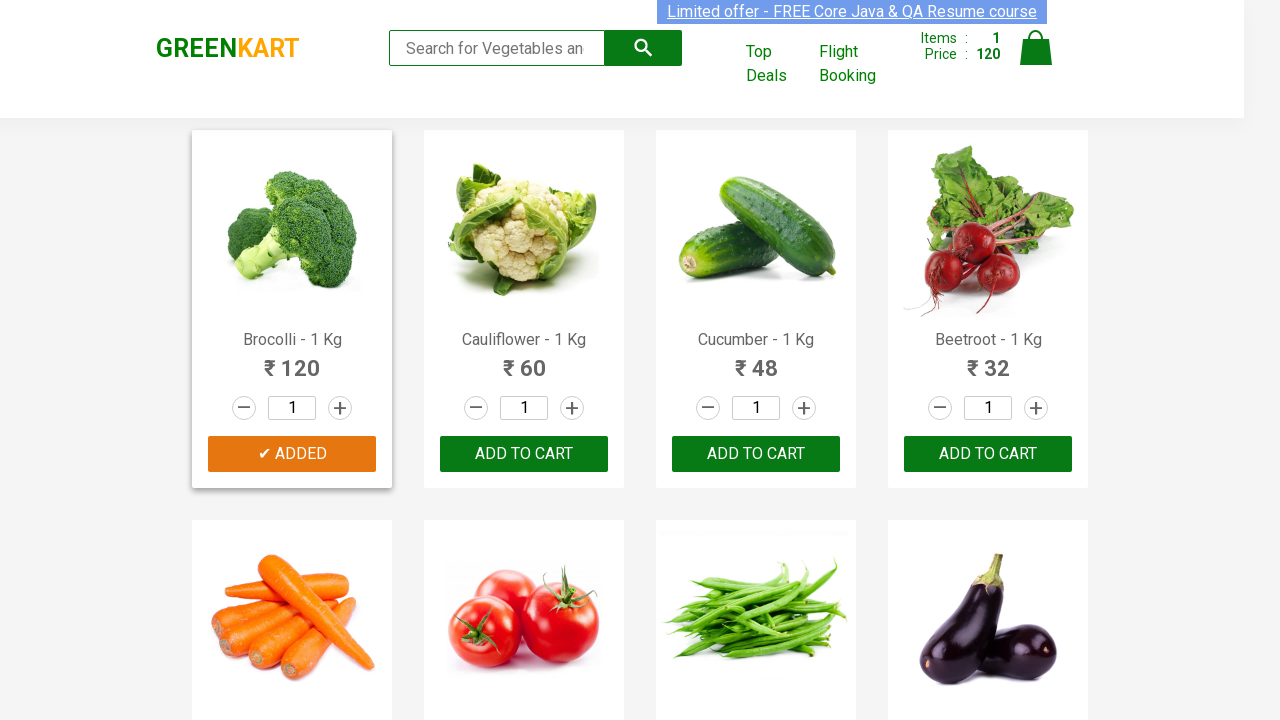

Clicked Add to Cart on first product using locator chain at (292, 454) on .products .product >> nth=0 >> text=ADD TO CART
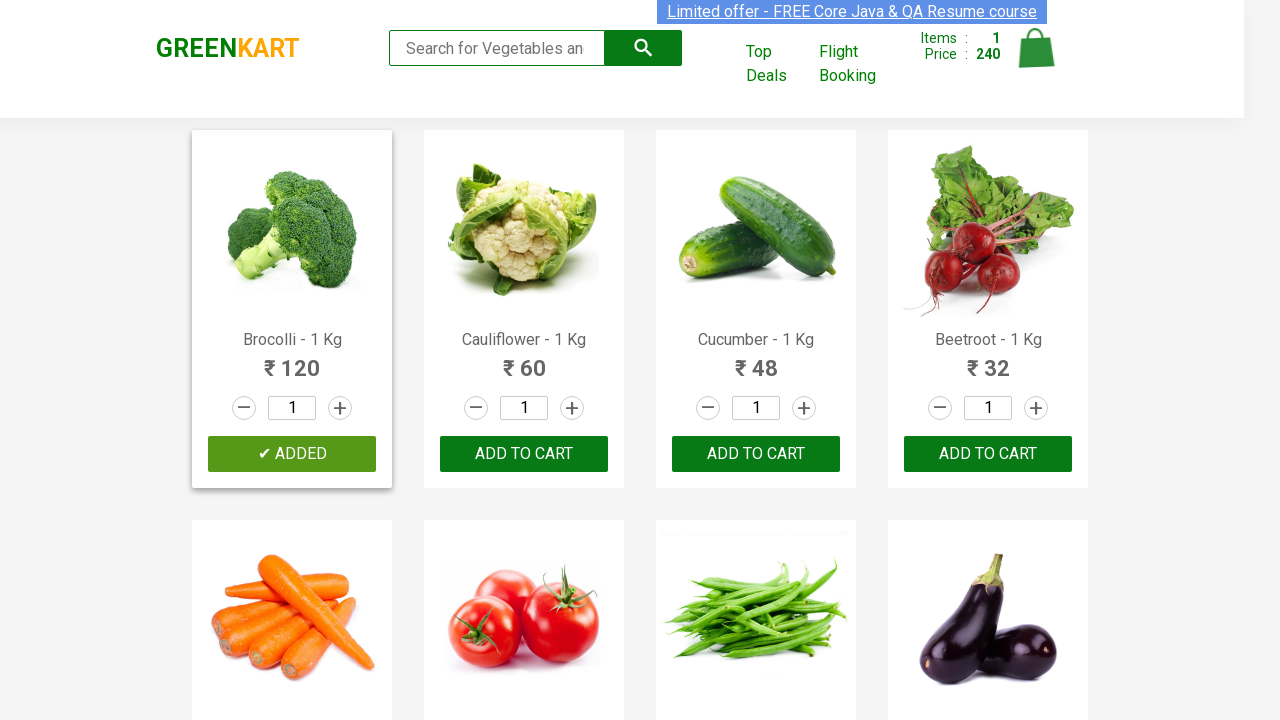

Retrieved product list with 30 products
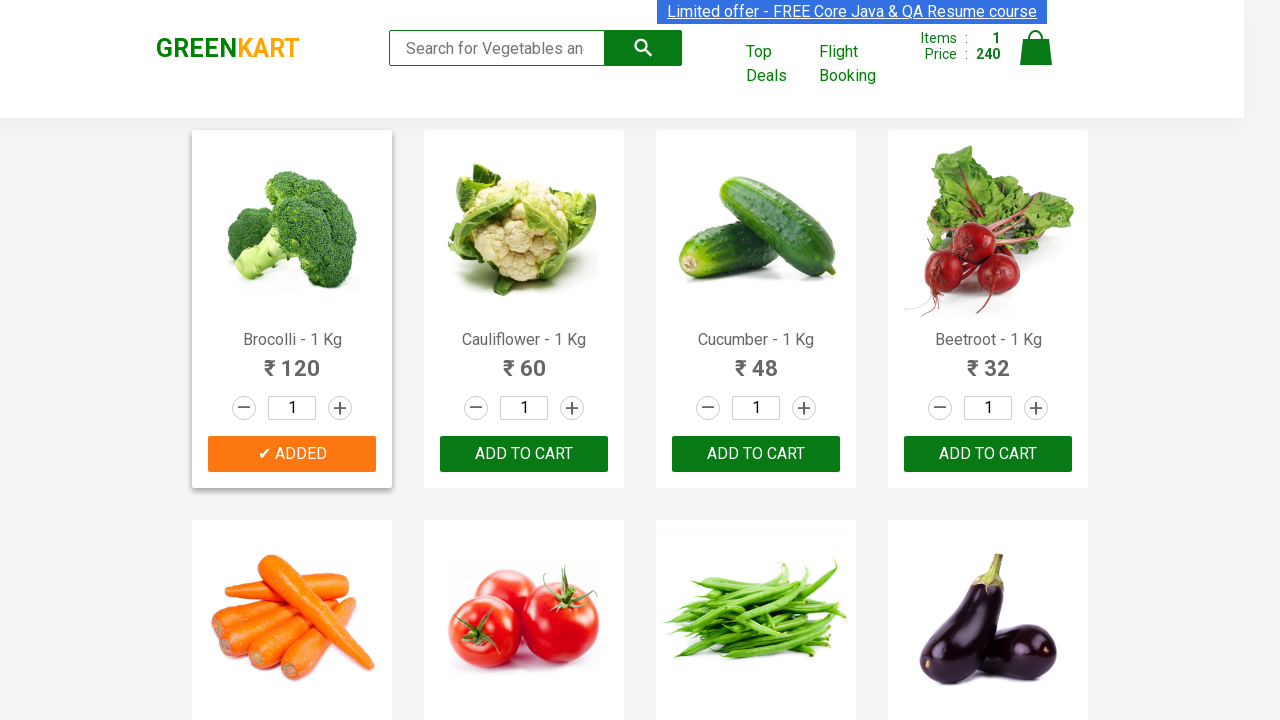

Retrieved product name: Brocolli - 1 Kg
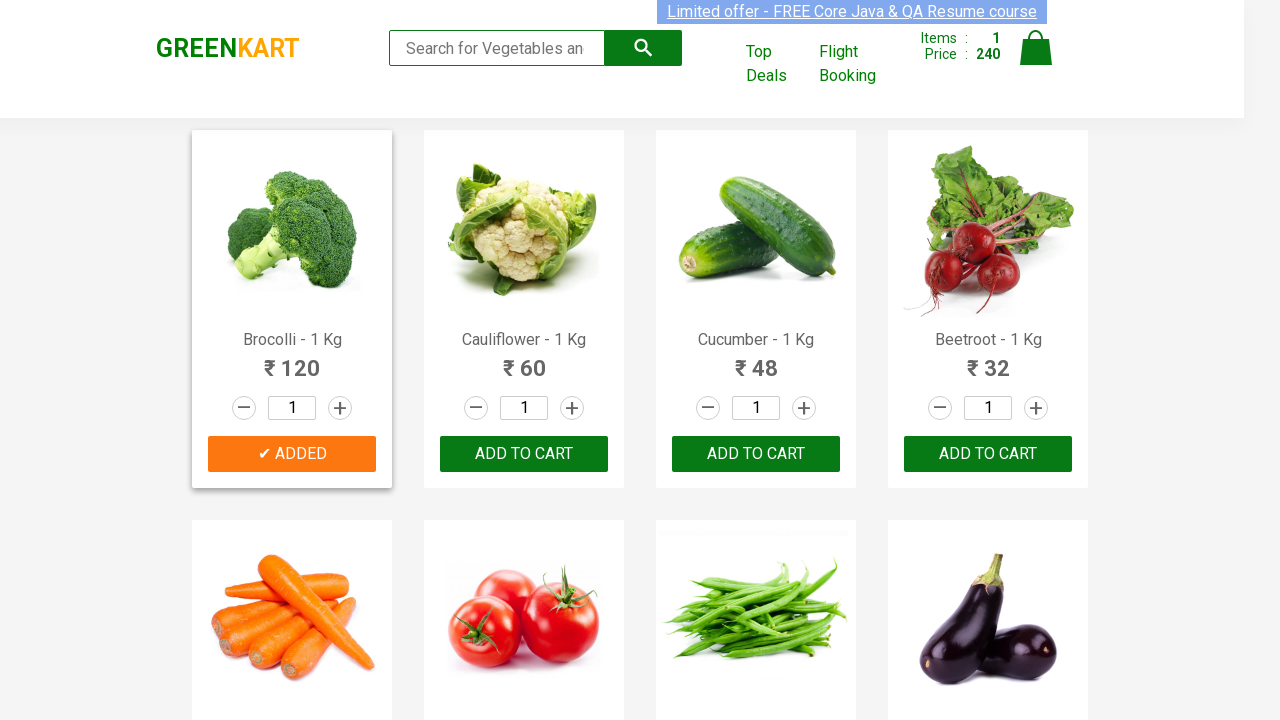

Retrieved product price text: 120
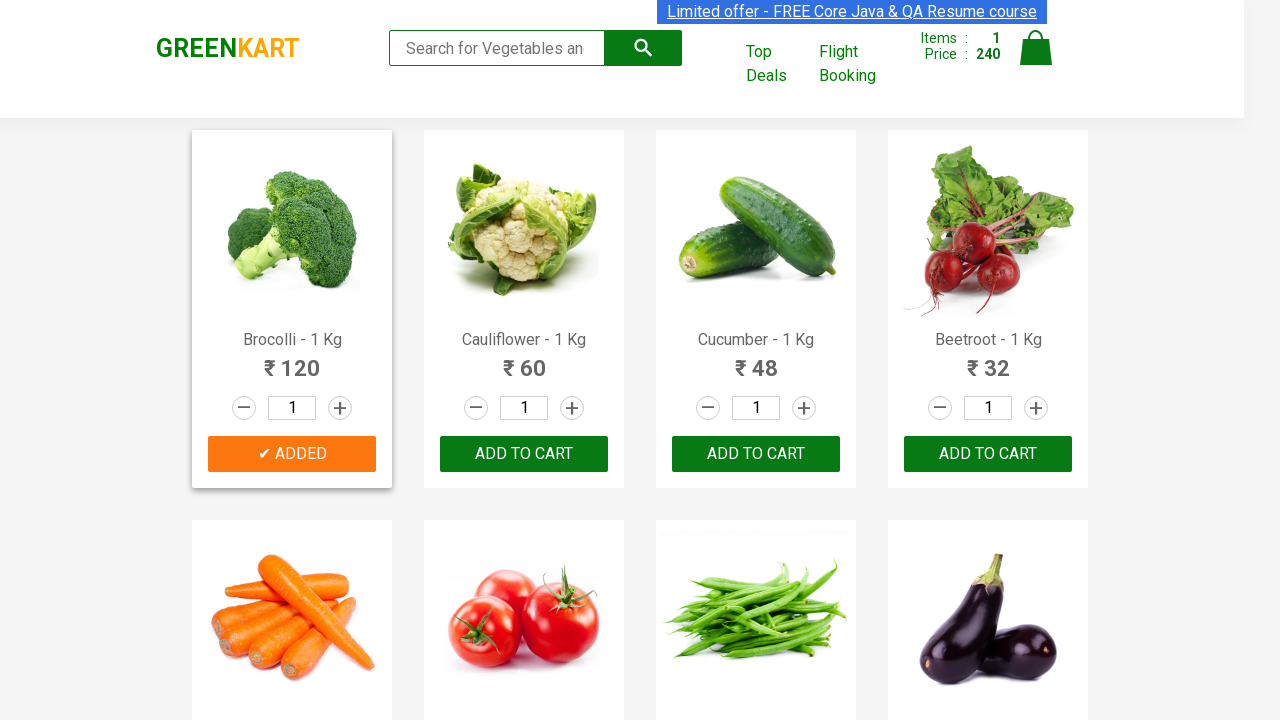

Parsed price value: 120
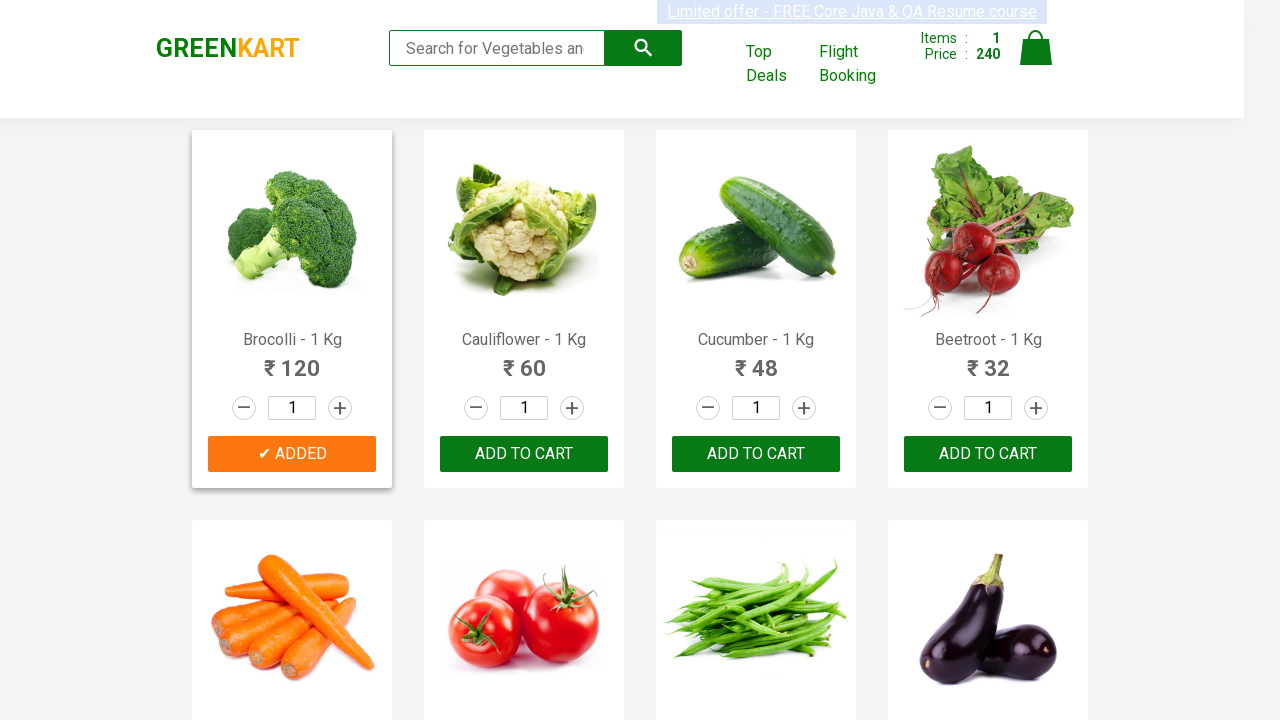

Retrieved product name: Cauliflower - 1 Kg
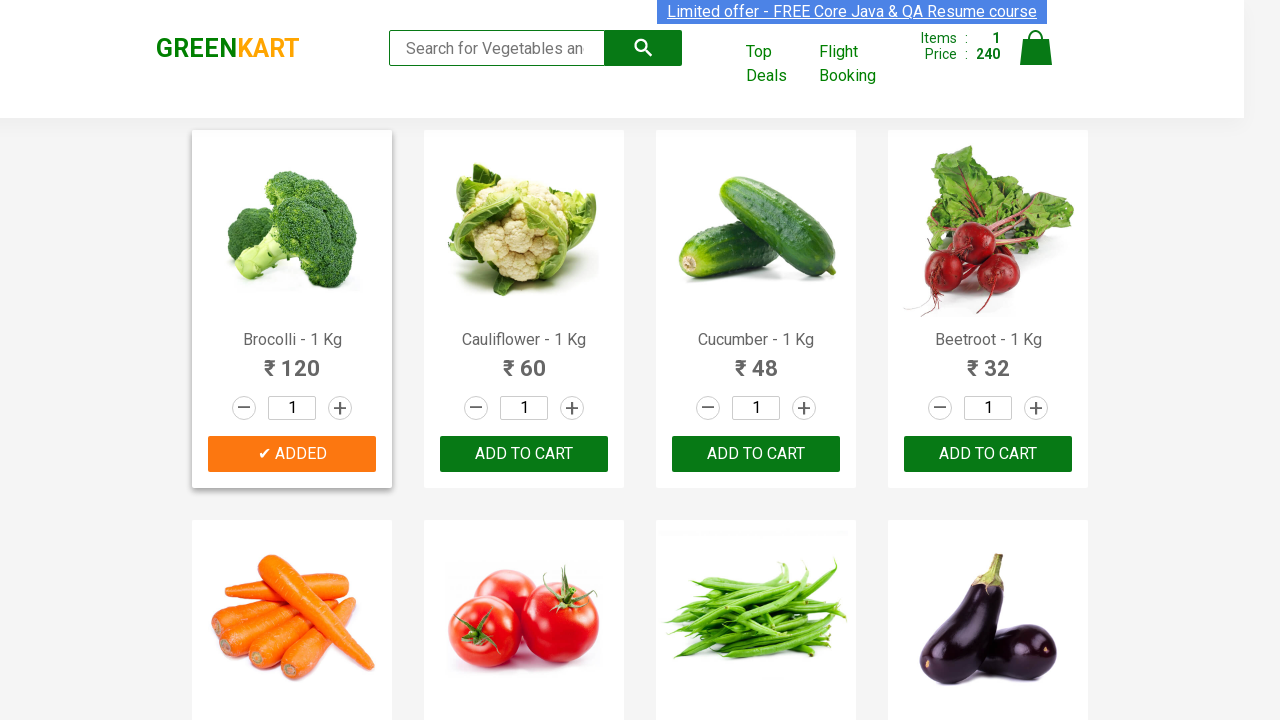

Retrieved product price text: 60
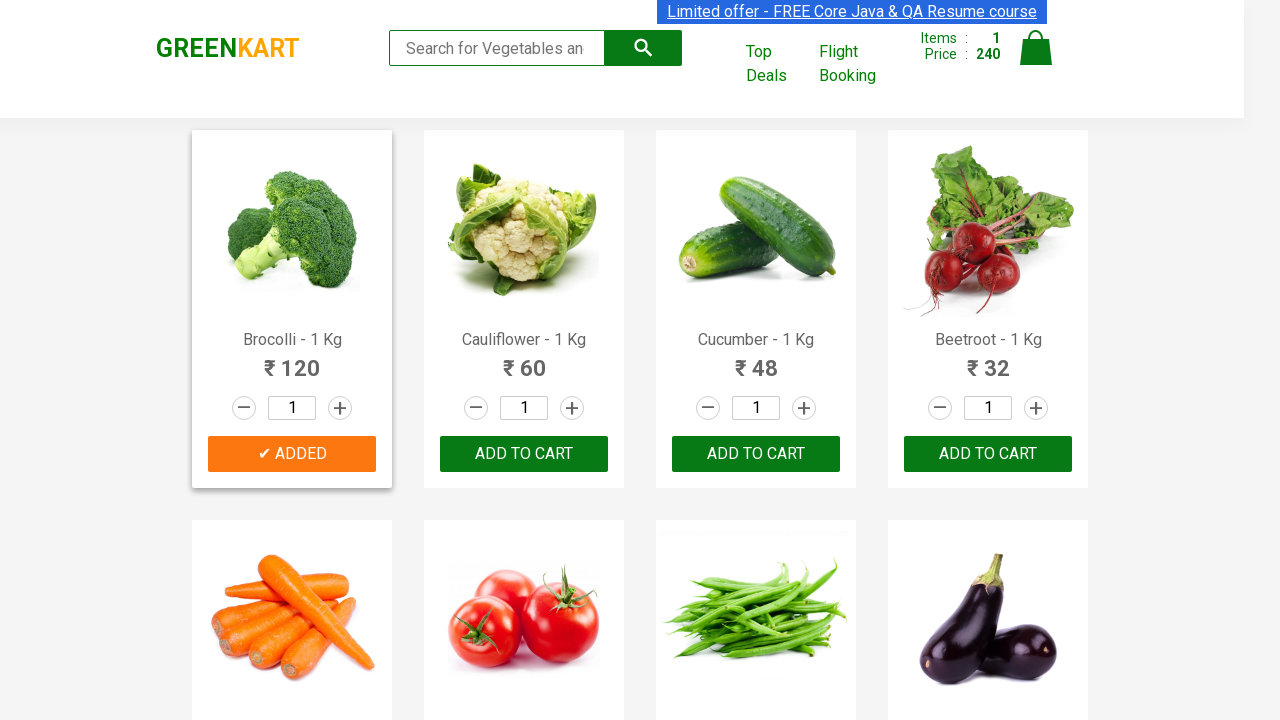

Parsed price value: 60
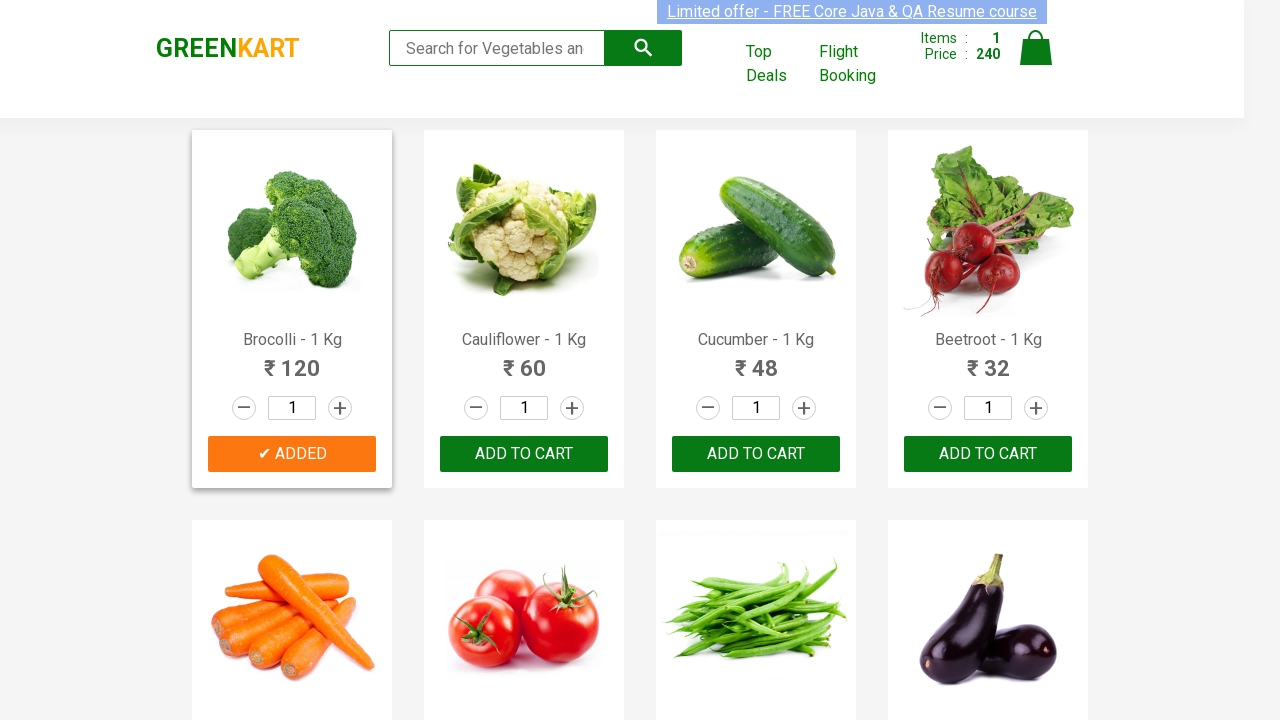

Added product 'Cauliflower - 1 Kg' (price: 60) to cart - matches criteria (starts with C, price between 56 and 600) at (524, 454) on .products .product >> nth=1 >> button
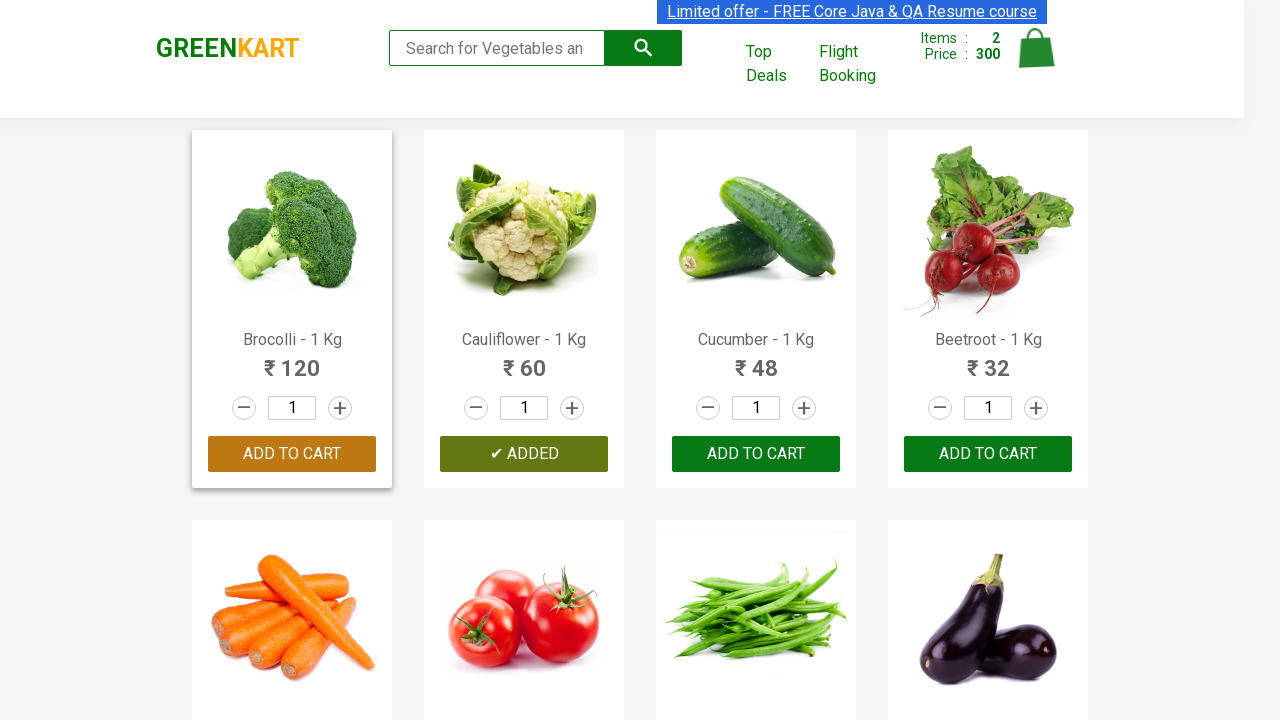

Retrieved product name: Cucumber - 1 Kg
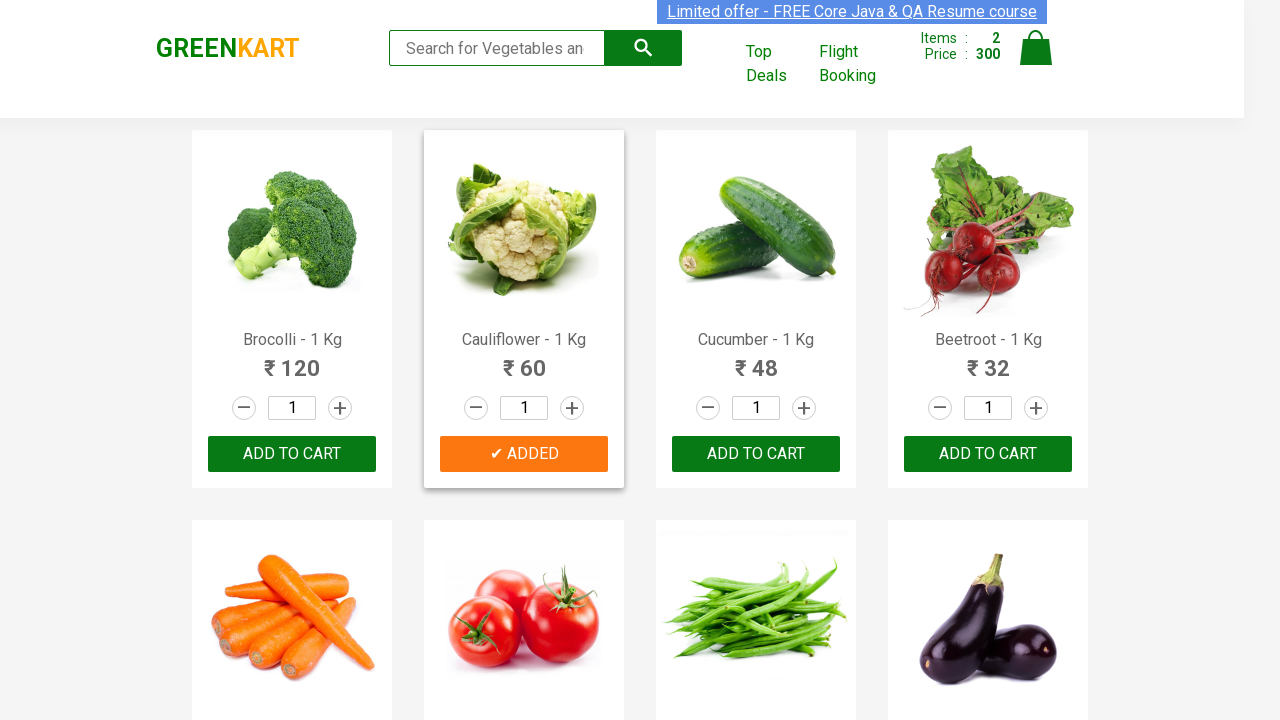

Retrieved product price text: 48
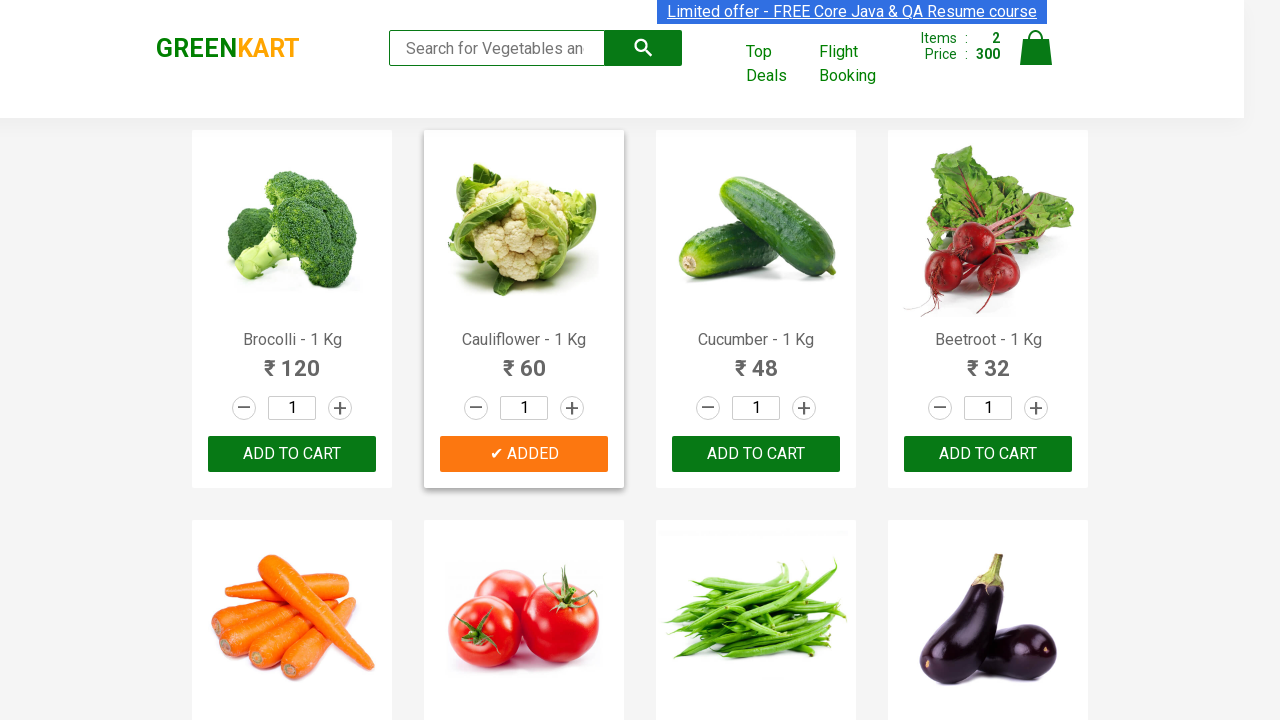

Parsed price value: 48
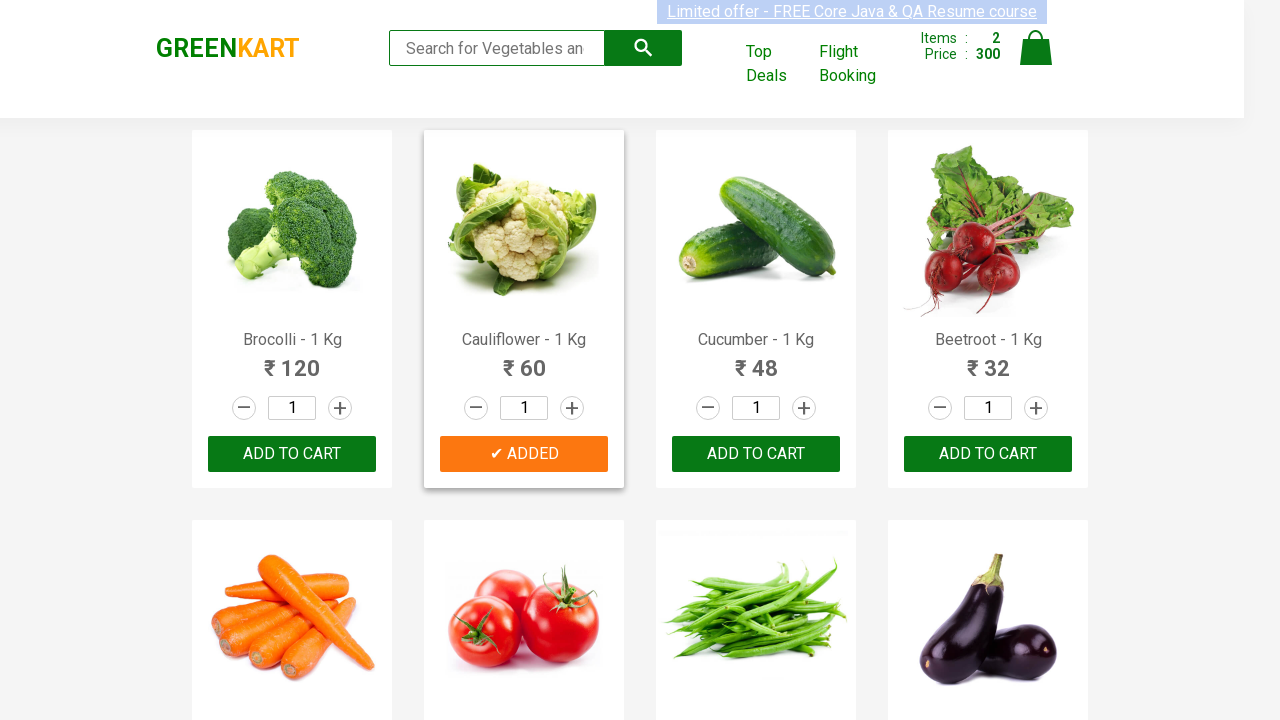

Retrieved product name: Beetroot - 1 Kg
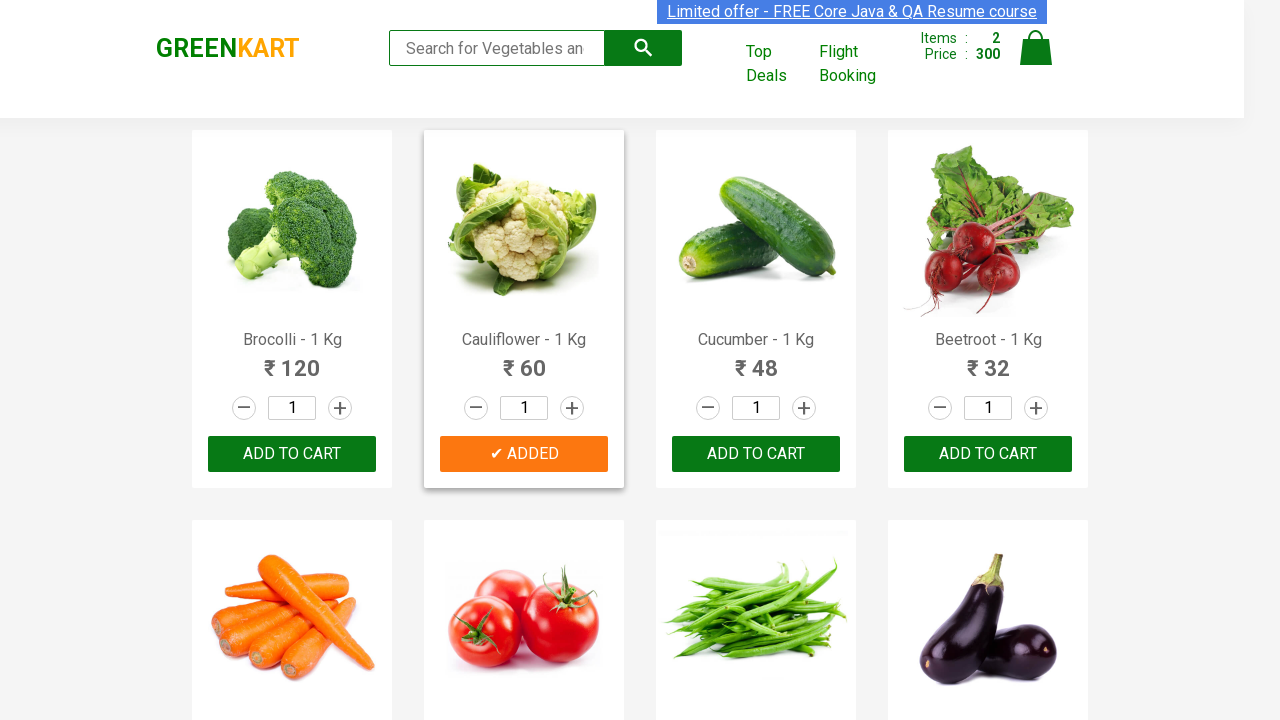

Retrieved product price text: 32
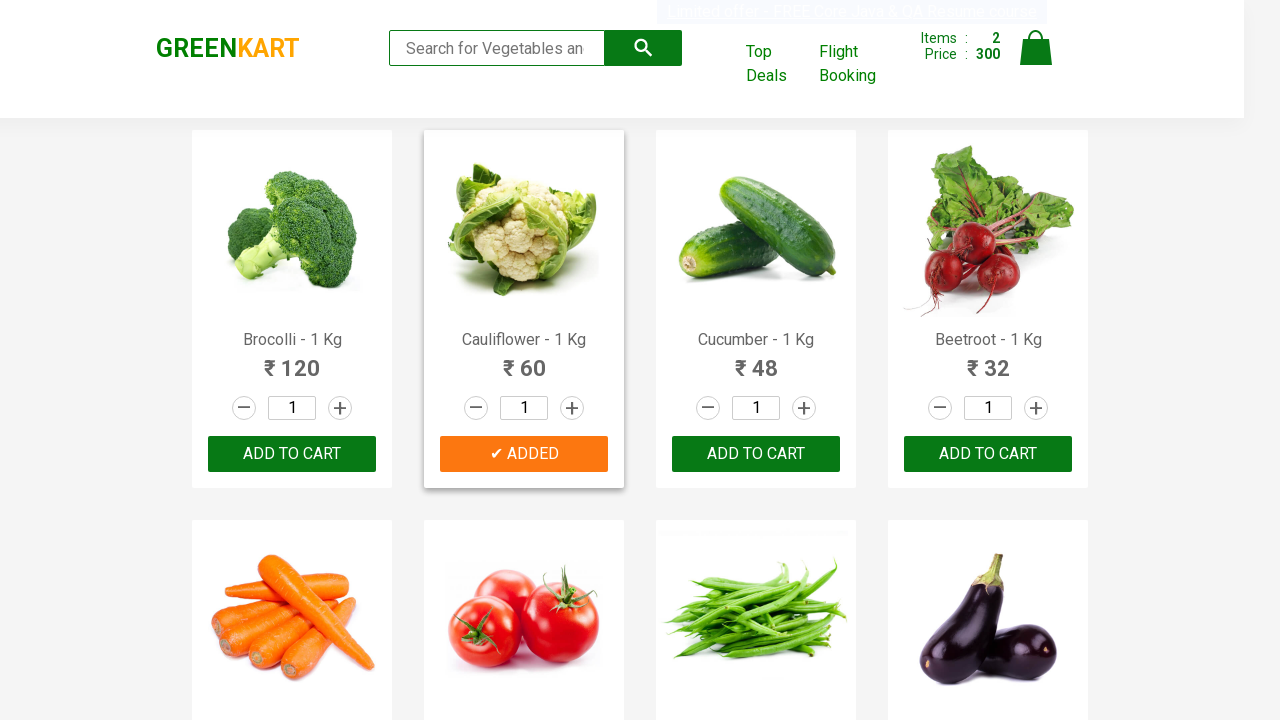

Parsed price value: 32
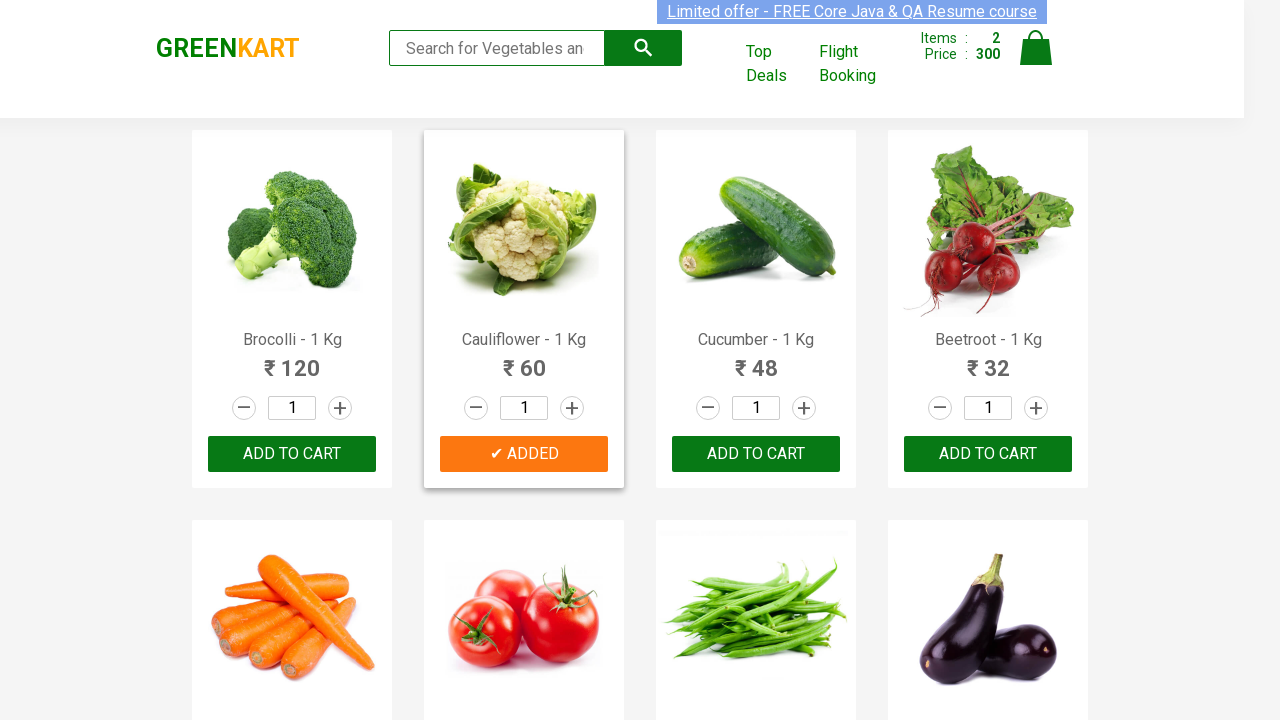

Retrieved product name: Carrot - 1 Kg
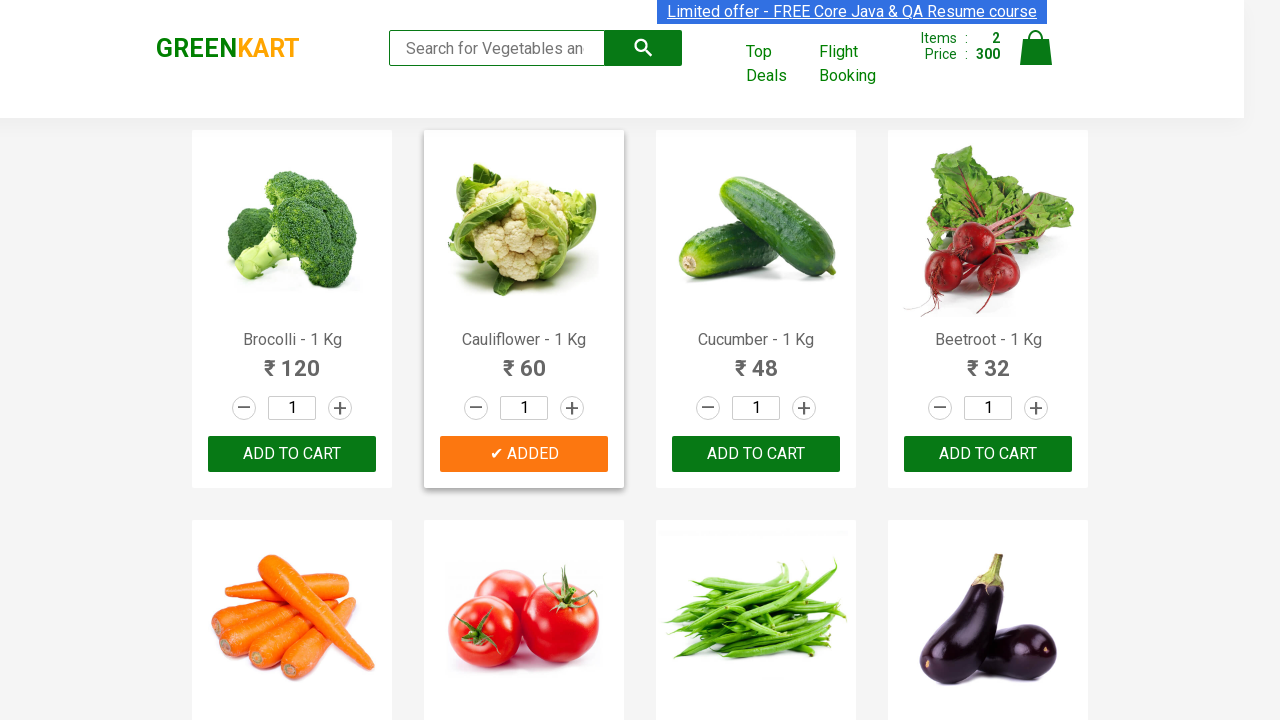

Retrieved product price text: 56
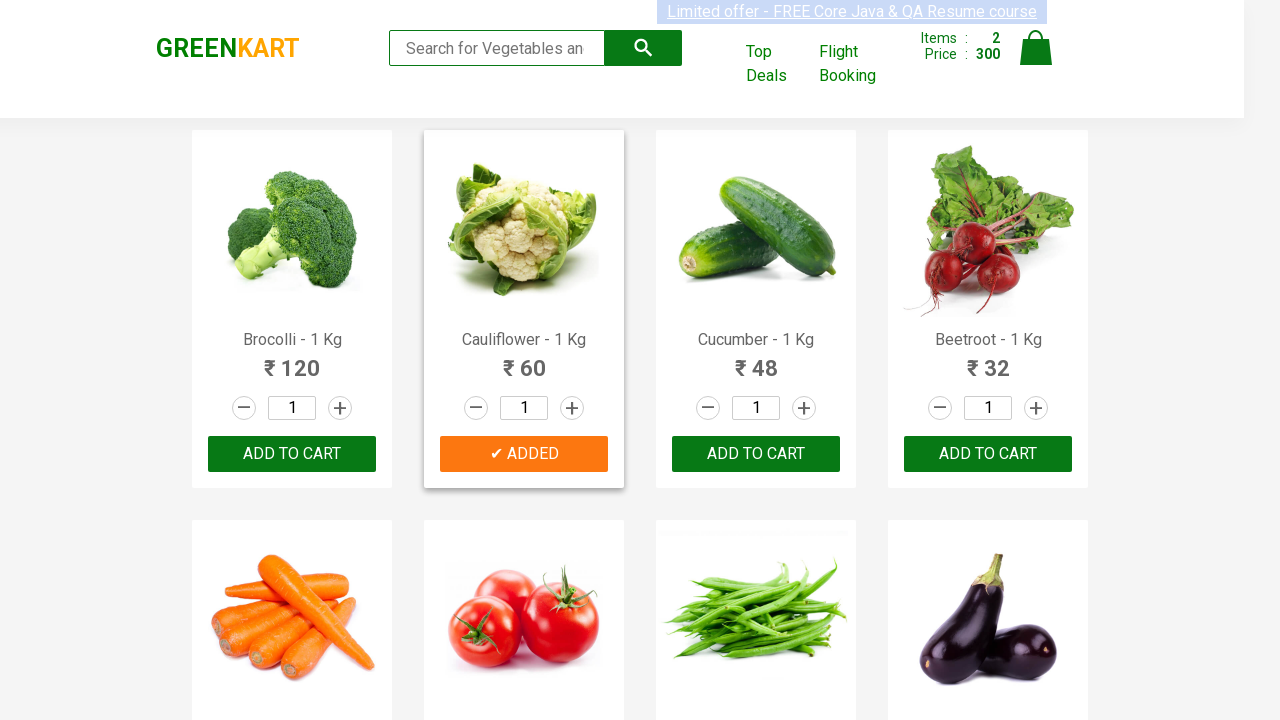

Parsed price value: 56
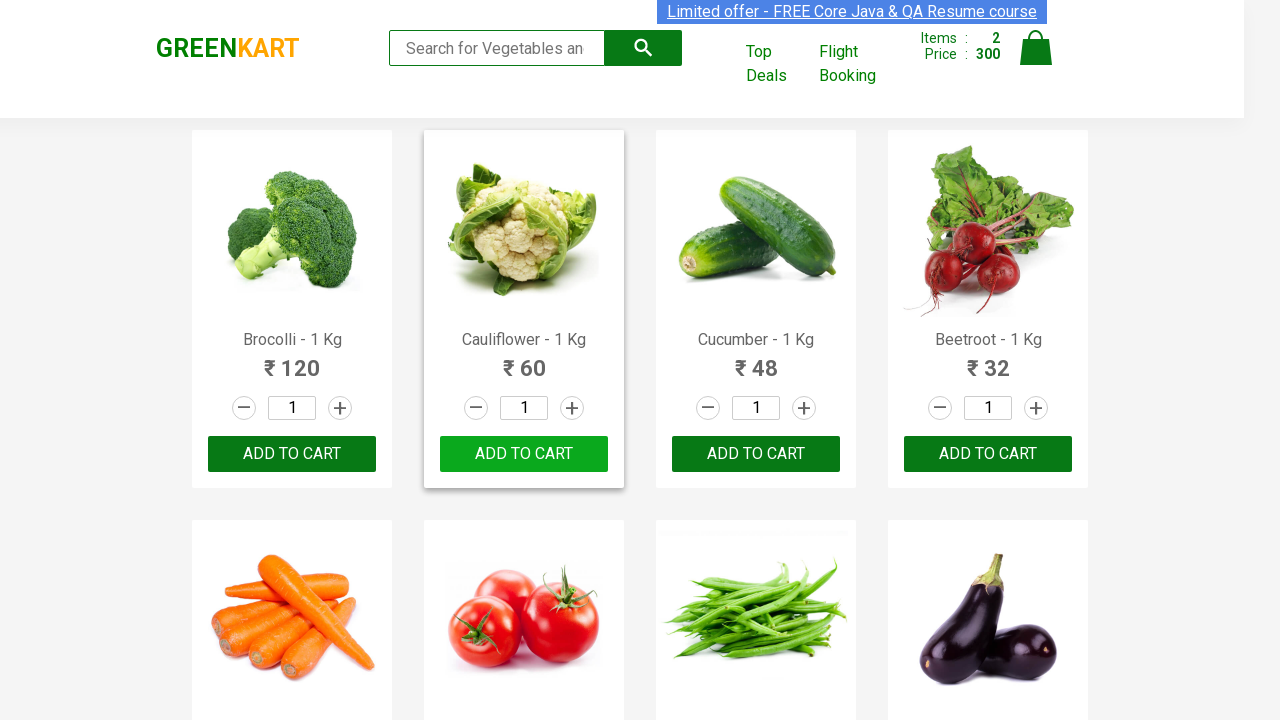

Retrieved product name: Tomato - 1 Kg
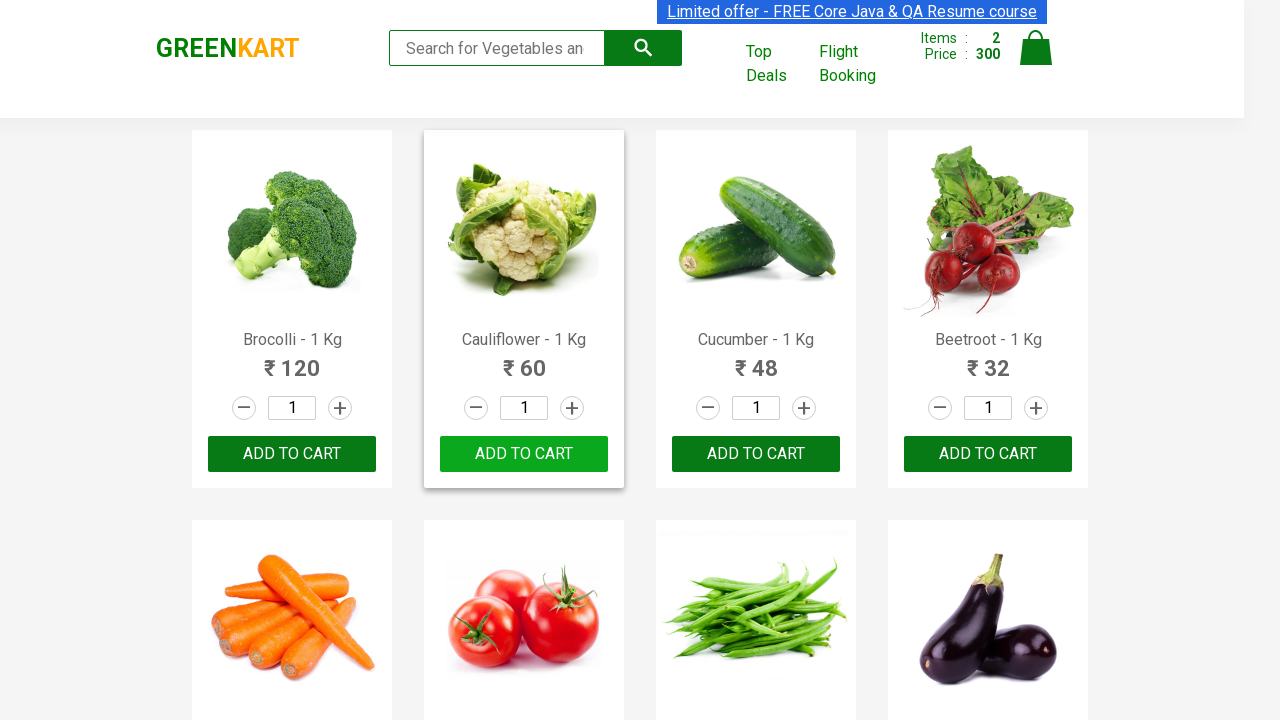

Retrieved product price text: 16
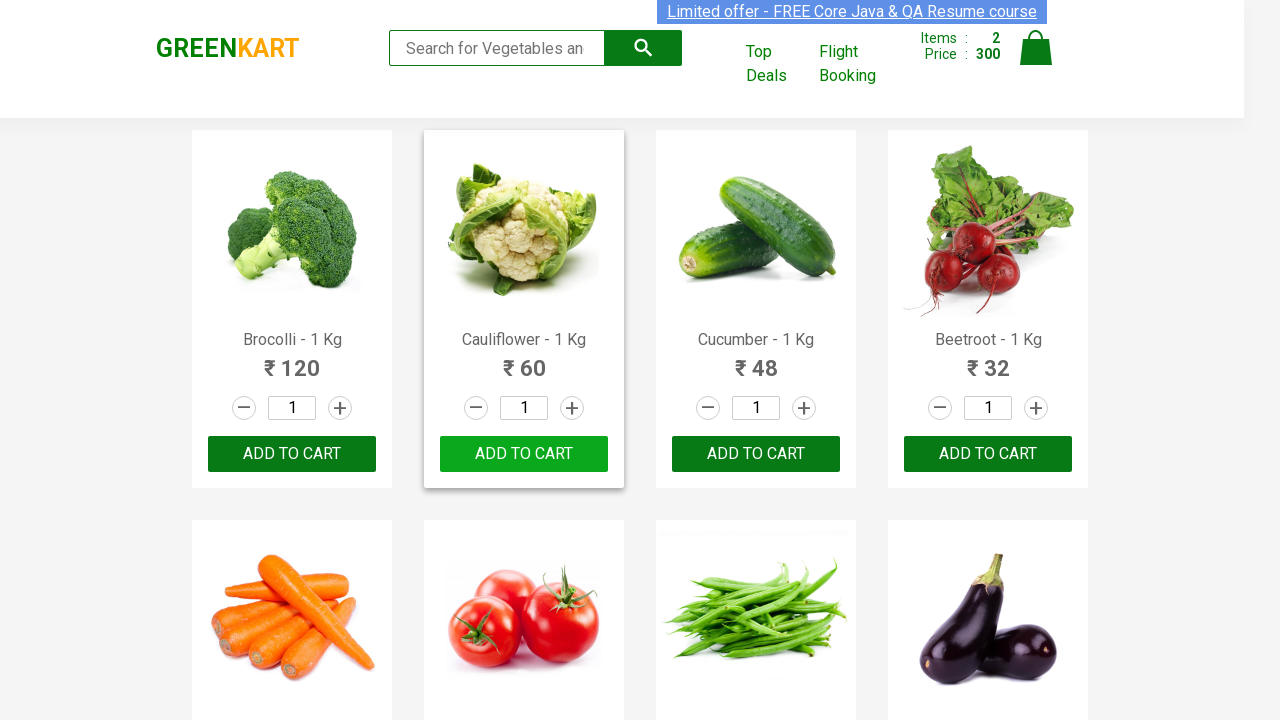

Parsed price value: 16
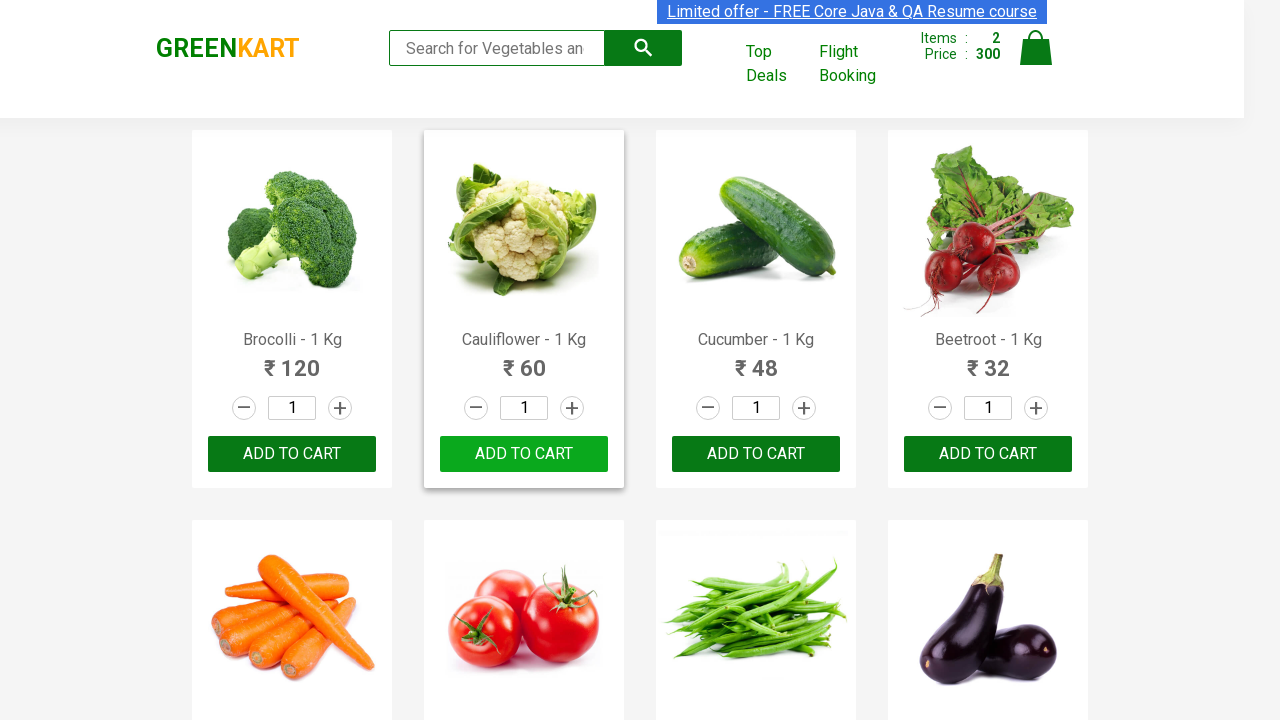

Retrieved product name: Beans - 1 Kg
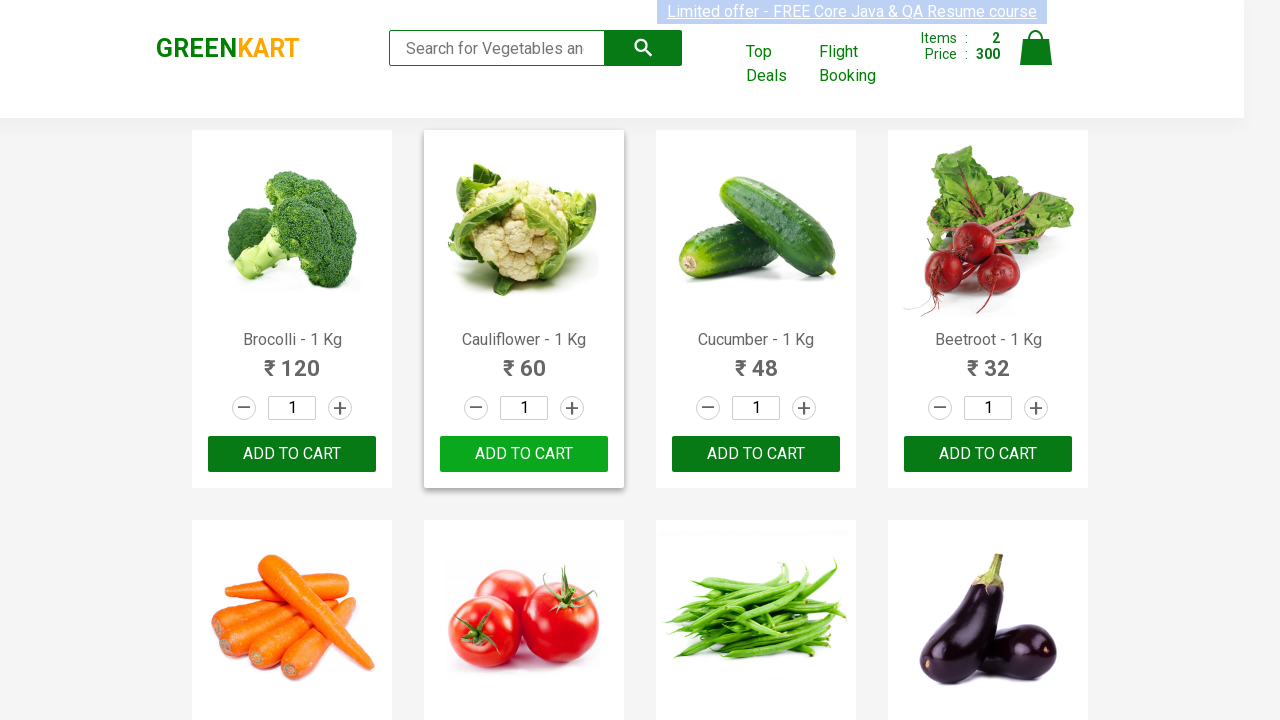

Retrieved product price text: 82
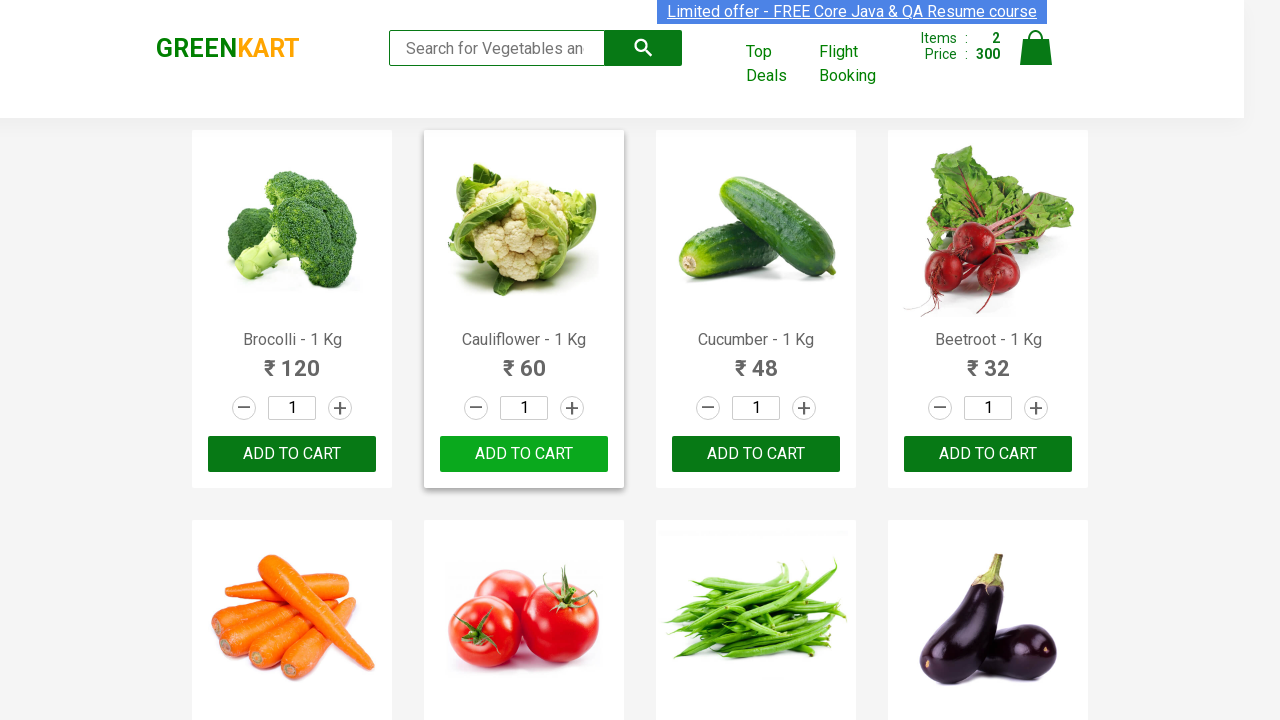

Parsed price value: 82
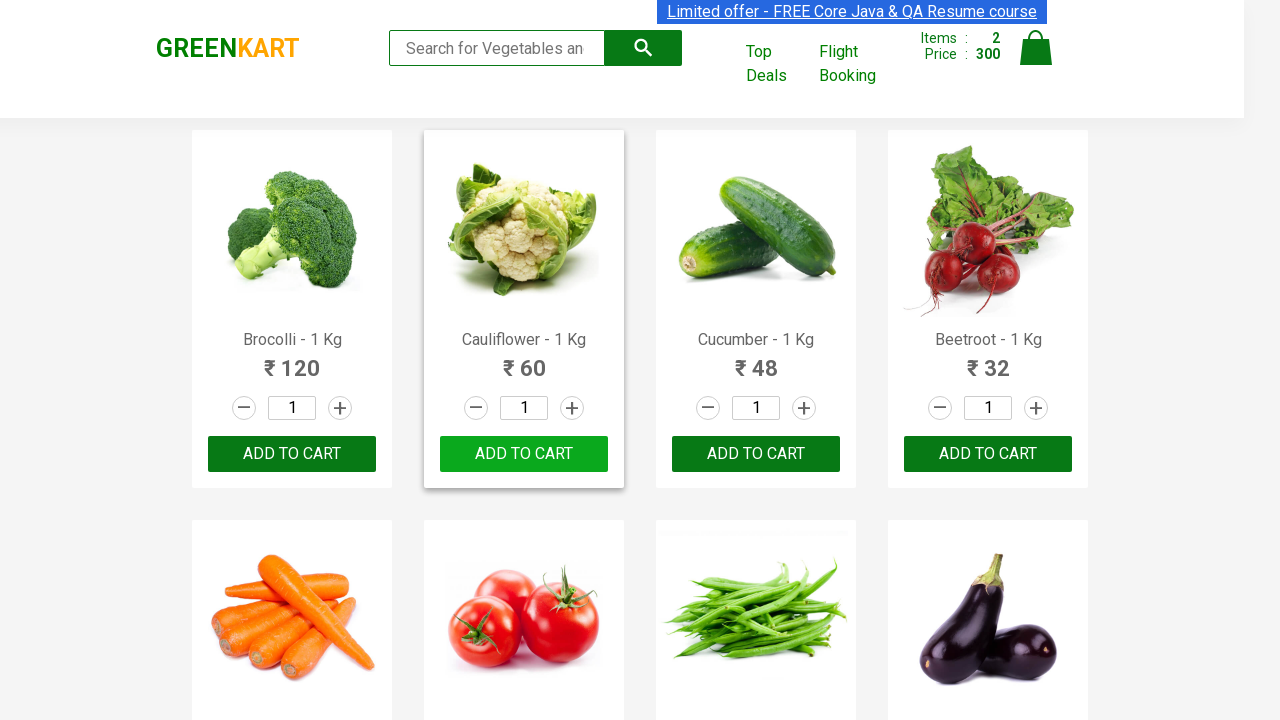

Retrieved product name: Brinjal - 1 Kg
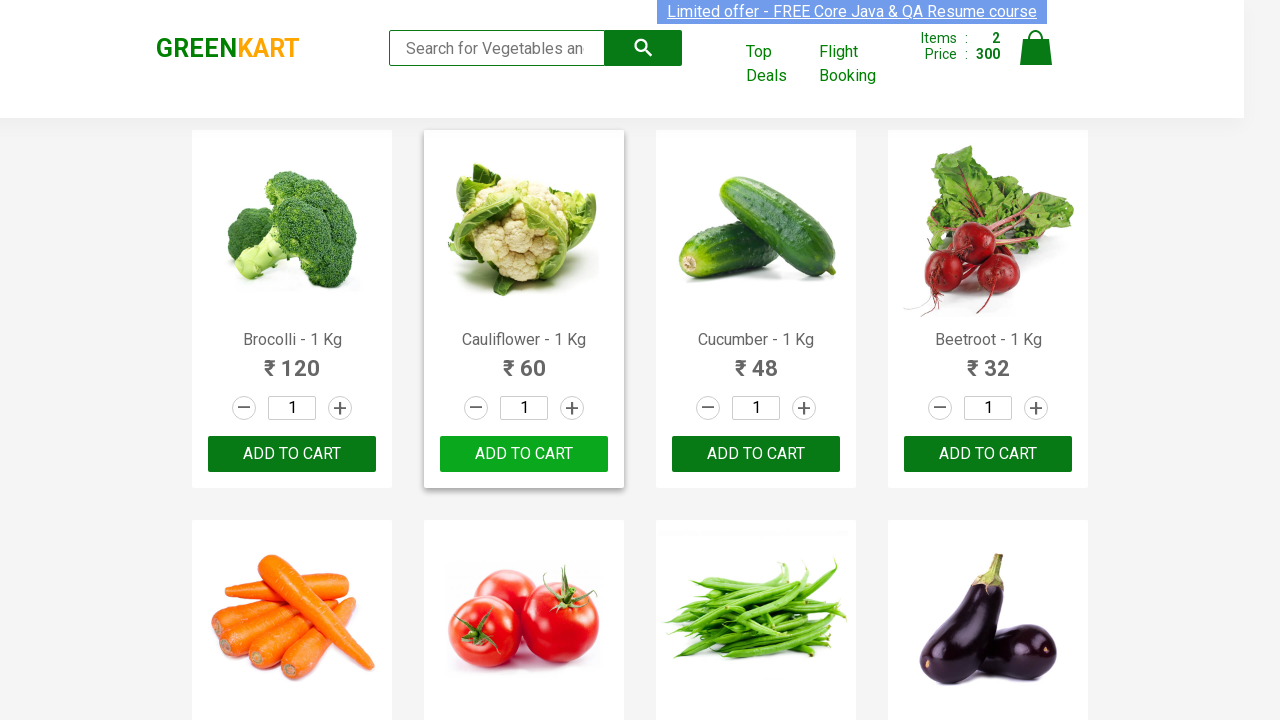

Retrieved product price text: 35
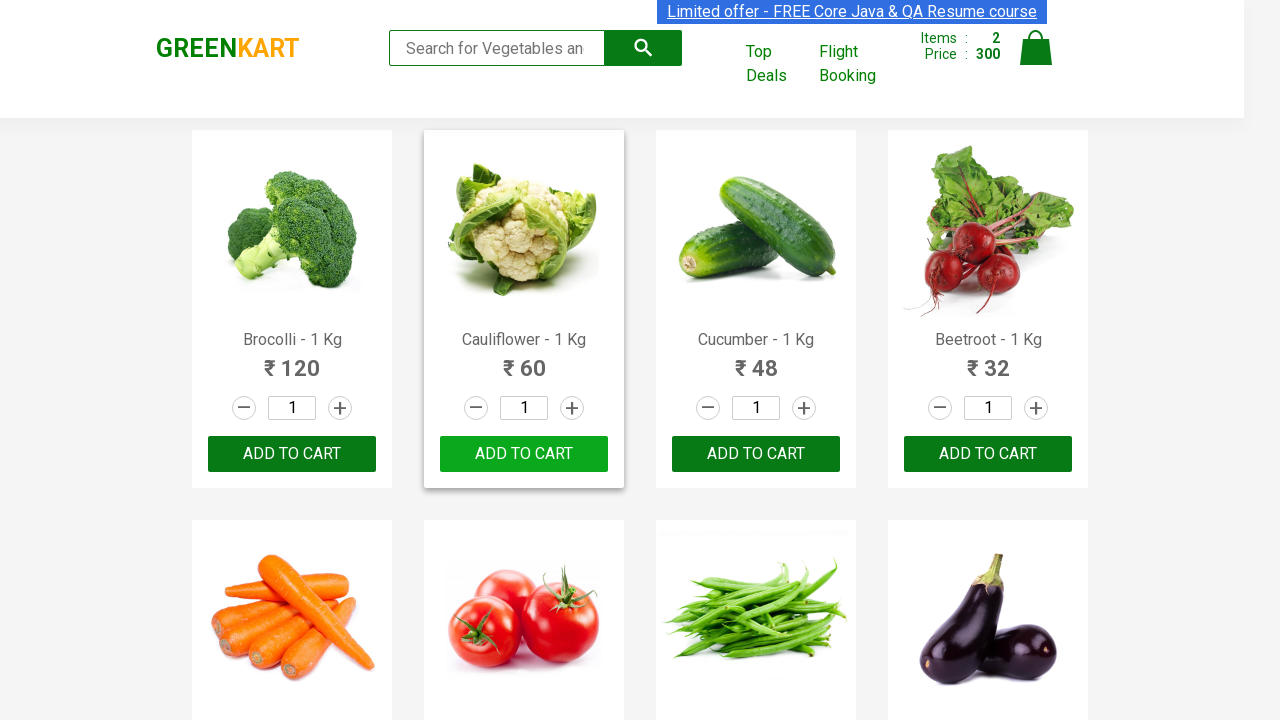

Parsed price value: 35
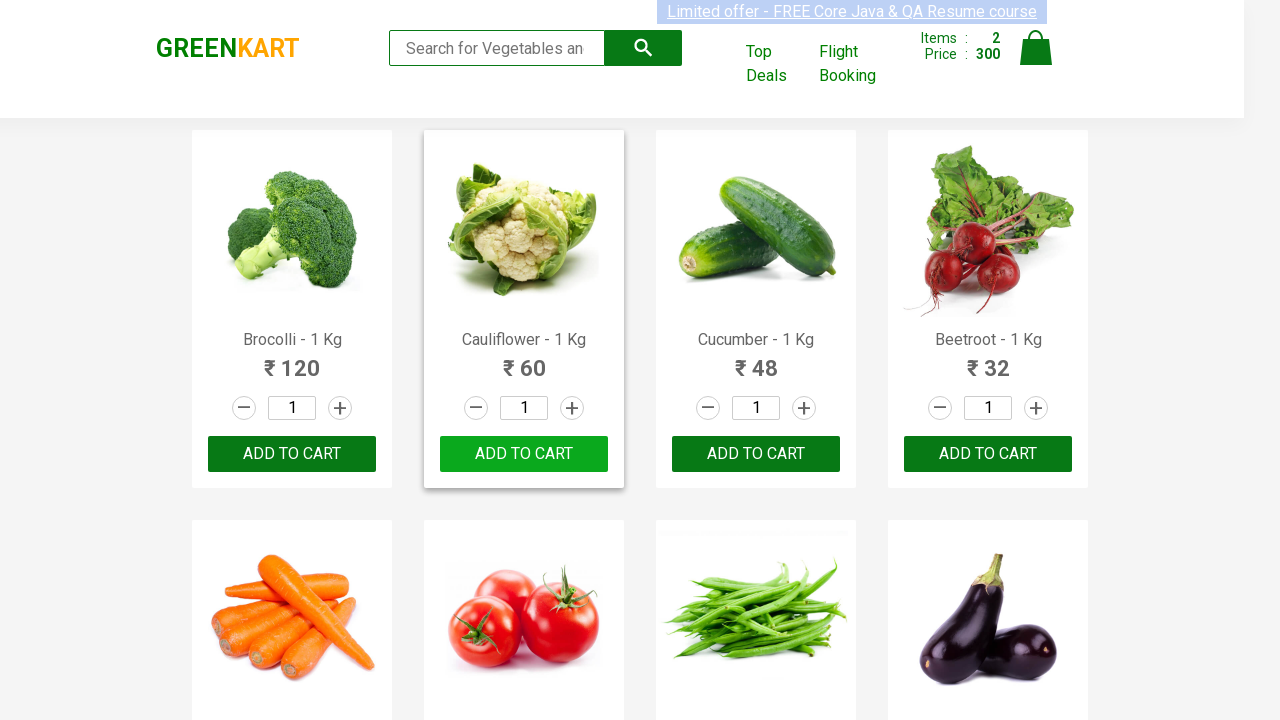

Retrieved product name: Capsicum
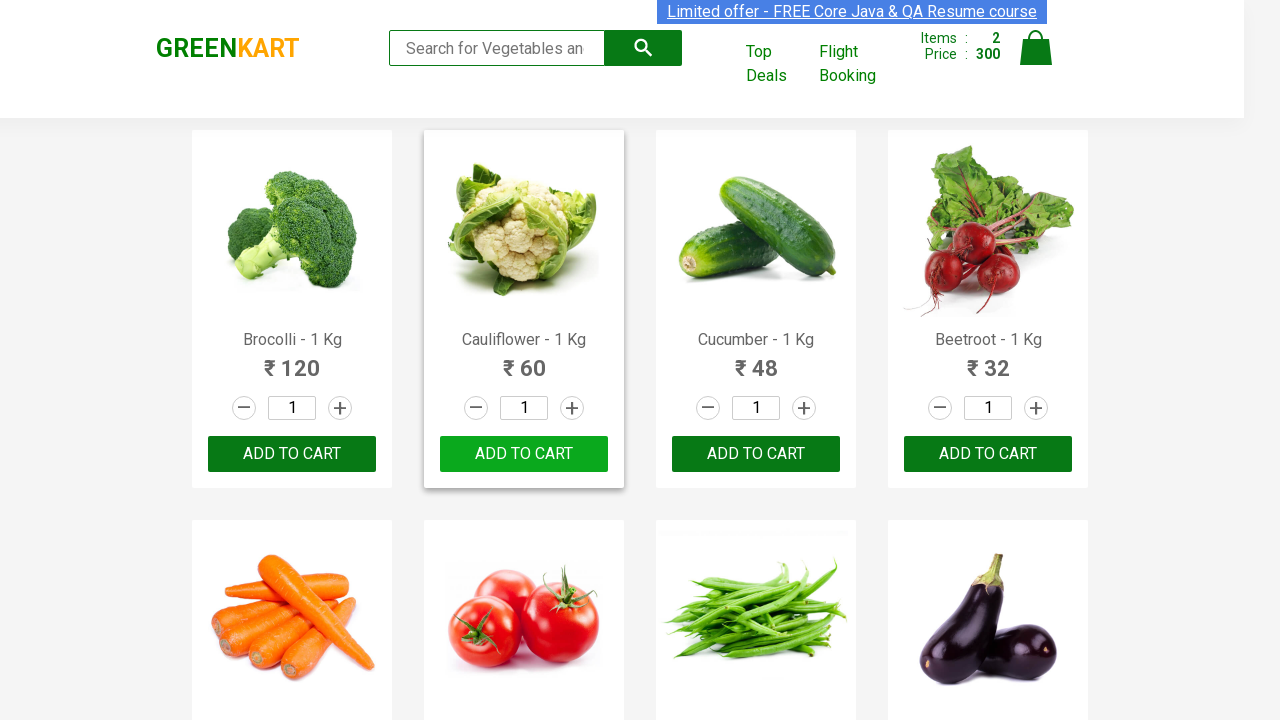

Retrieved product price text: 60
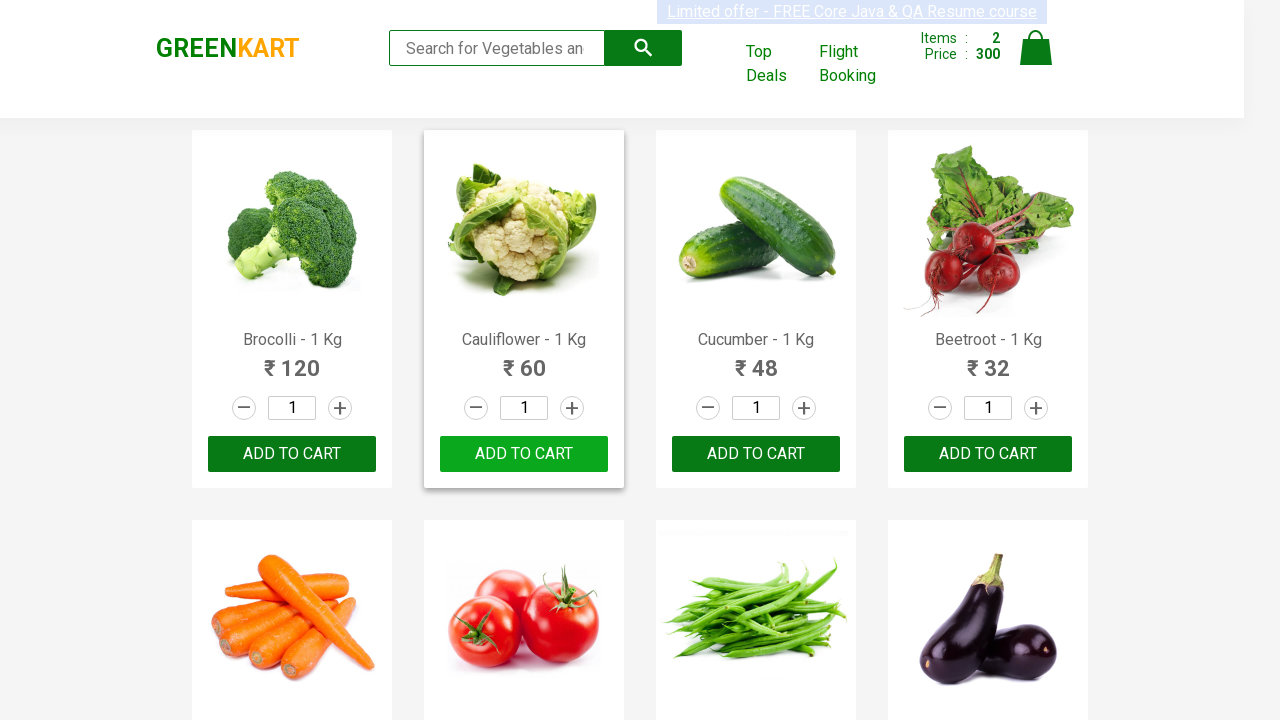

Parsed price value: 60
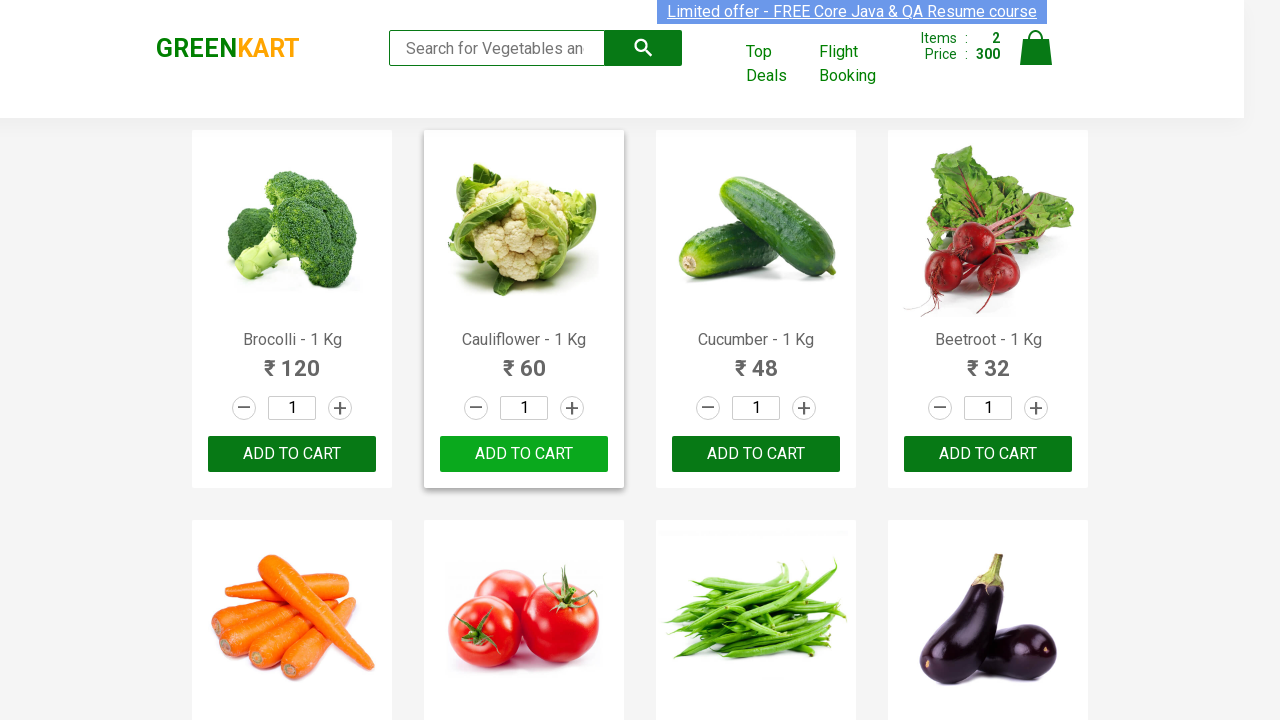

Added product 'Capsicum' (price: 60) to cart - matches criteria (starts with C, price between 56 and 600) at (292, 360) on .products .product >> nth=8 >> button
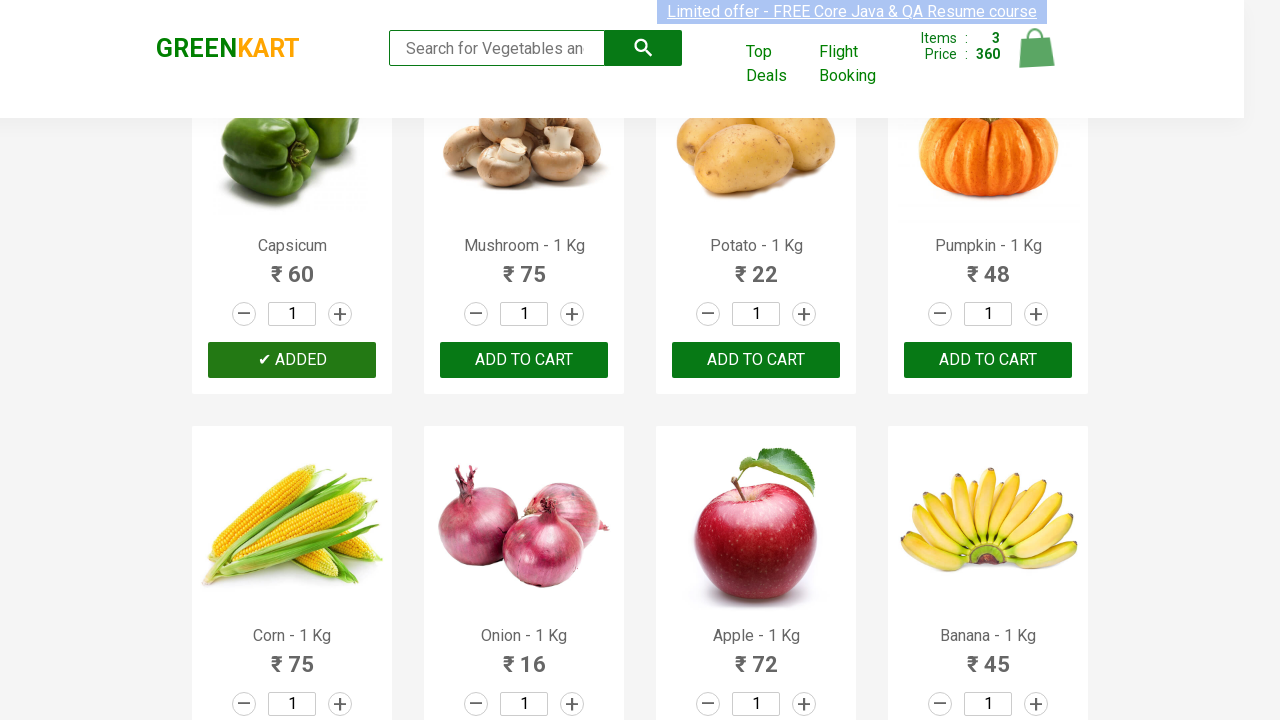

Retrieved product name: Mushroom - 1 Kg
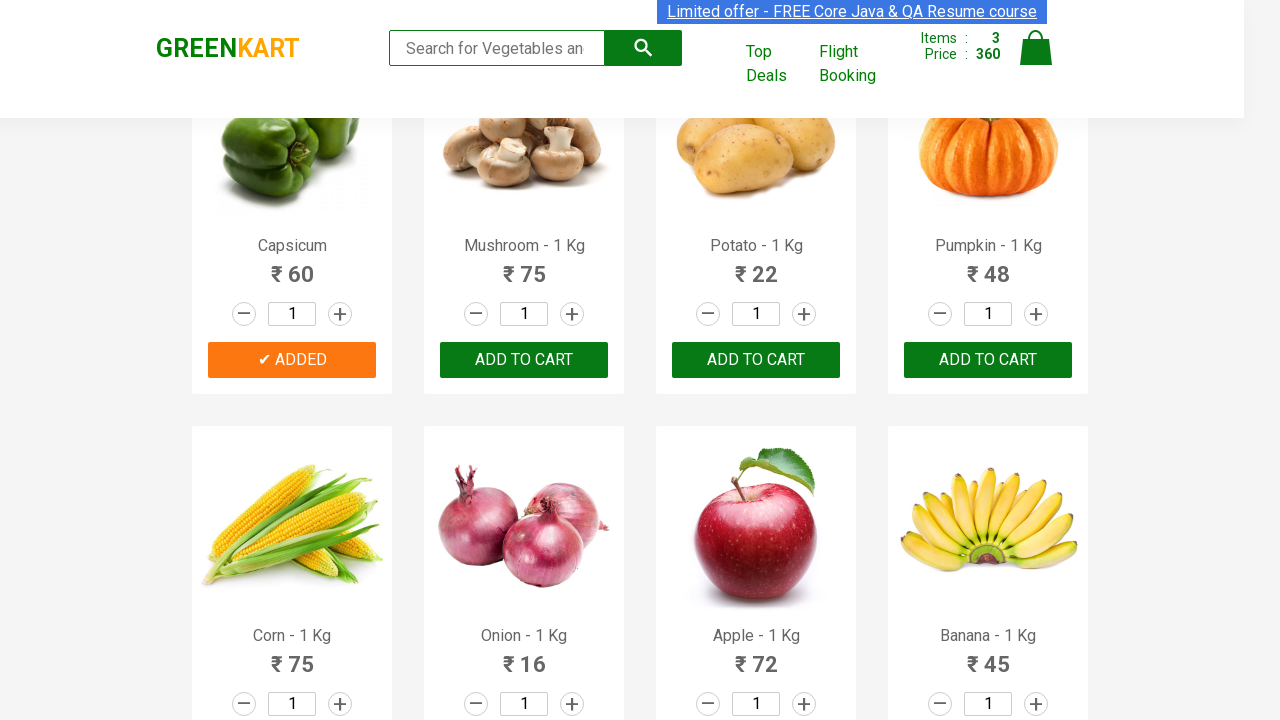

Retrieved product price text: 75
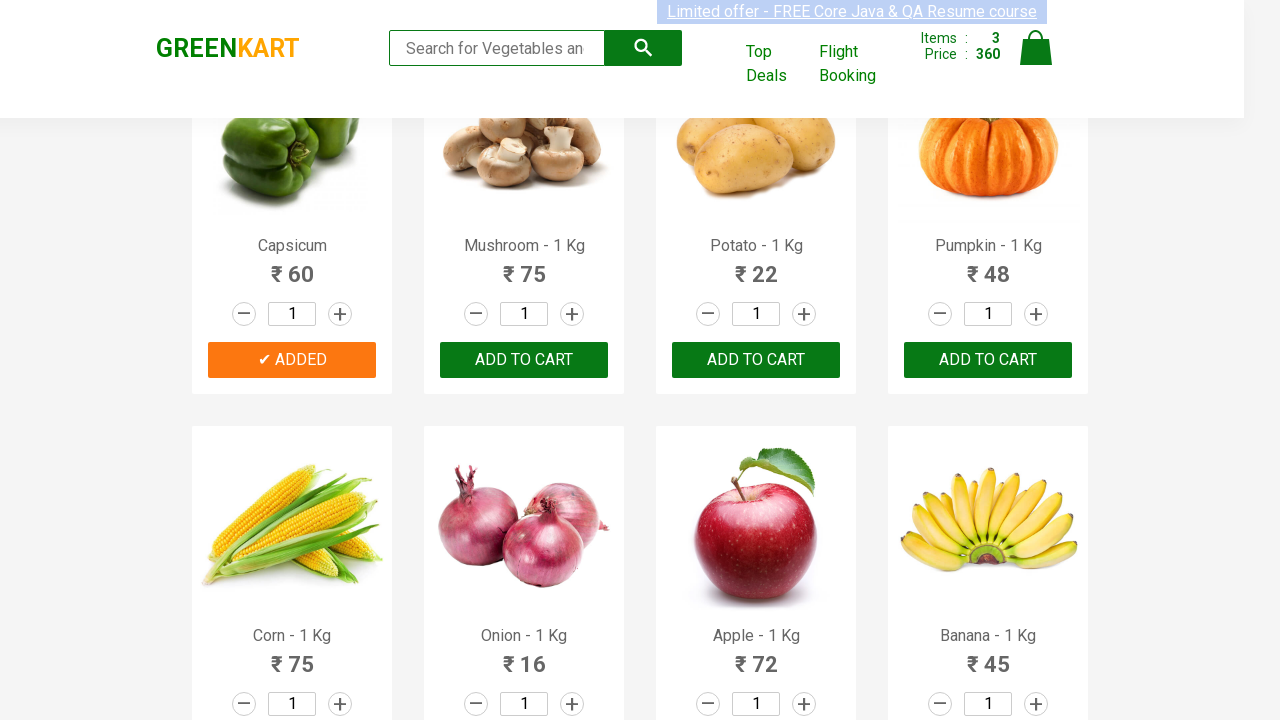

Parsed price value: 75
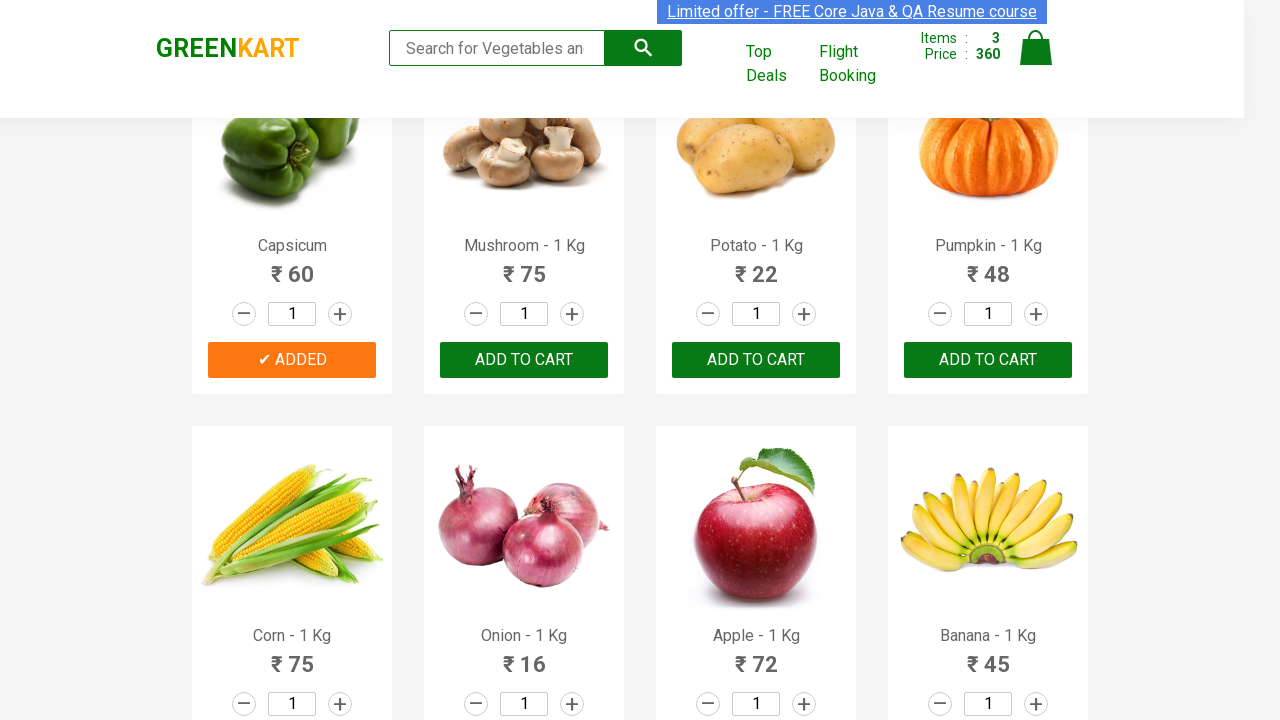

Retrieved product name: Potato - 1 Kg
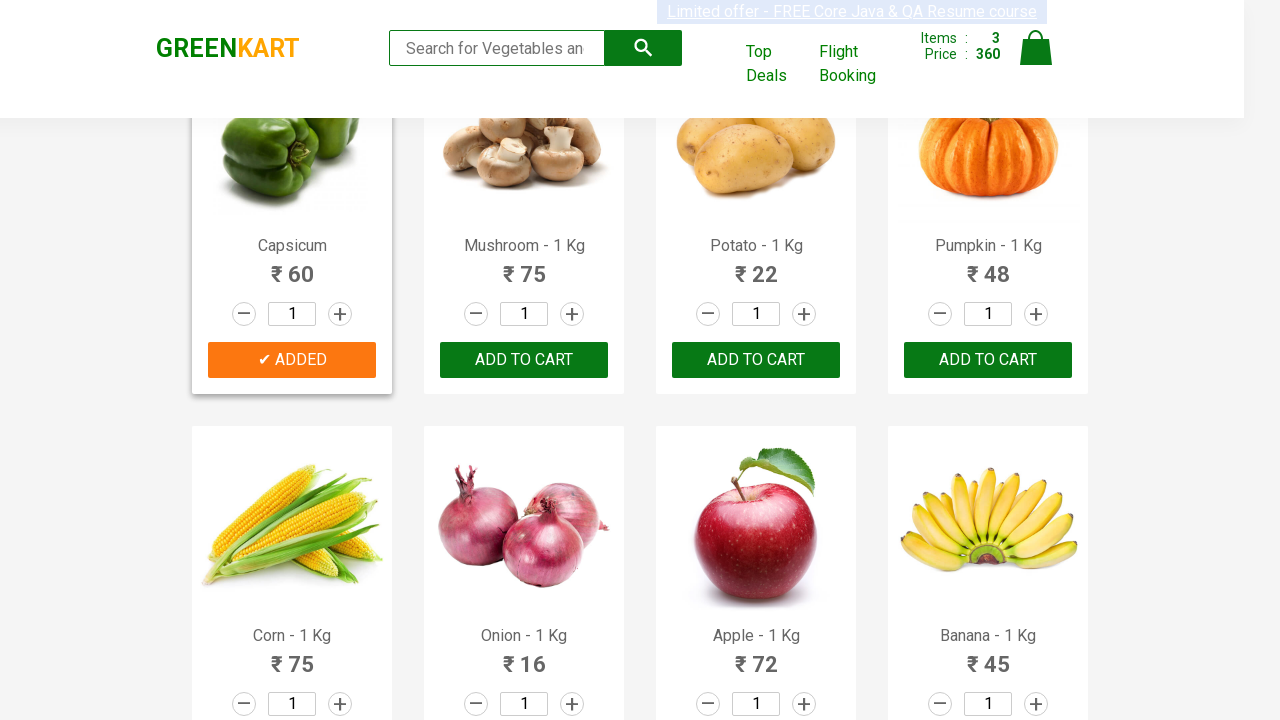

Retrieved product price text: 22
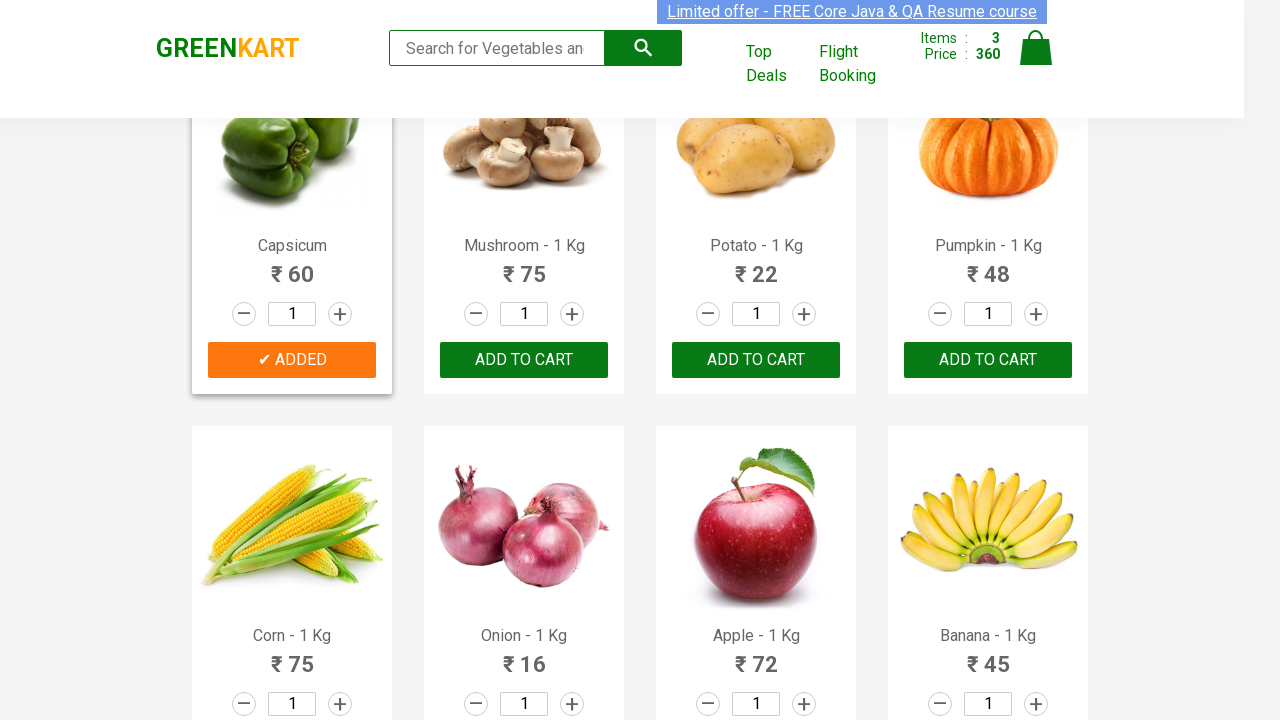

Parsed price value: 22
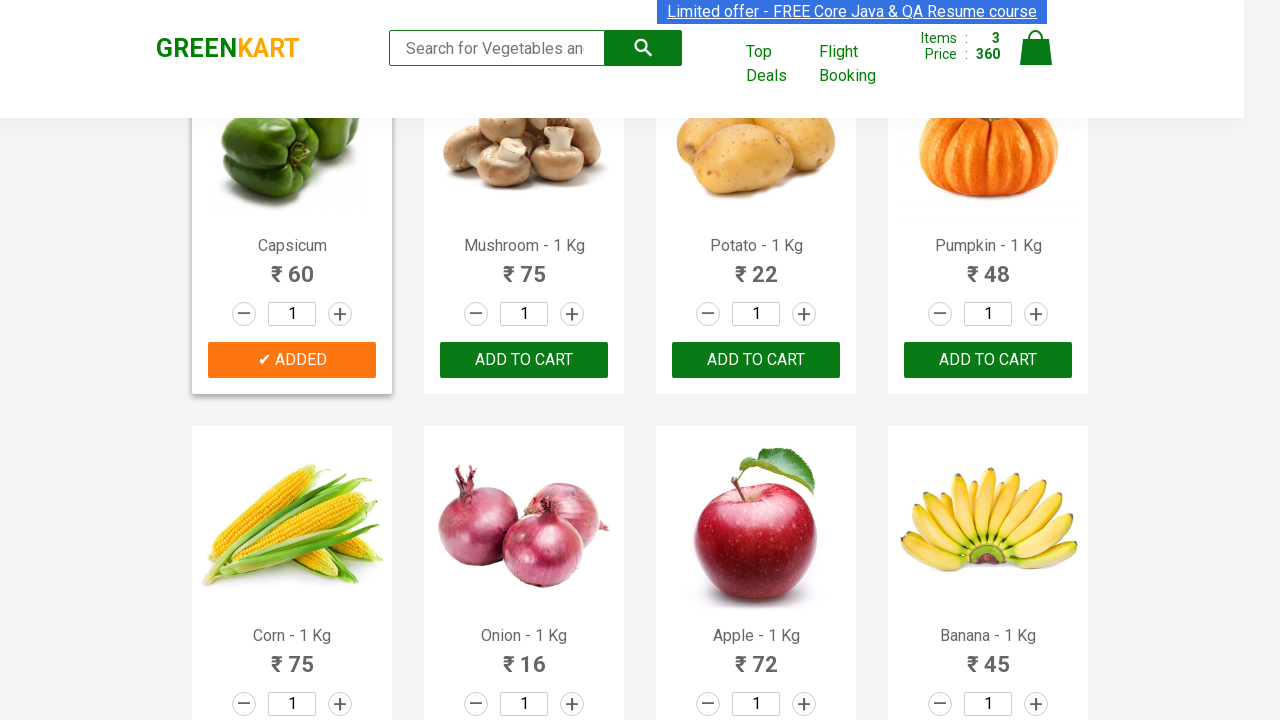

Retrieved product name: Pumpkin - 1 Kg
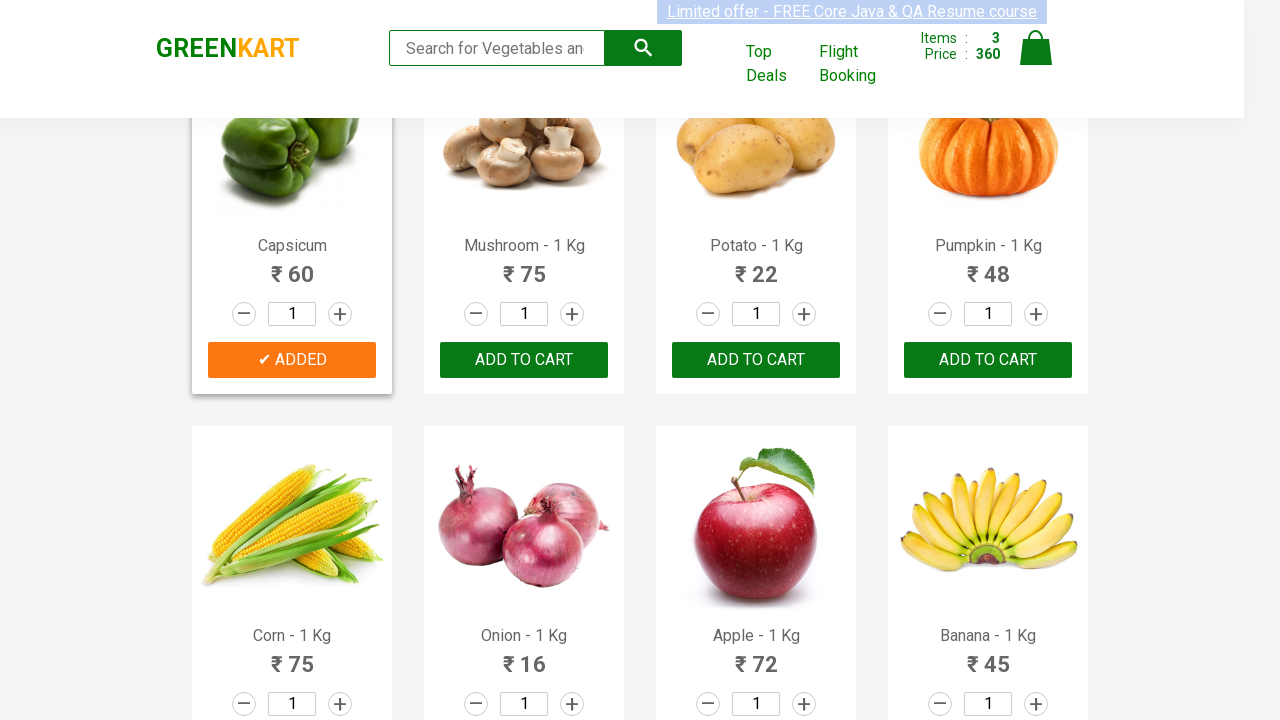

Retrieved product price text: 48
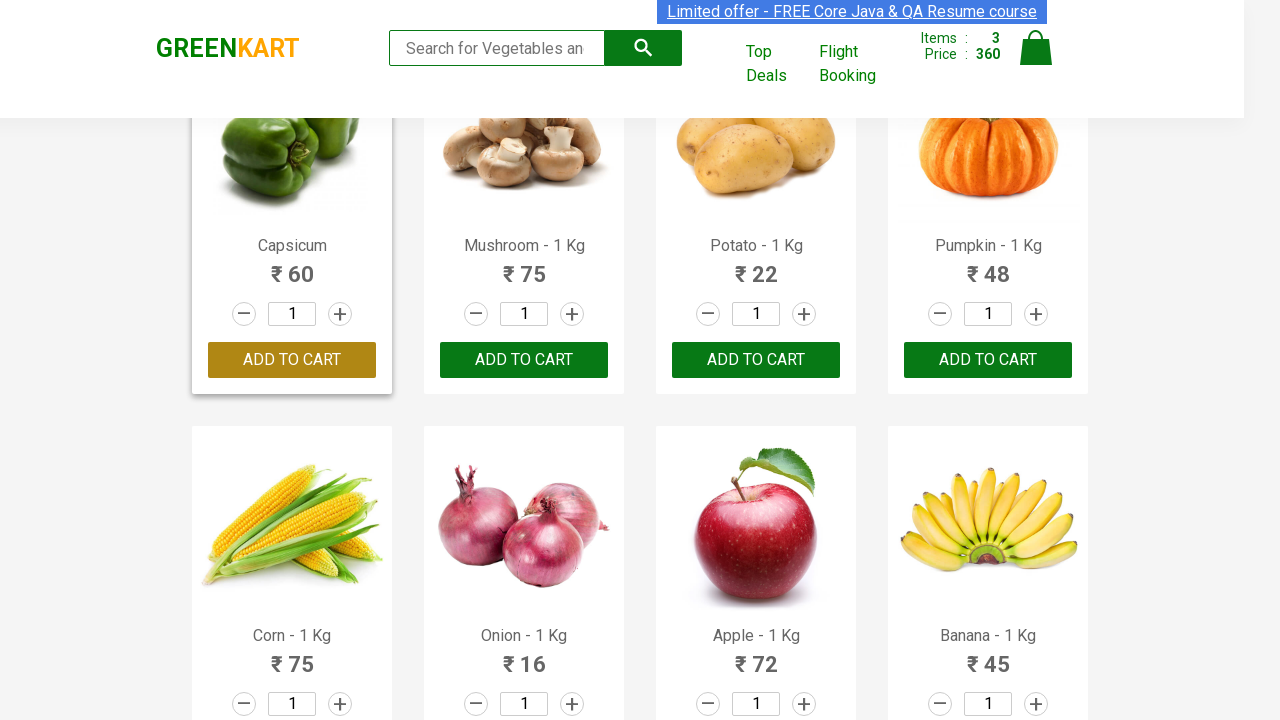

Parsed price value: 48
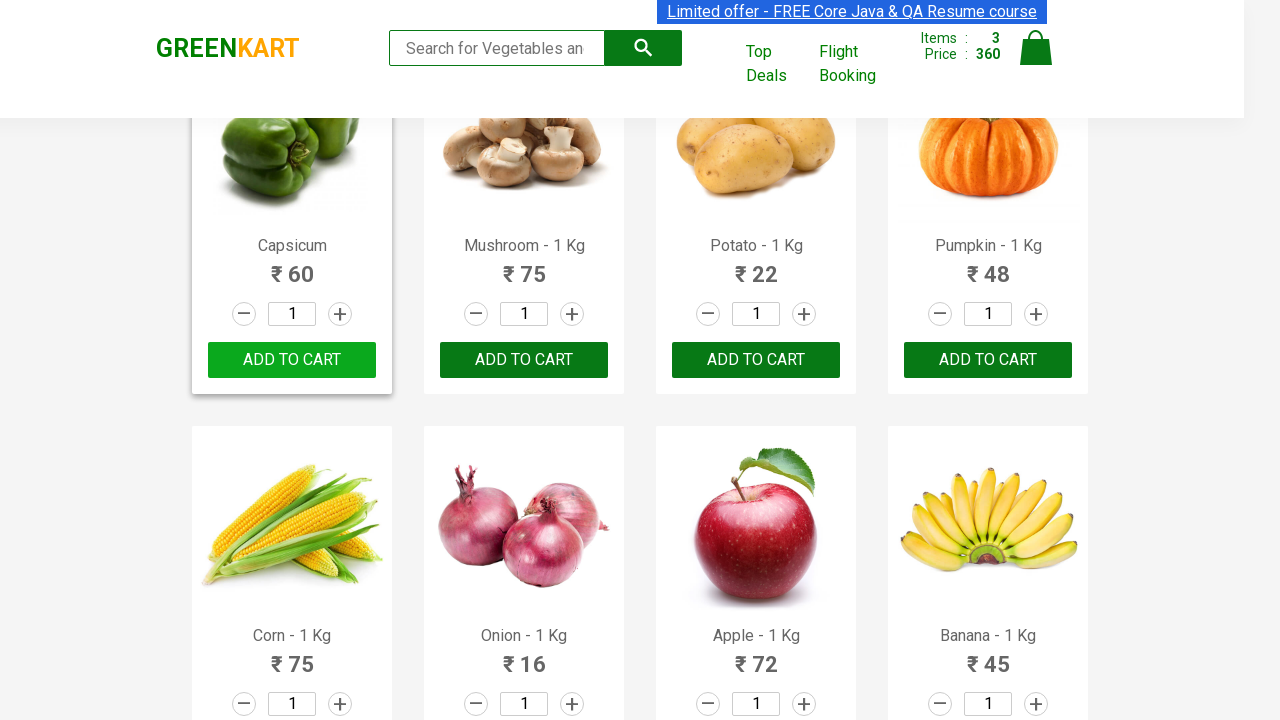

Retrieved product name: Corn - 1 Kg
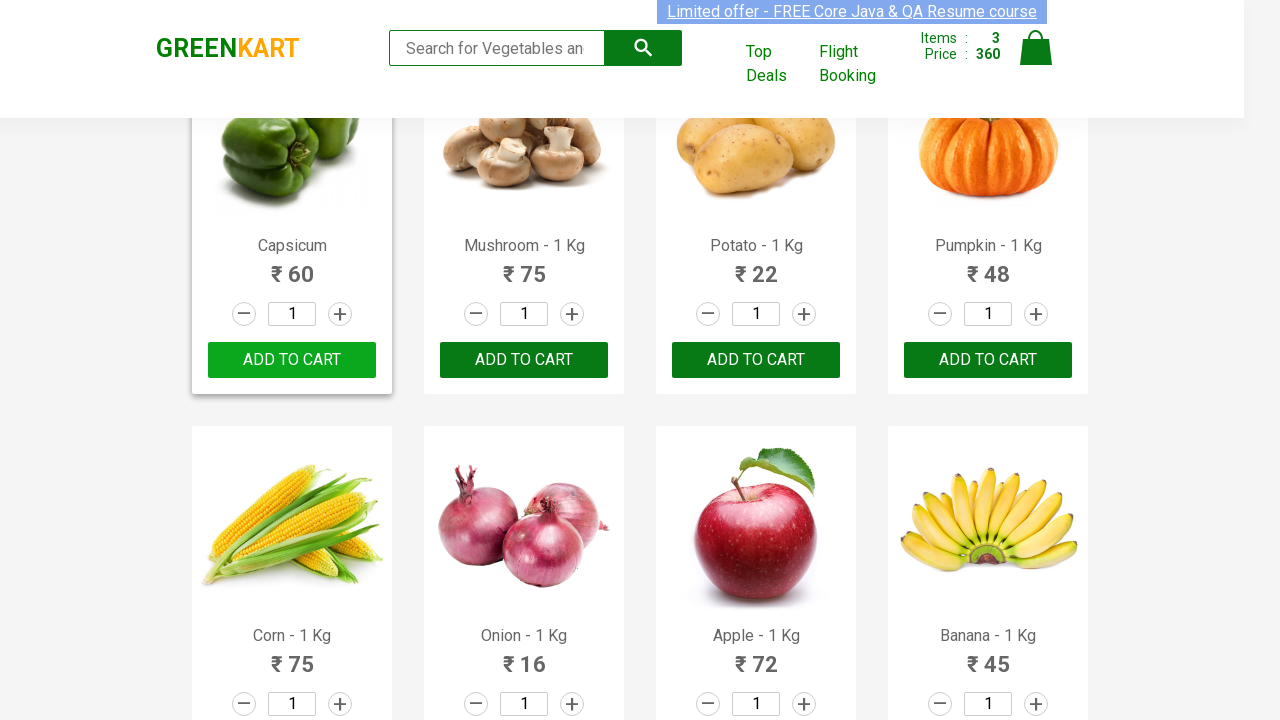

Retrieved product price text: 75
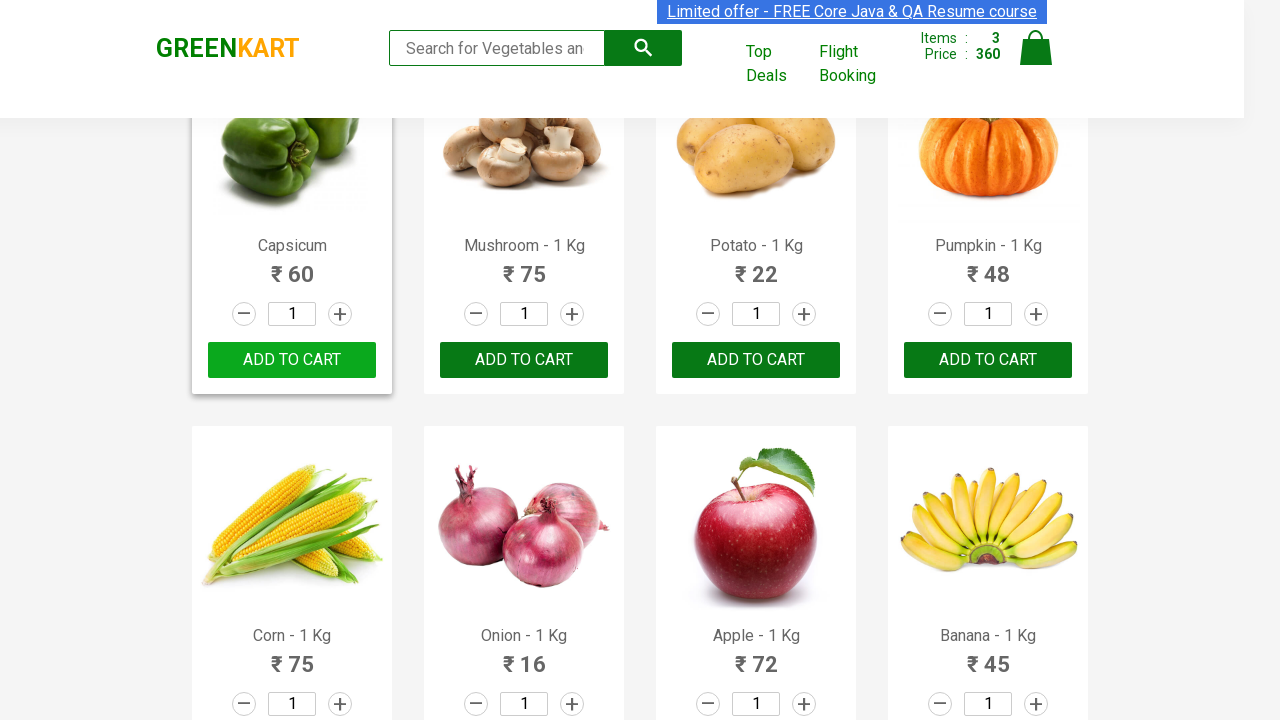

Parsed price value: 75
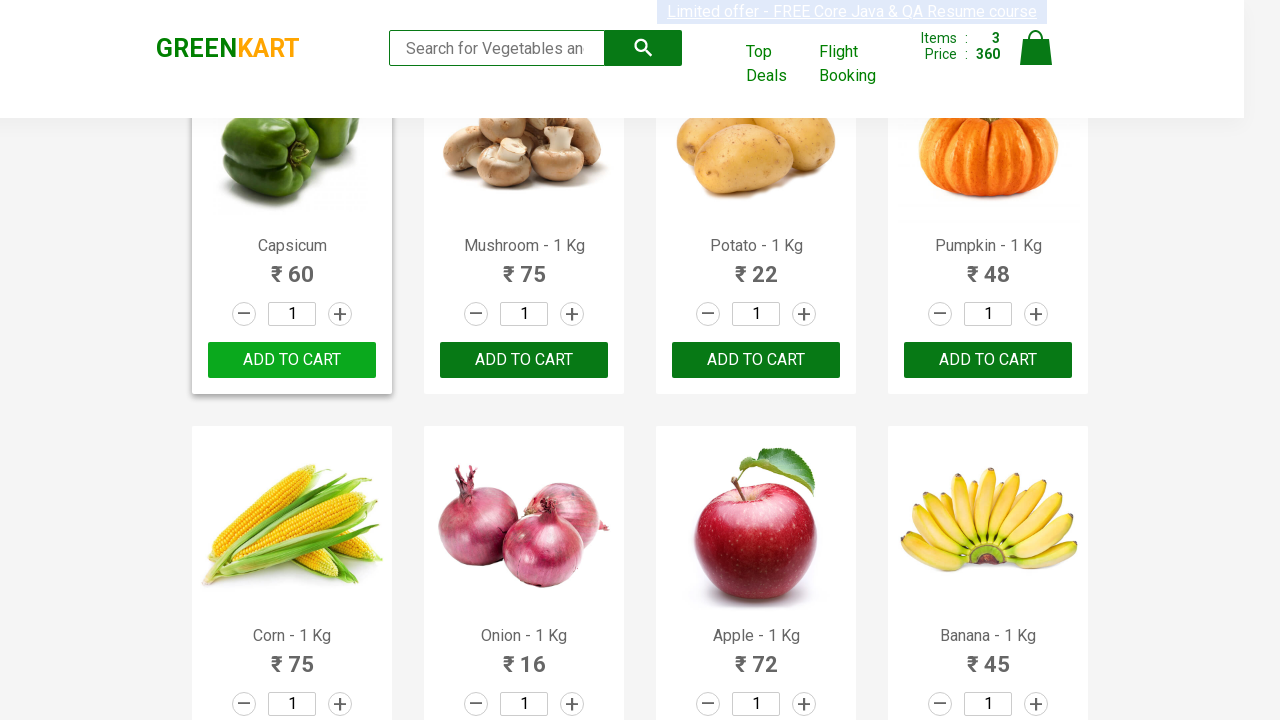

Added product 'Corn - 1 Kg' (price: 75) to cart - matches criteria (starts with C, price between 56 and 600) at (292, 360) on .products .product >> nth=12 >> button
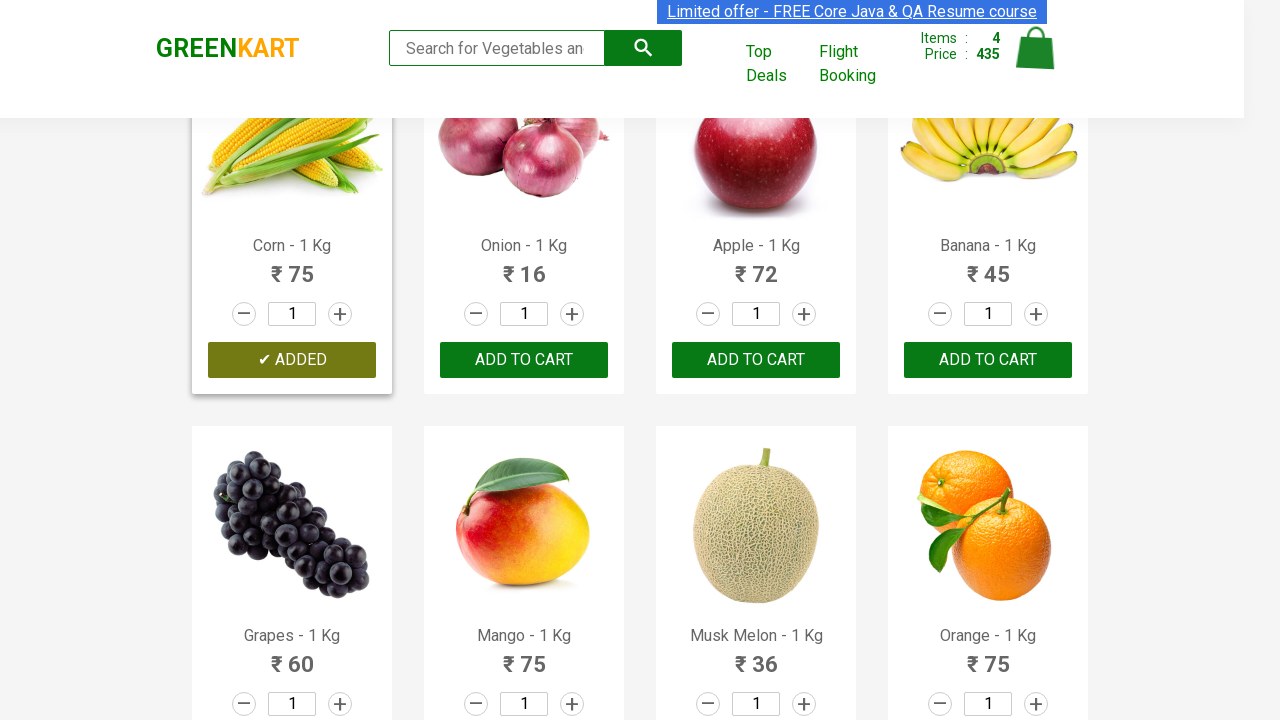

Retrieved product name: Onion - 1 Kg
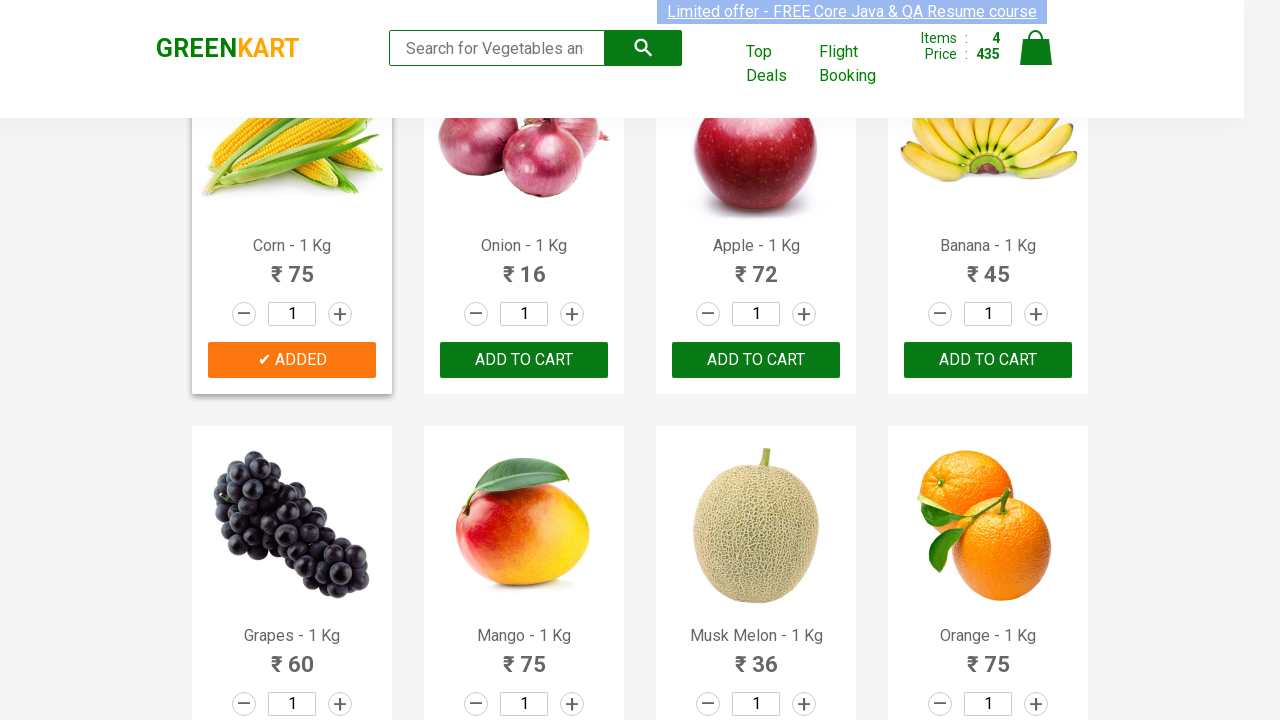

Retrieved product price text: 16
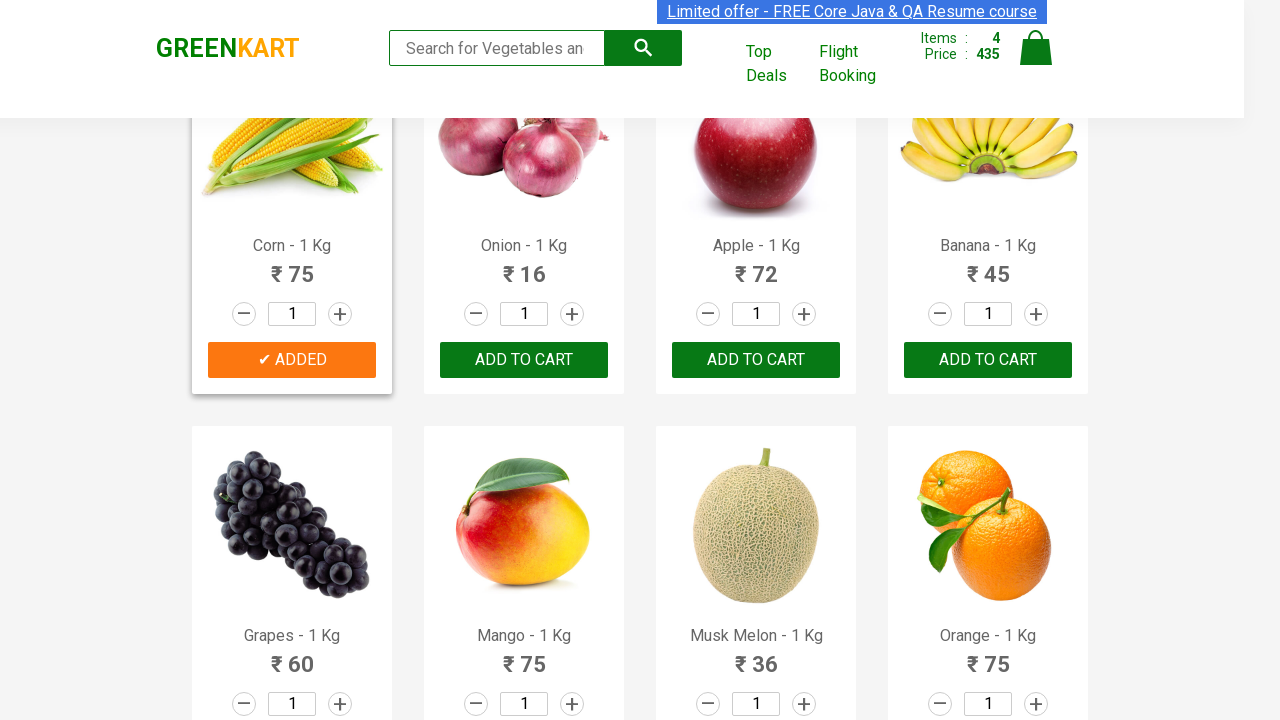

Parsed price value: 16
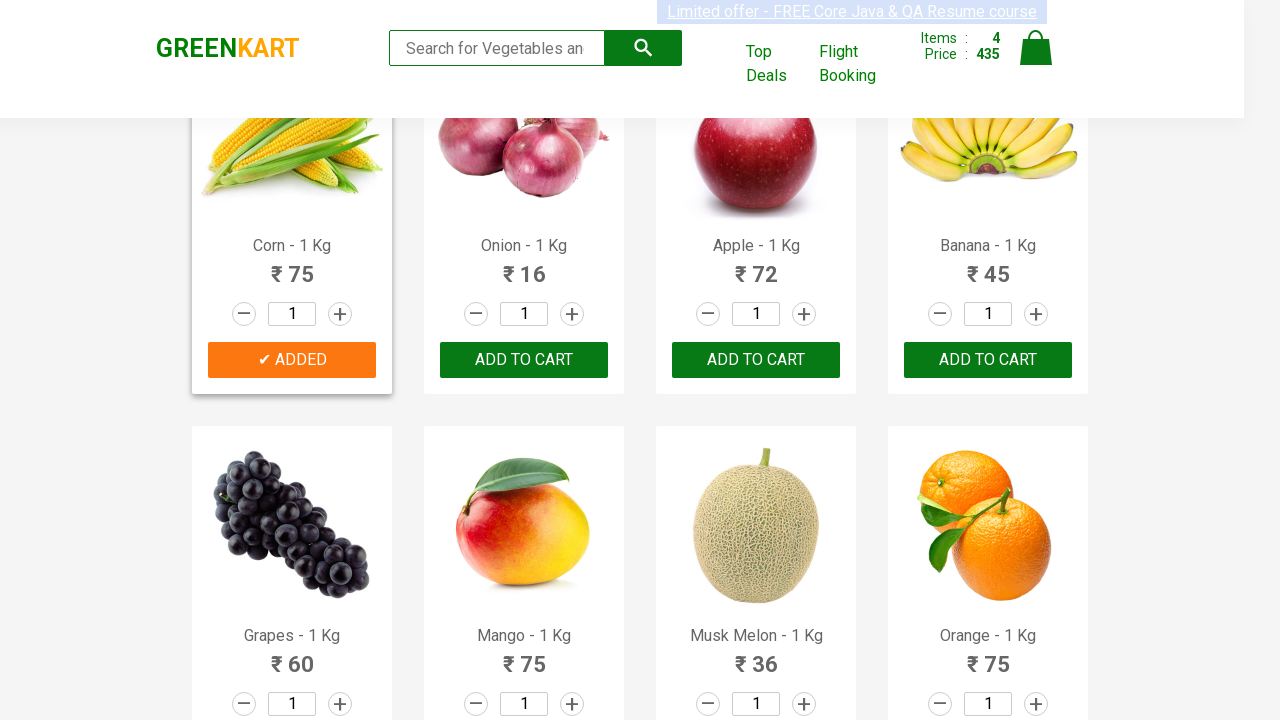

Retrieved product name: Apple - 1 Kg
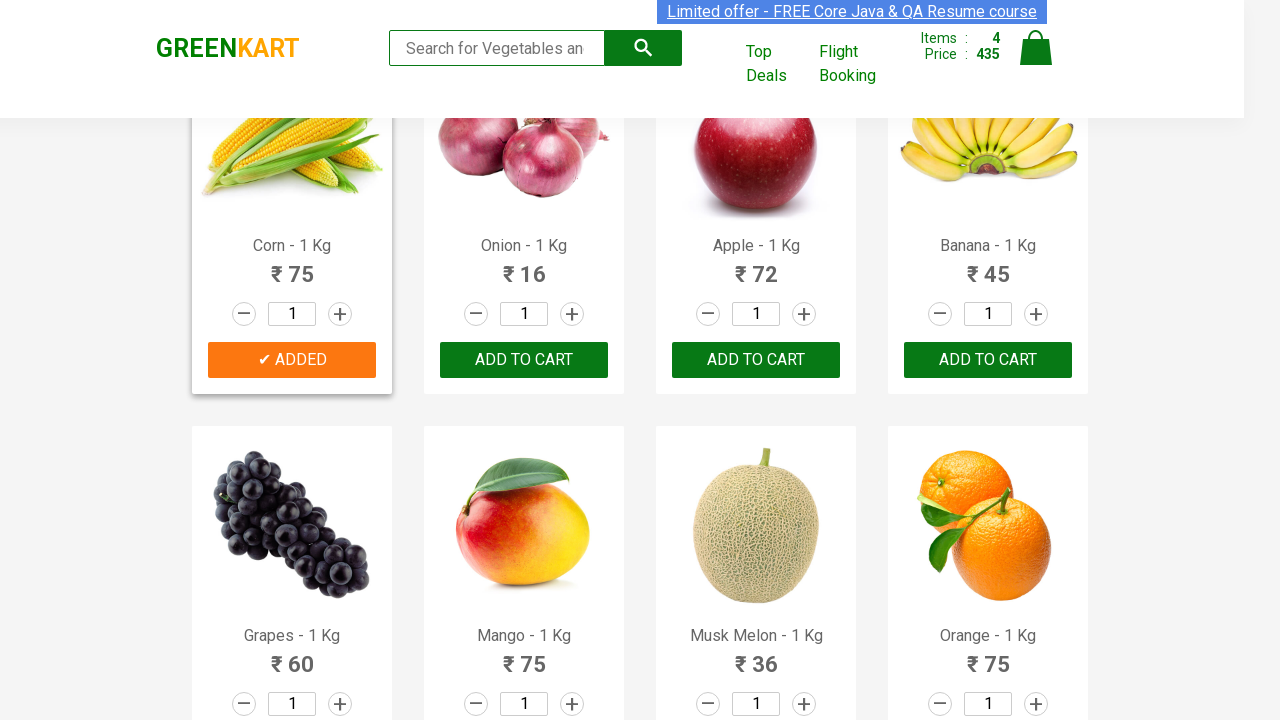

Retrieved product price text: 72
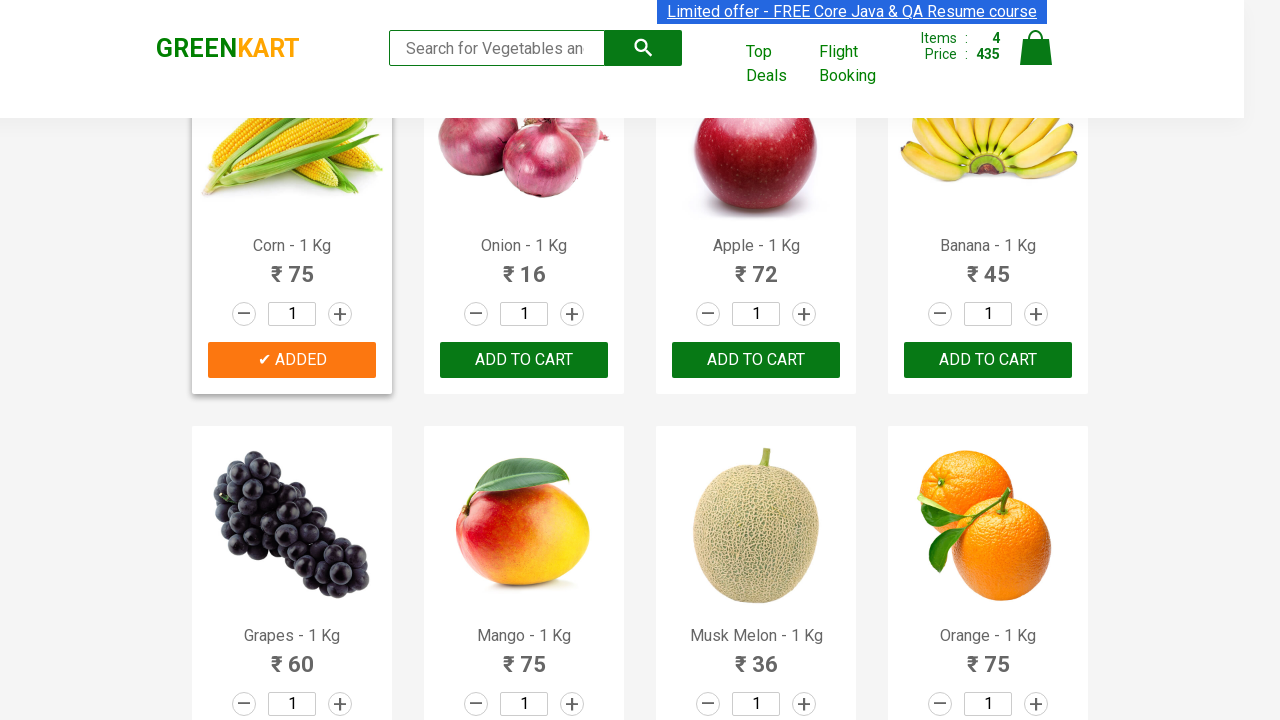

Parsed price value: 72
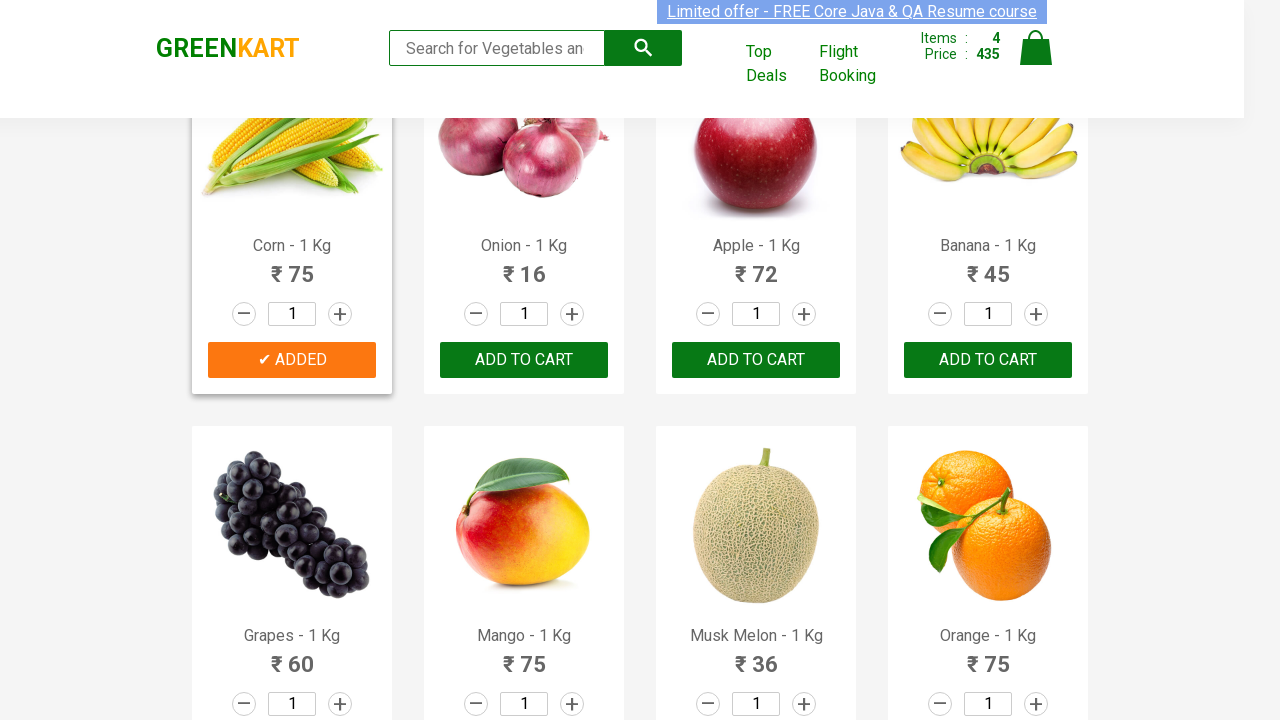

Retrieved product name: Banana - 1 Kg
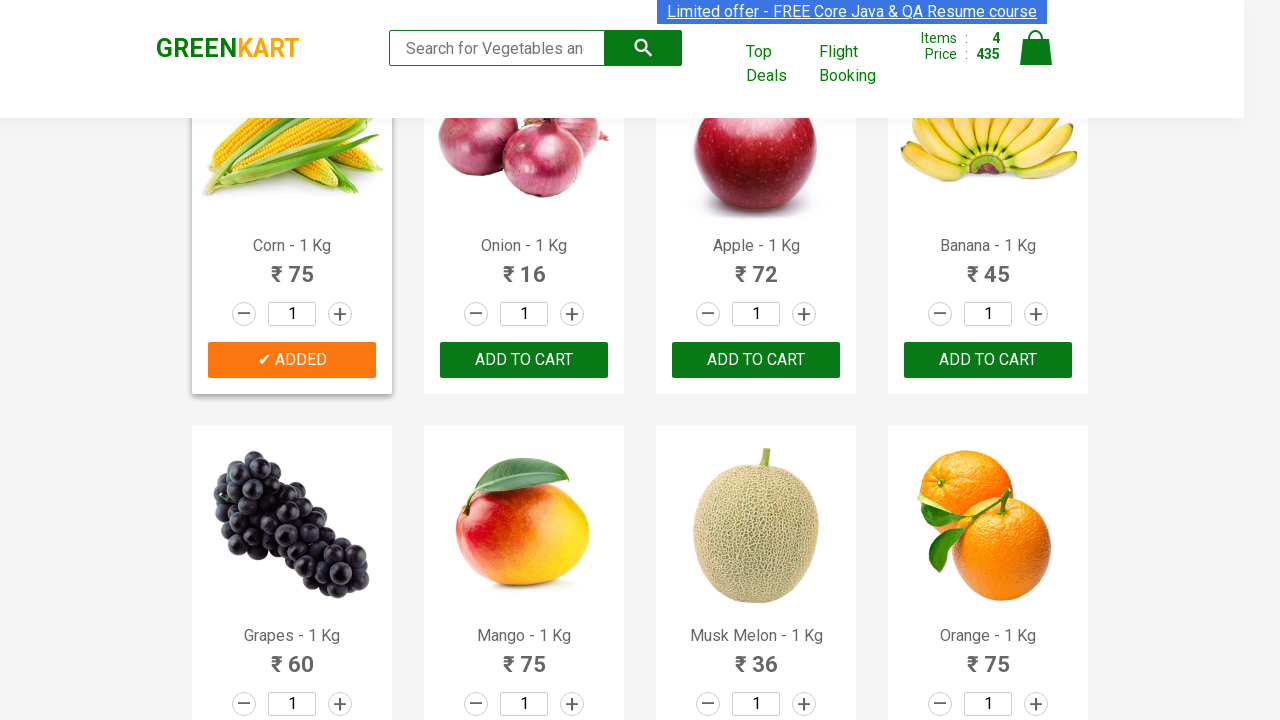

Retrieved product price text: 45
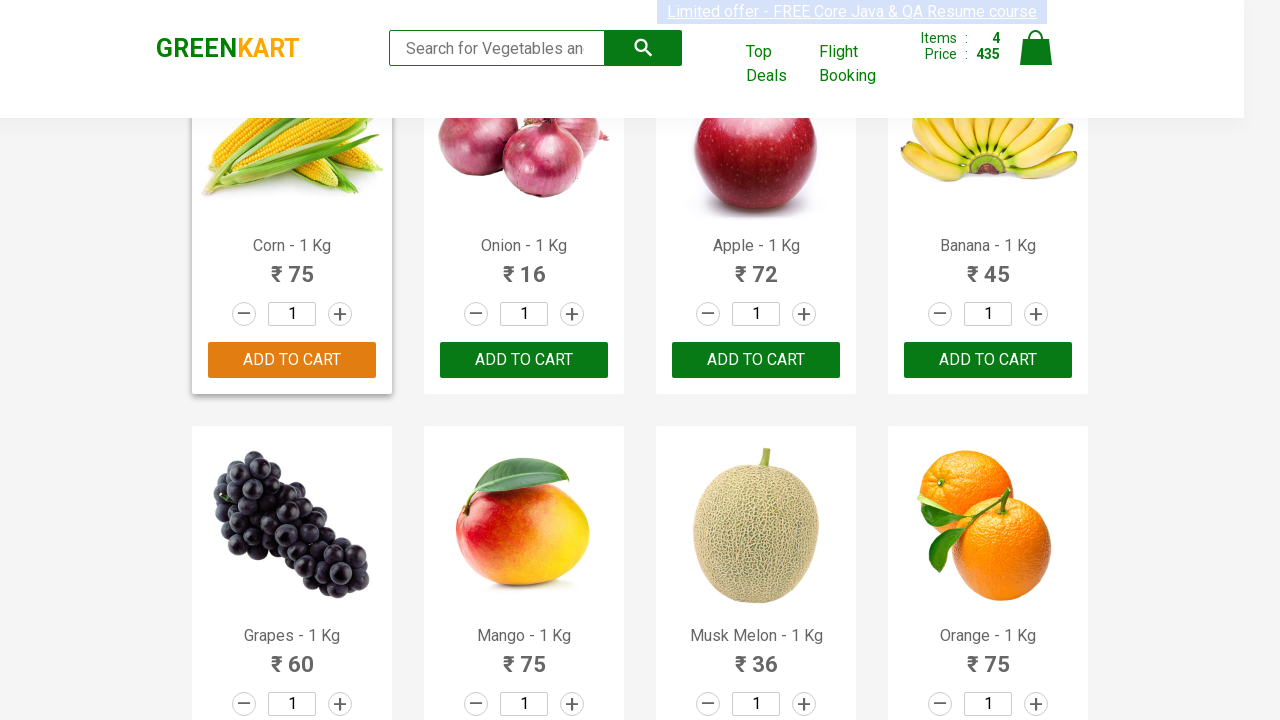

Parsed price value: 45
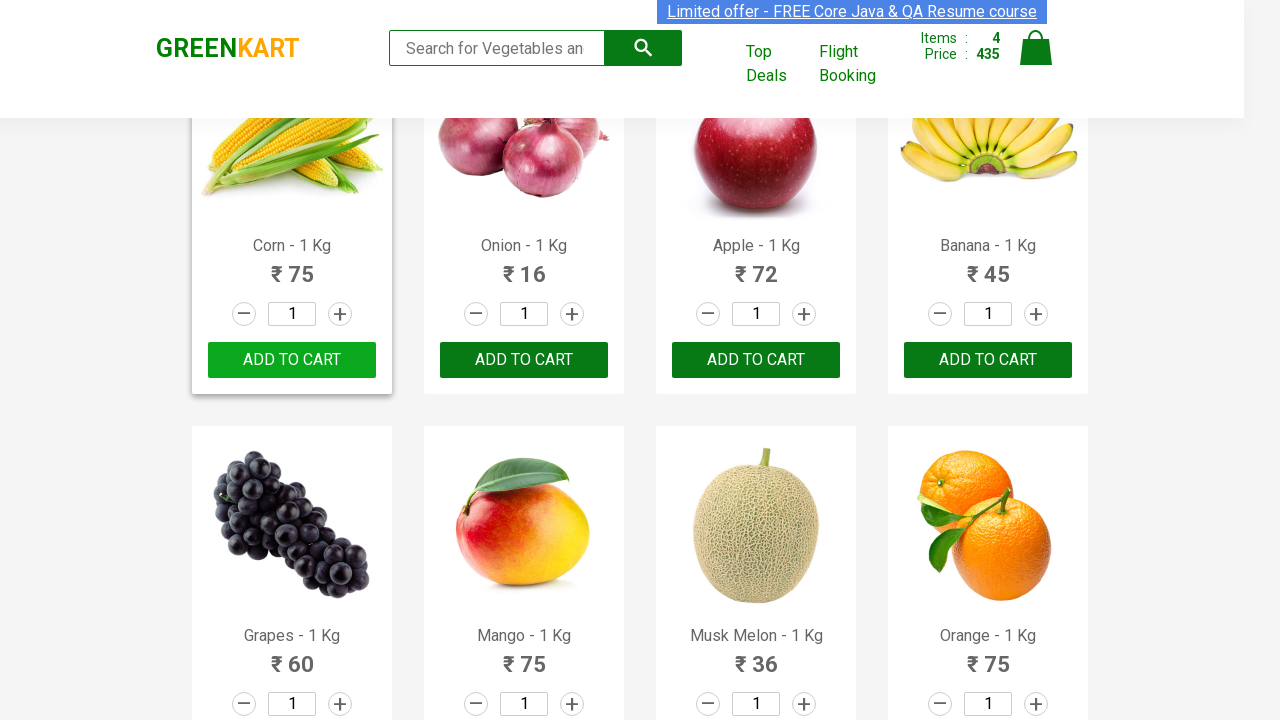

Retrieved product name: Grapes - 1 Kg
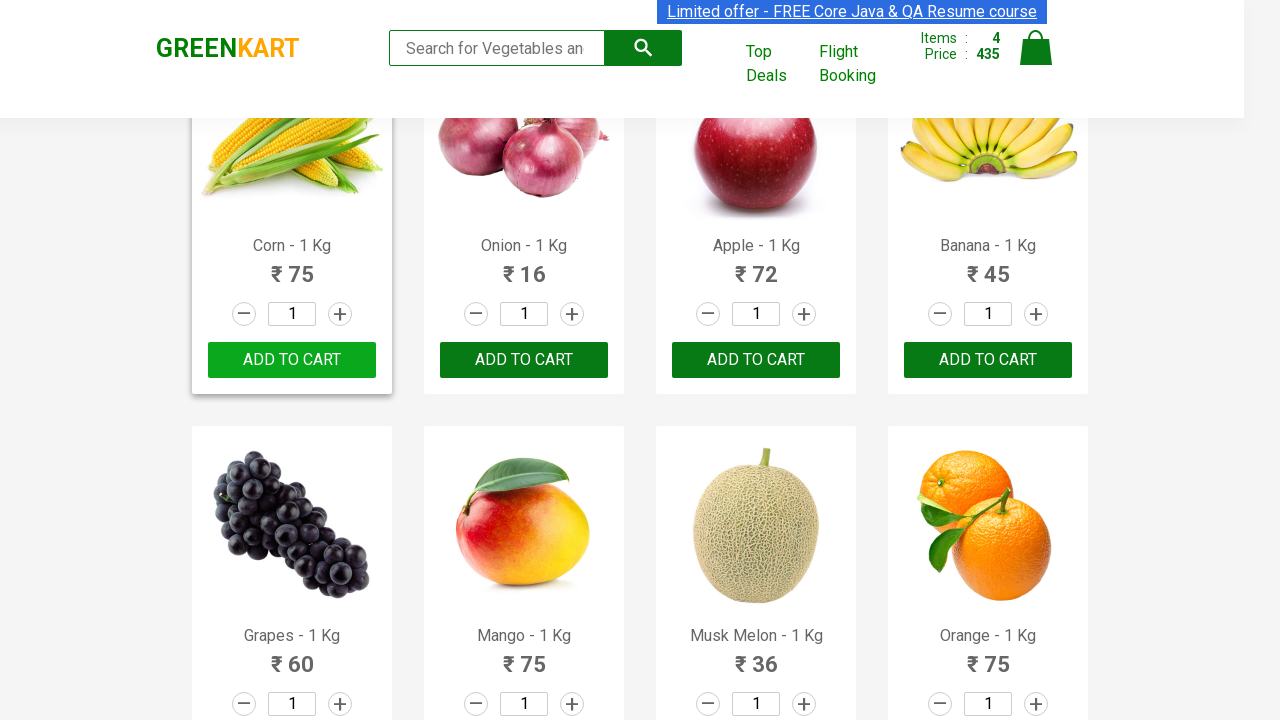

Retrieved product price text: 60
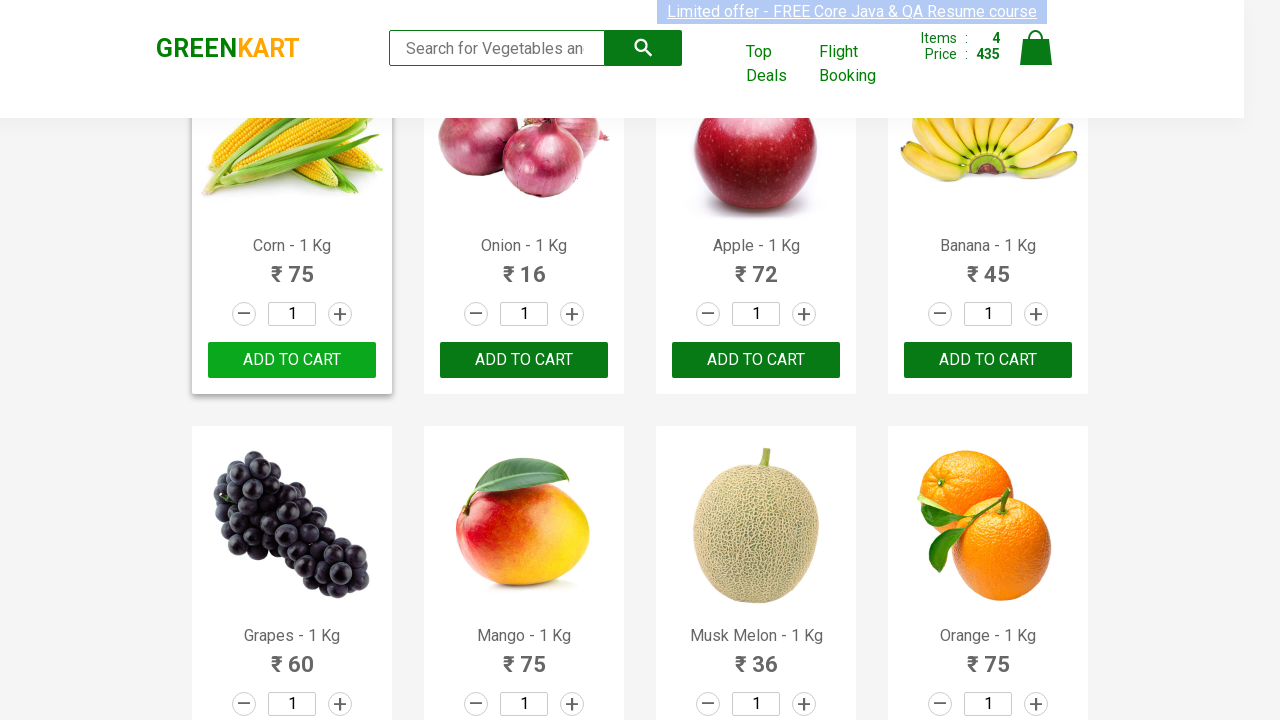

Parsed price value: 60
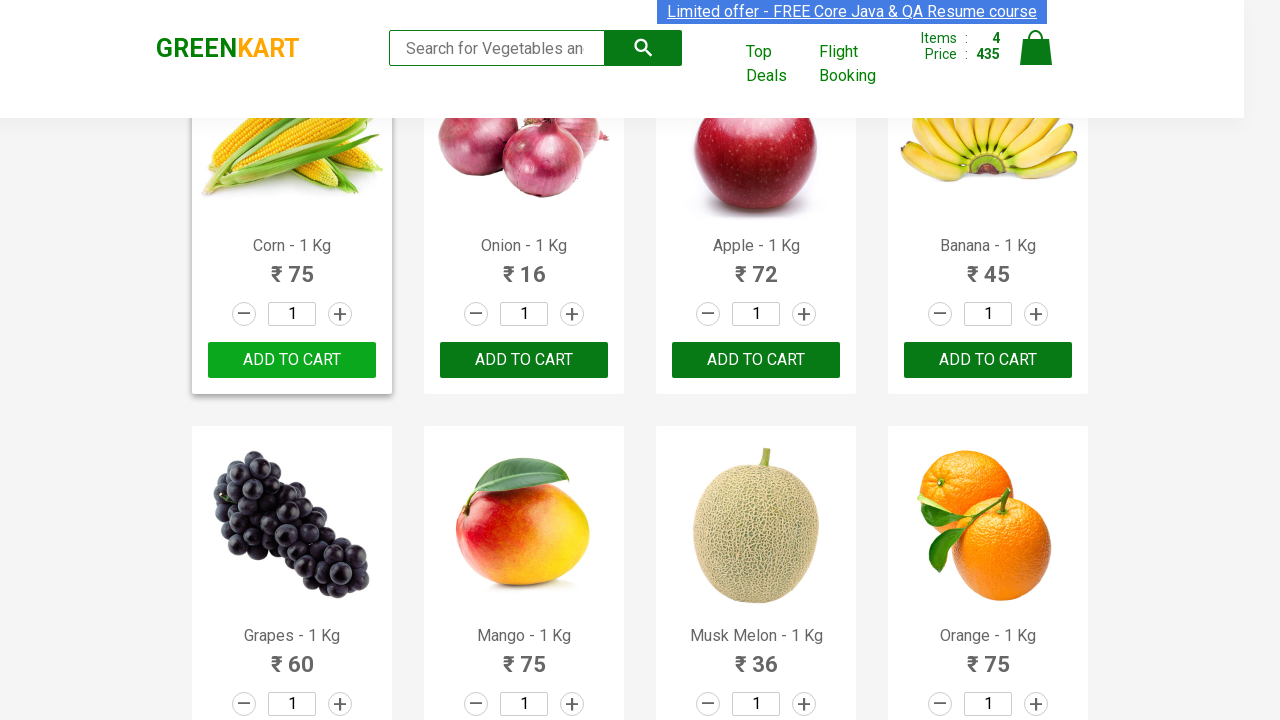

Retrieved product name: Mango - 1 Kg
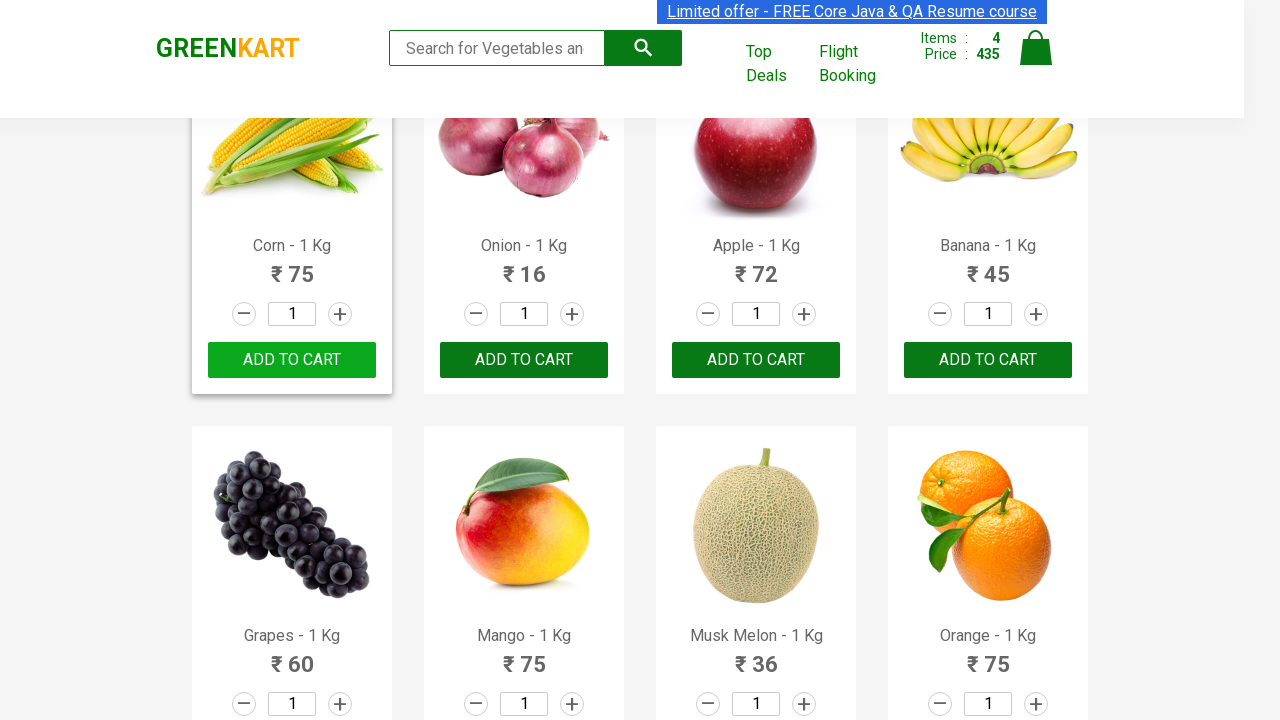

Retrieved product price text: 75
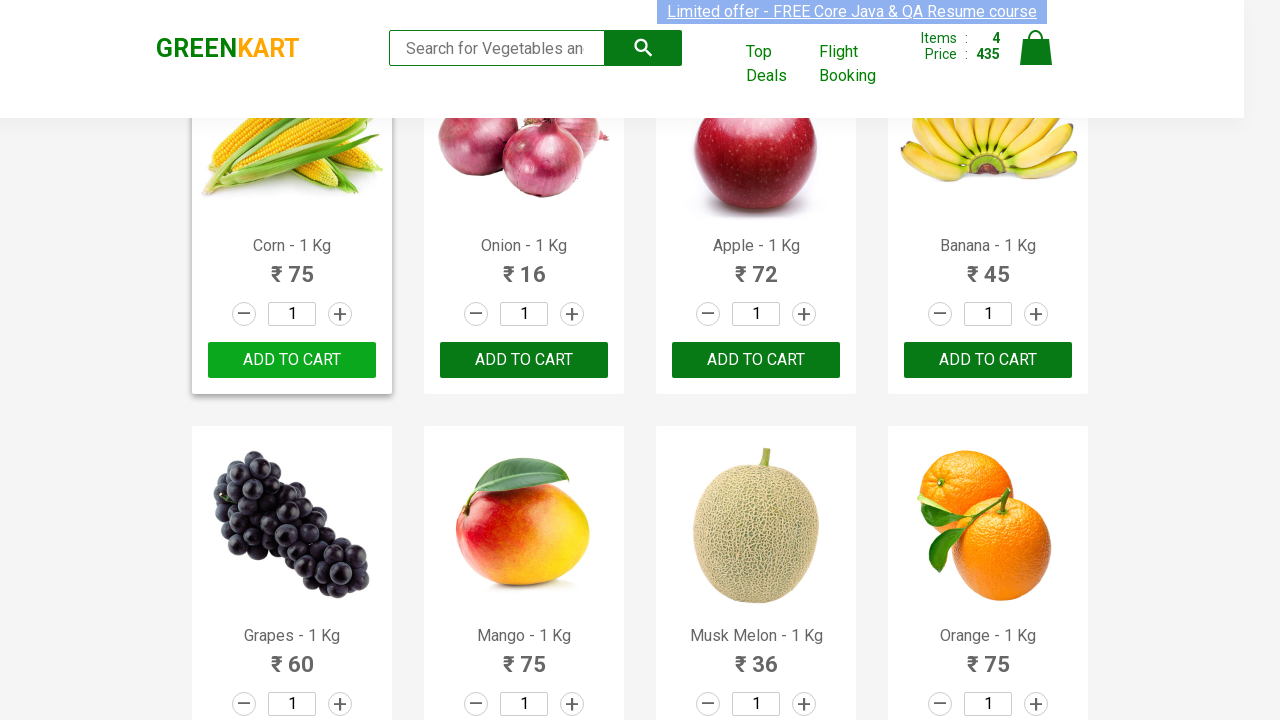

Parsed price value: 75
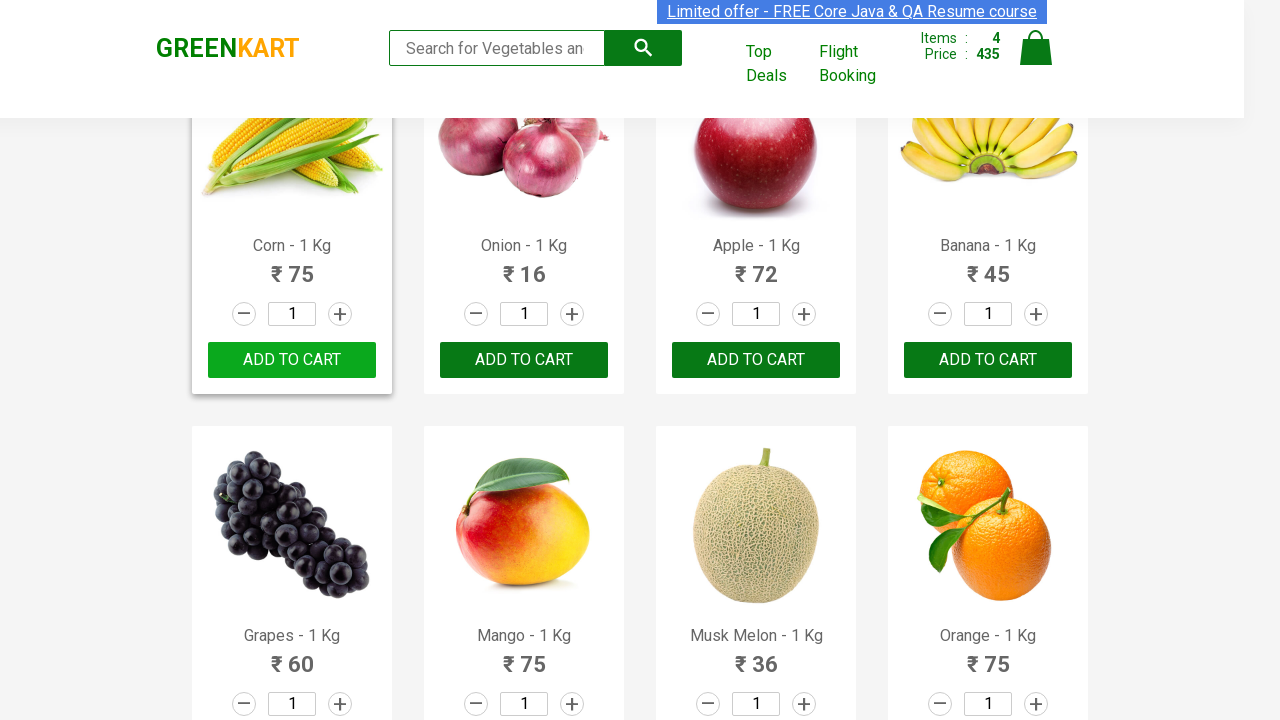

Retrieved product name: Musk Melon - 1 Kg
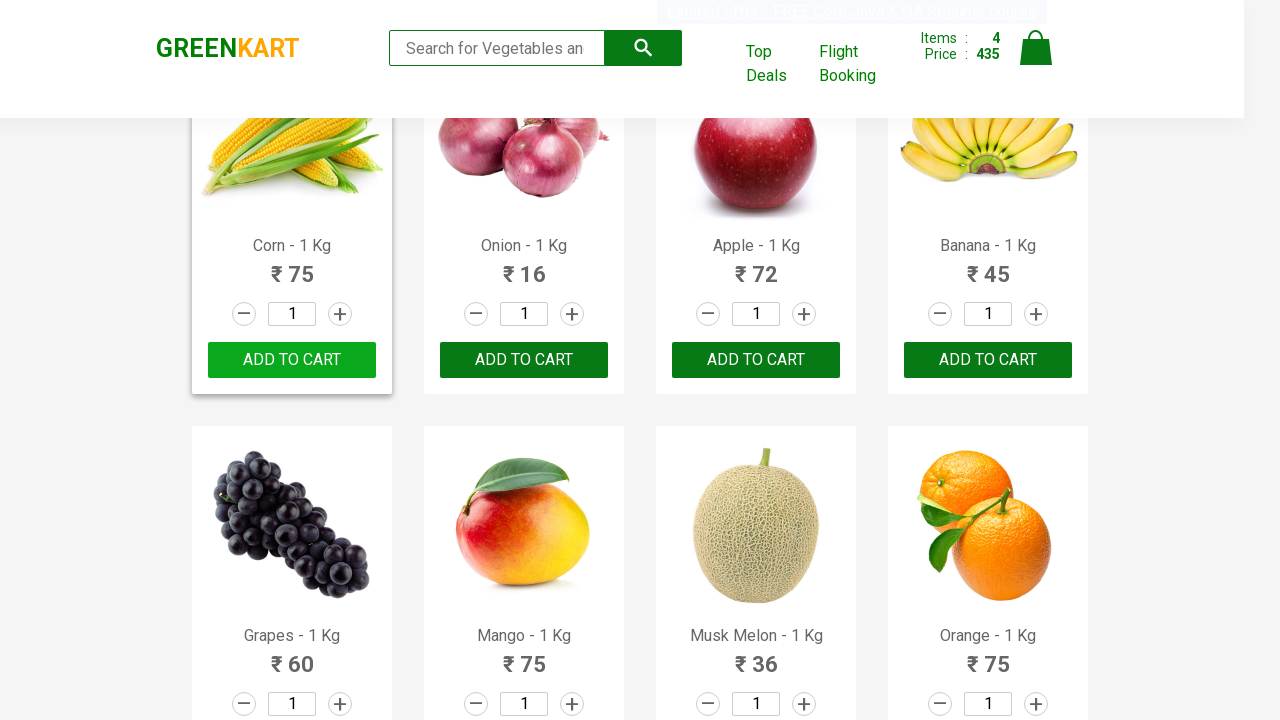

Retrieved product price text: 36
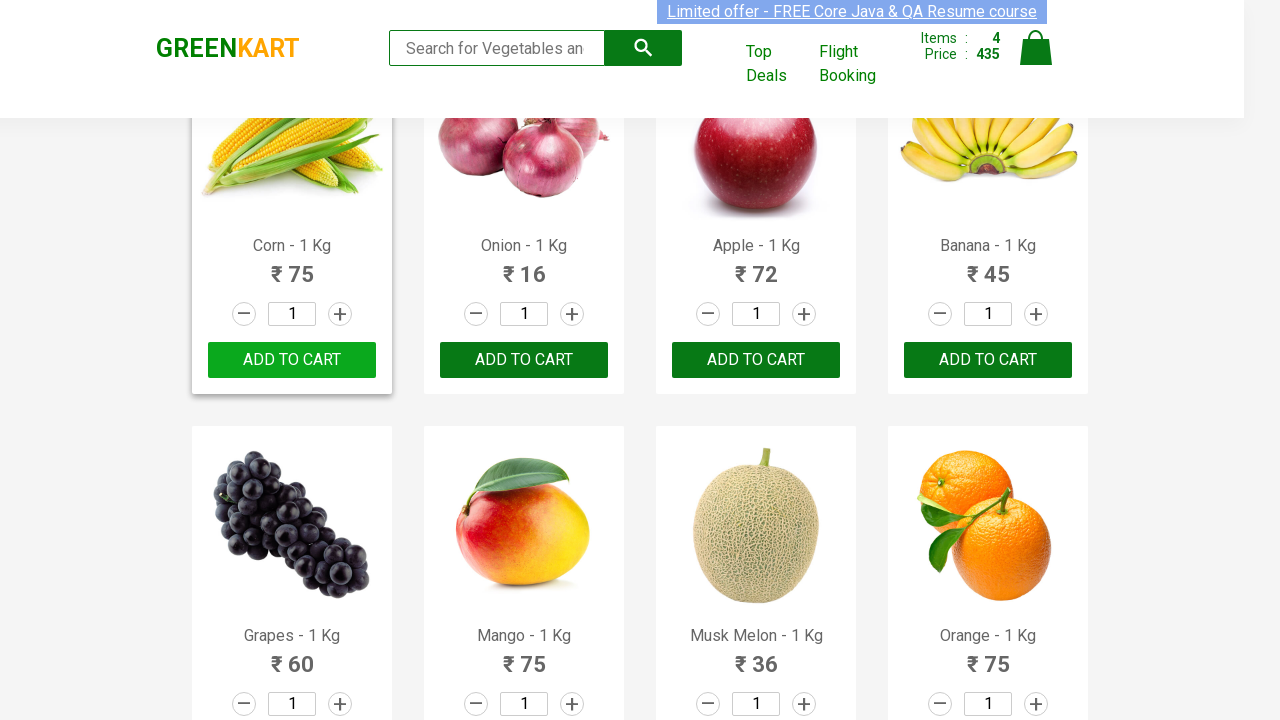

Parsed price value: 36
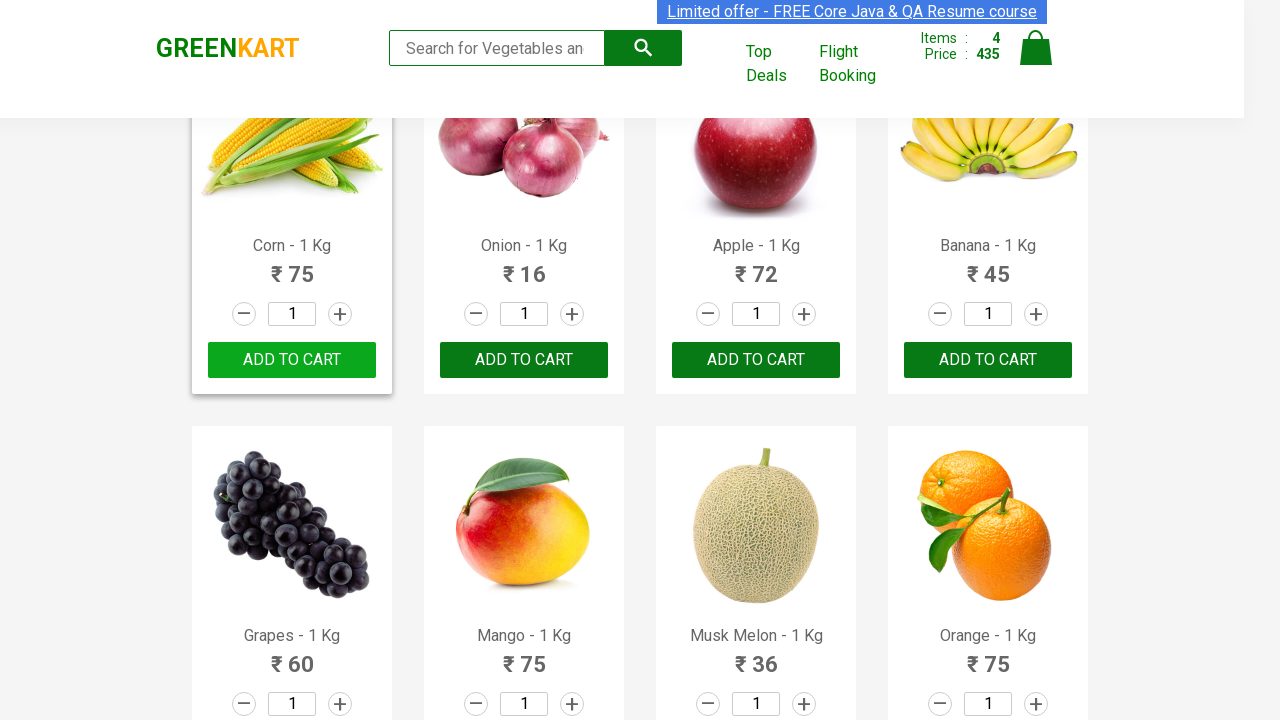

Retrieved product name: Orange - 1 Kg
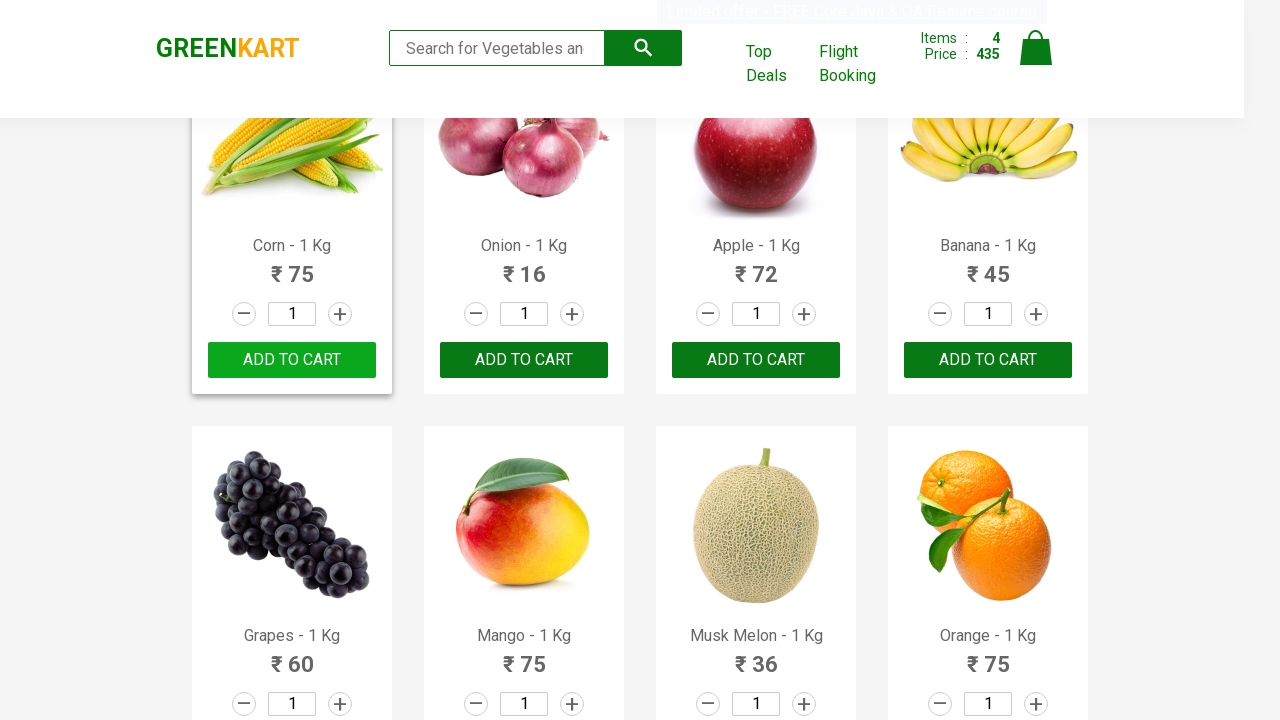

Retrieved product price text: 75
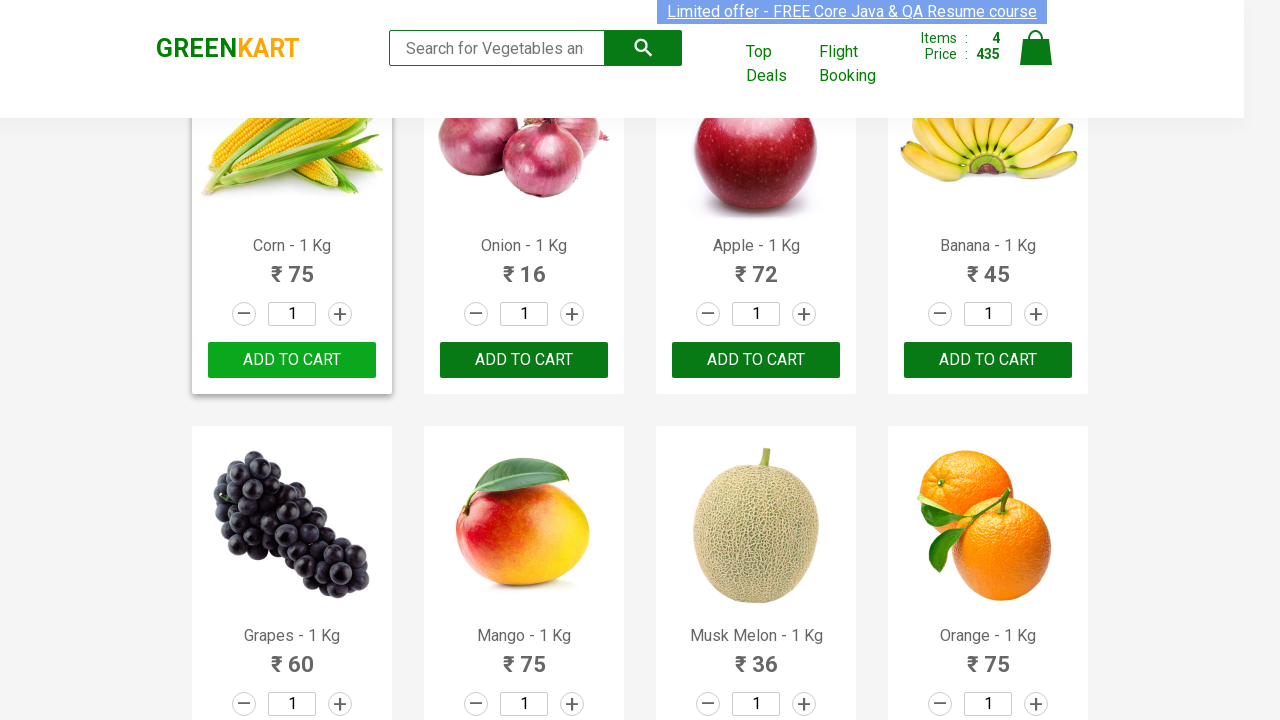

Parsed price value: 75
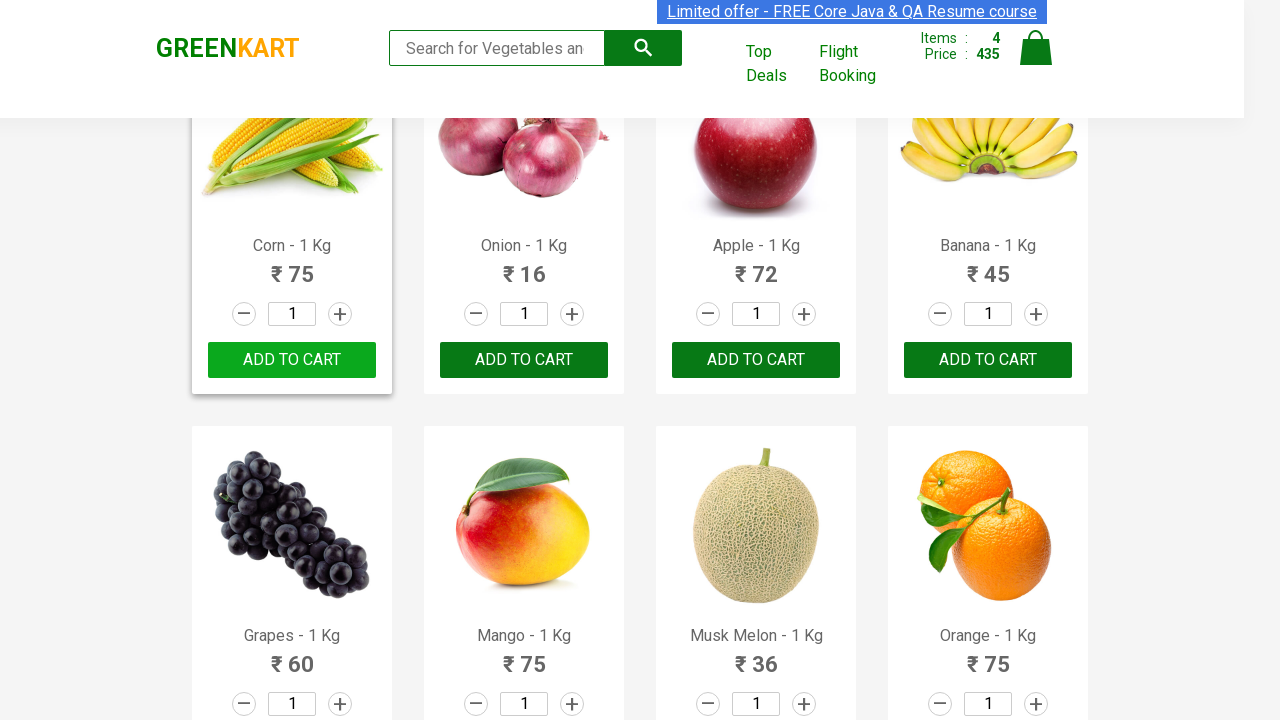

Retrieved product name: Pears - 1 Kg
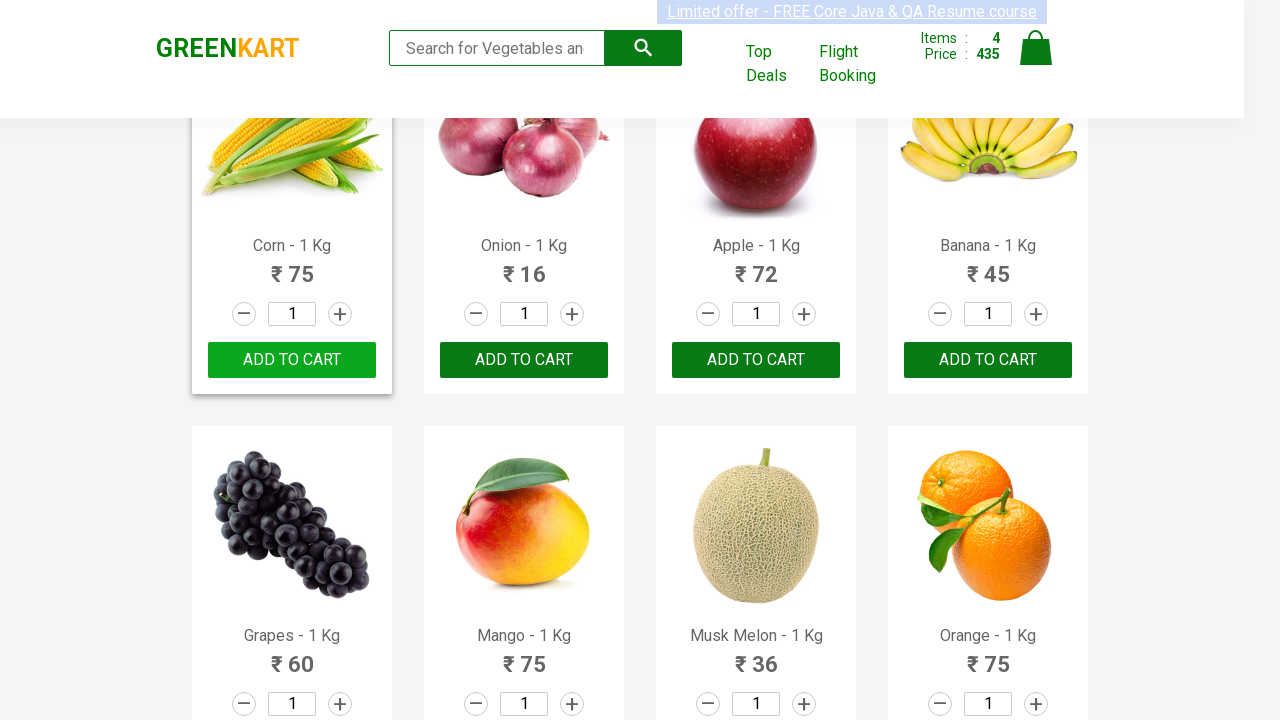

Retrieved product price text: 69
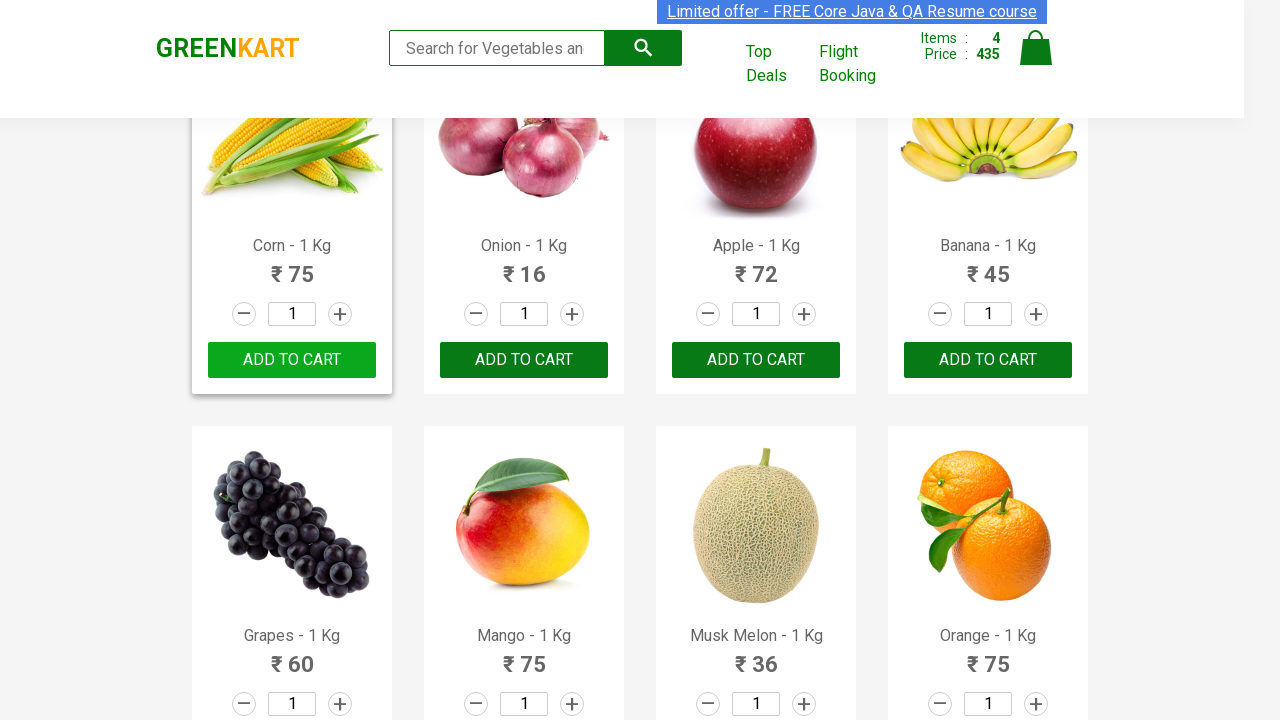

Parsed price value: 69
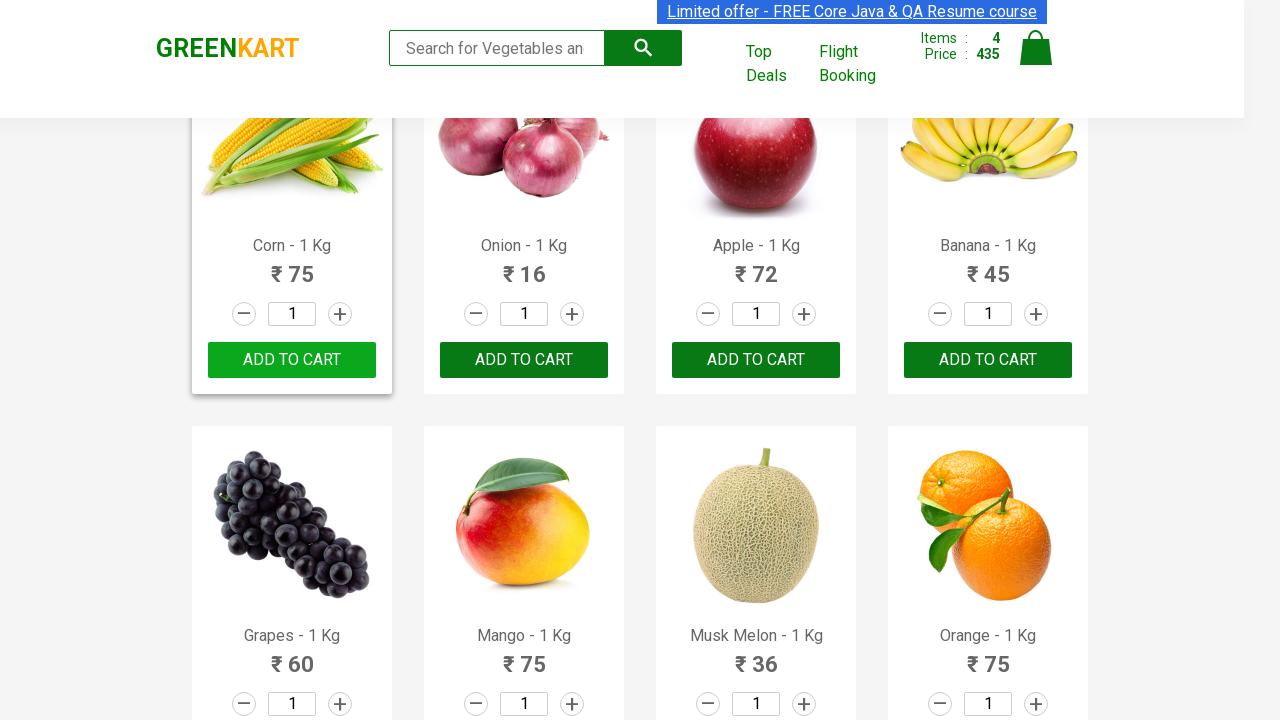

Retrieved product name: Pomegranate - 1 Kg
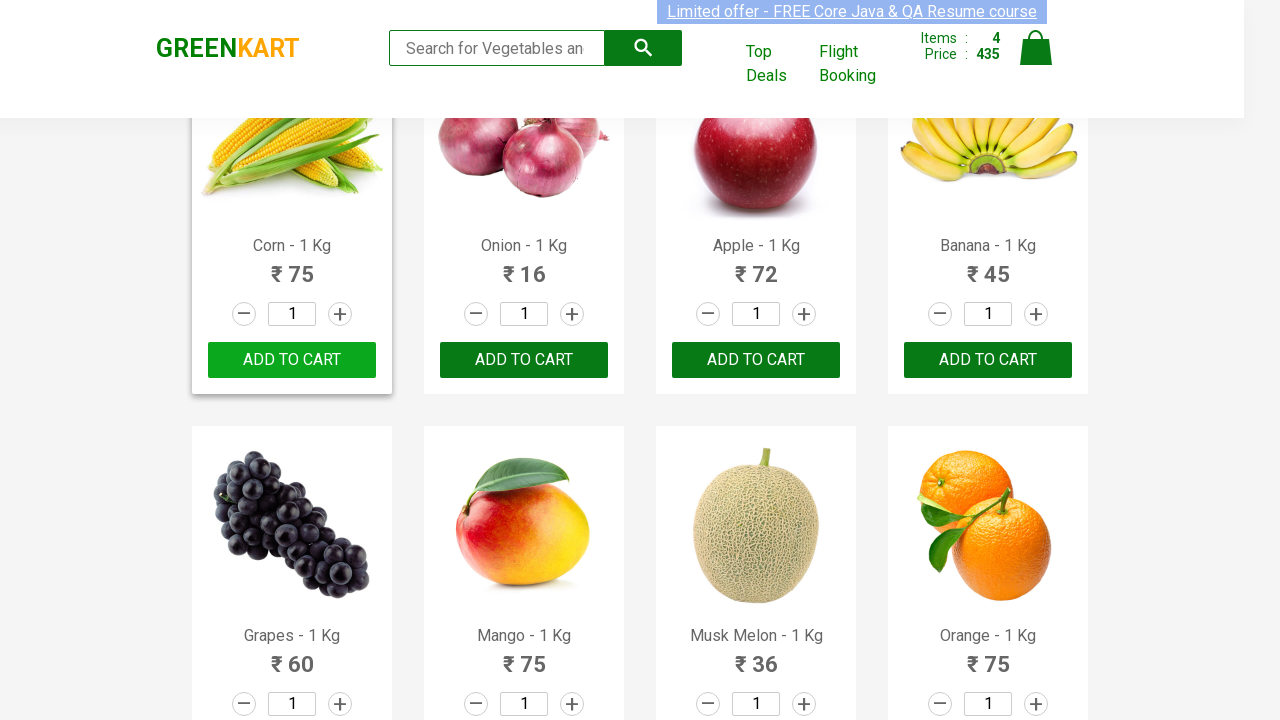

Retrieved product price text: 95
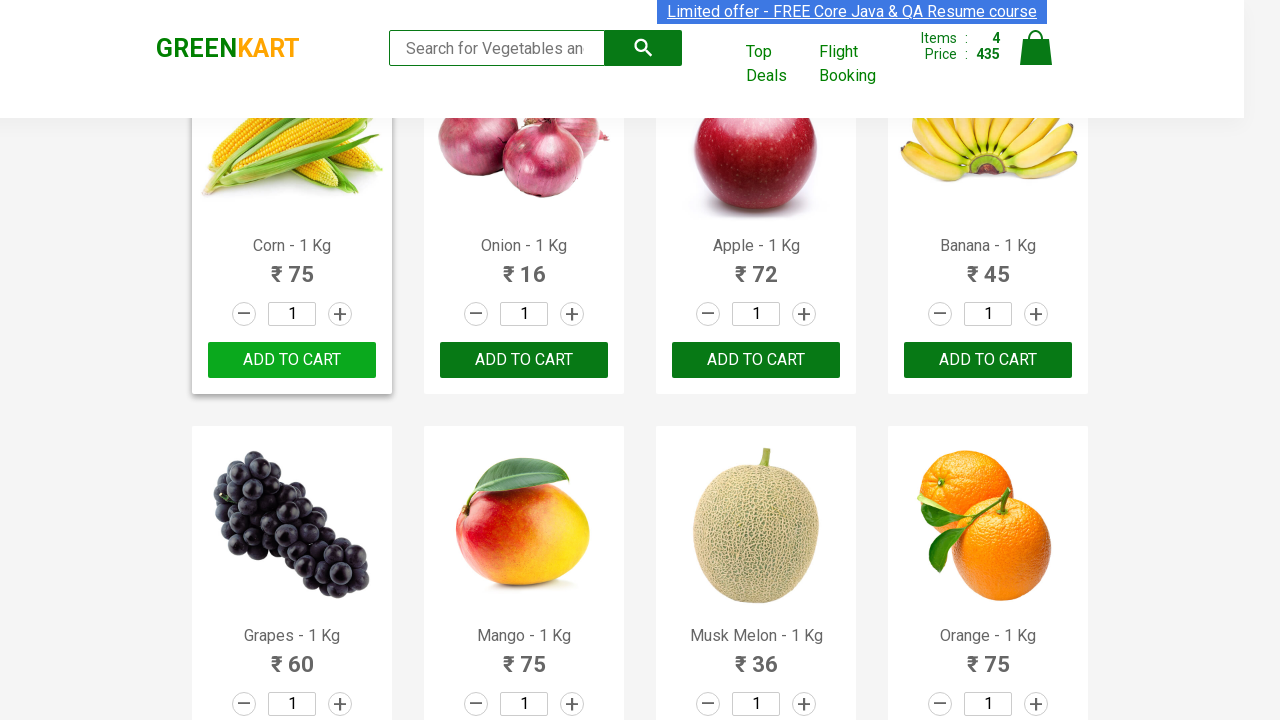

Parsed price value: 95
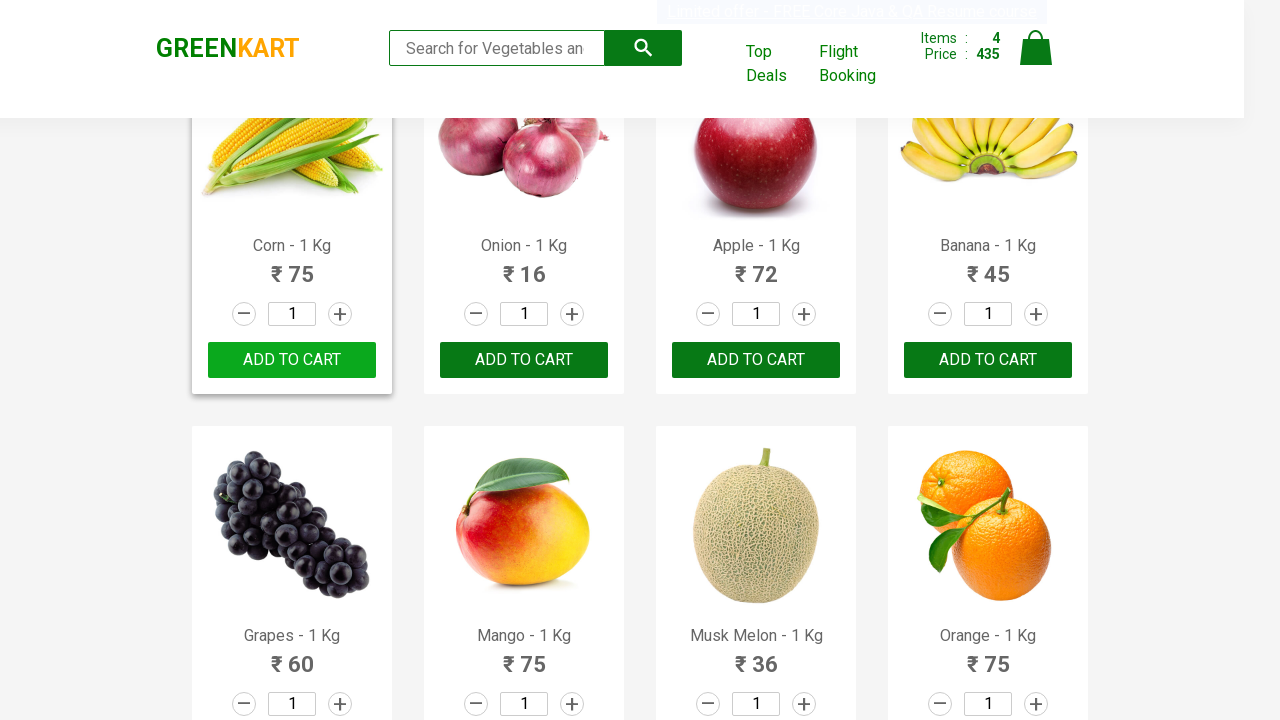

Retrieved product name: Raspberry - 1/4 Kg
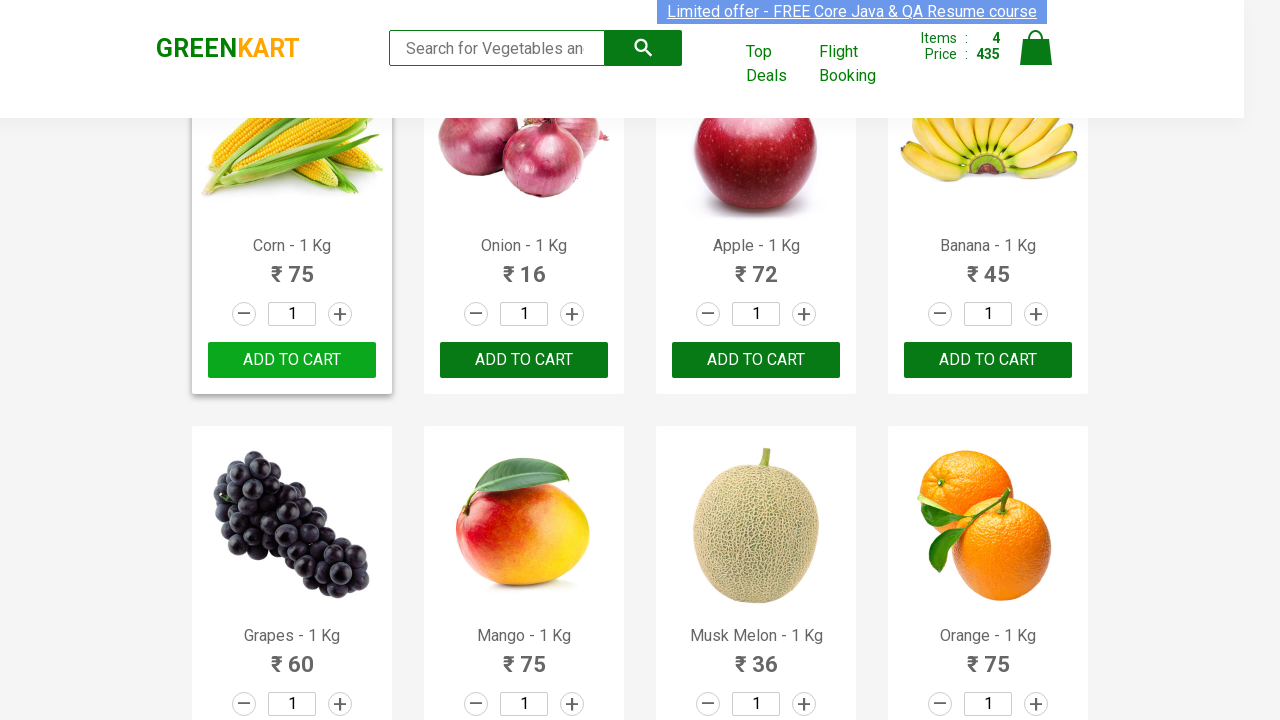

Retrieved product price text: 160
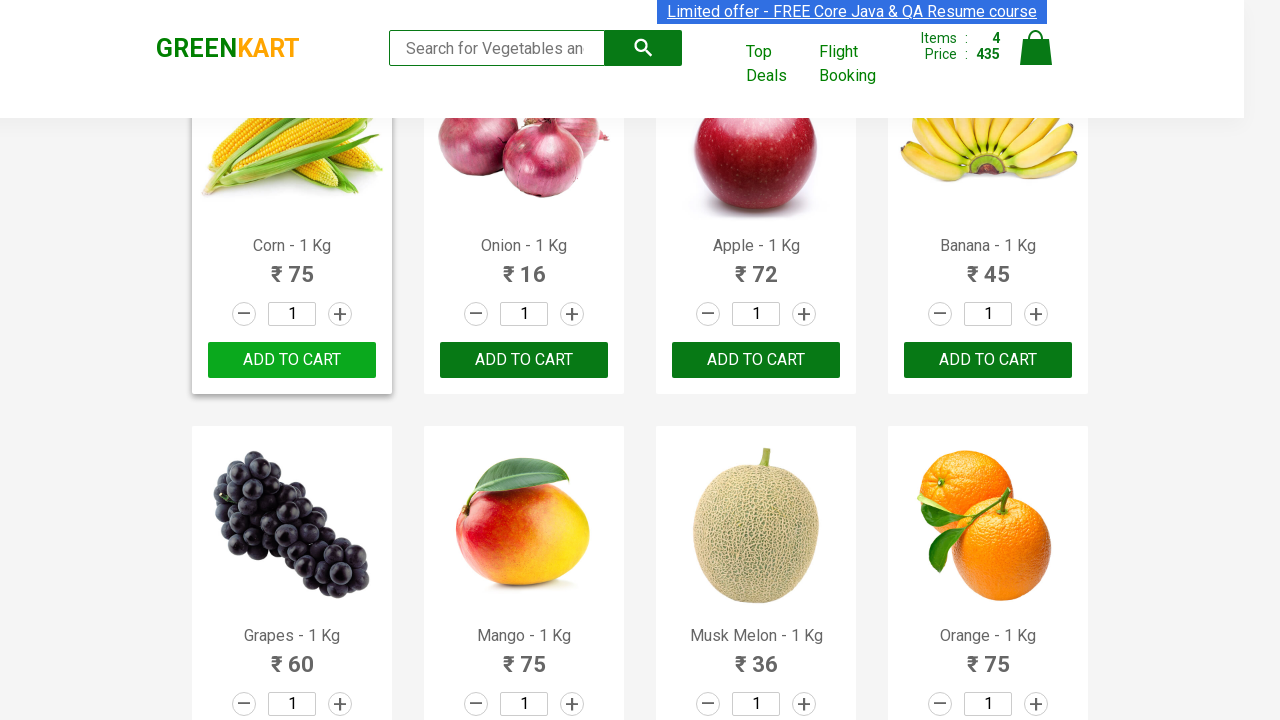

Parsed price value: 160
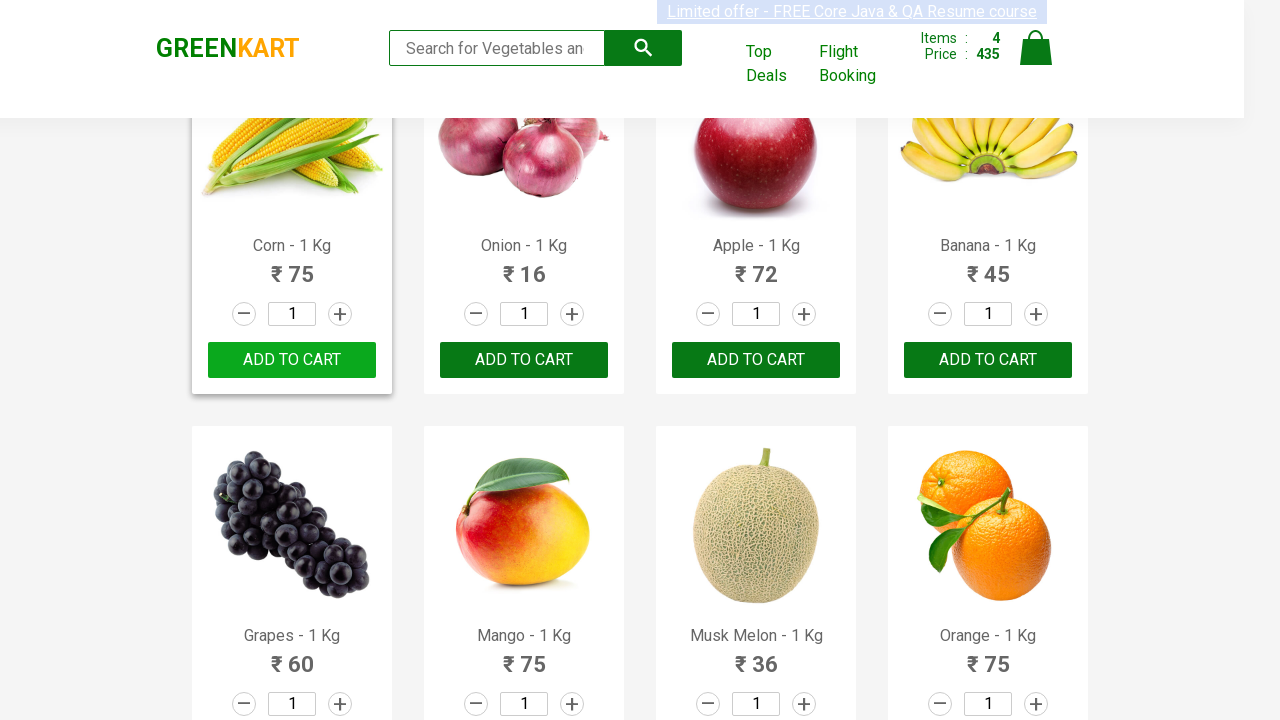

Retrieved product name: Strawberry - 1/4 Kg
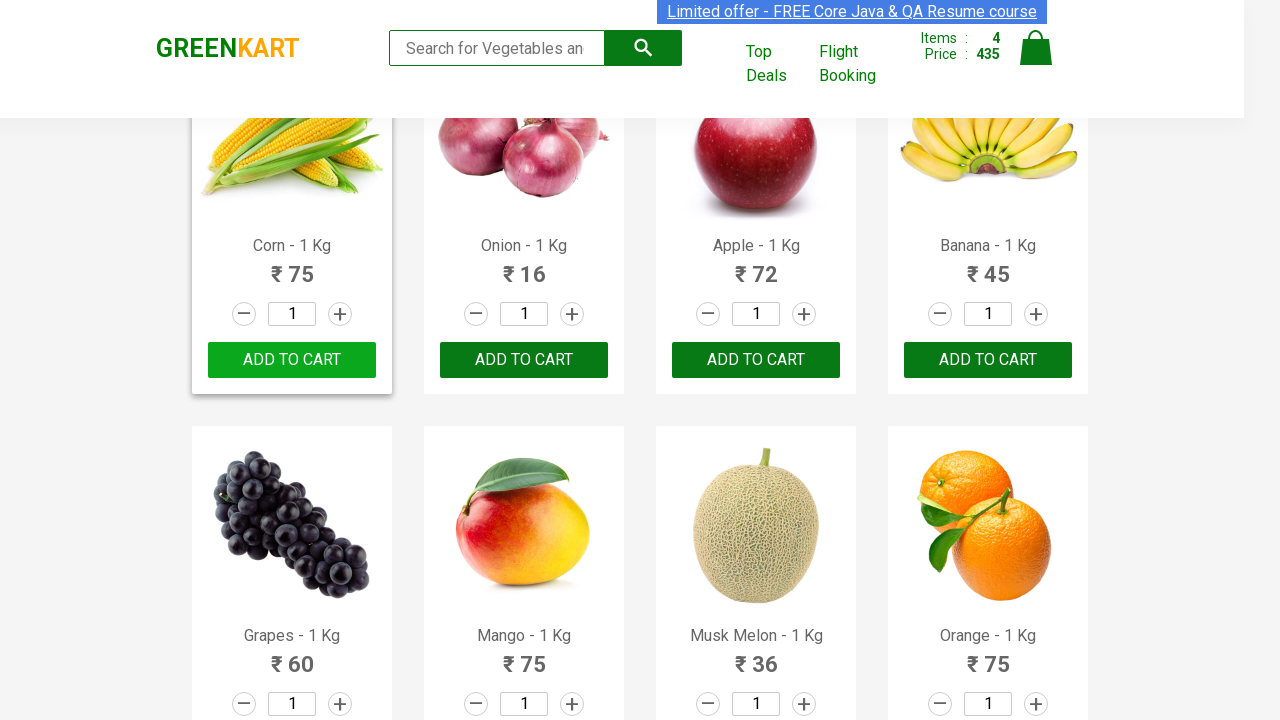

Retrieved product price text: 180
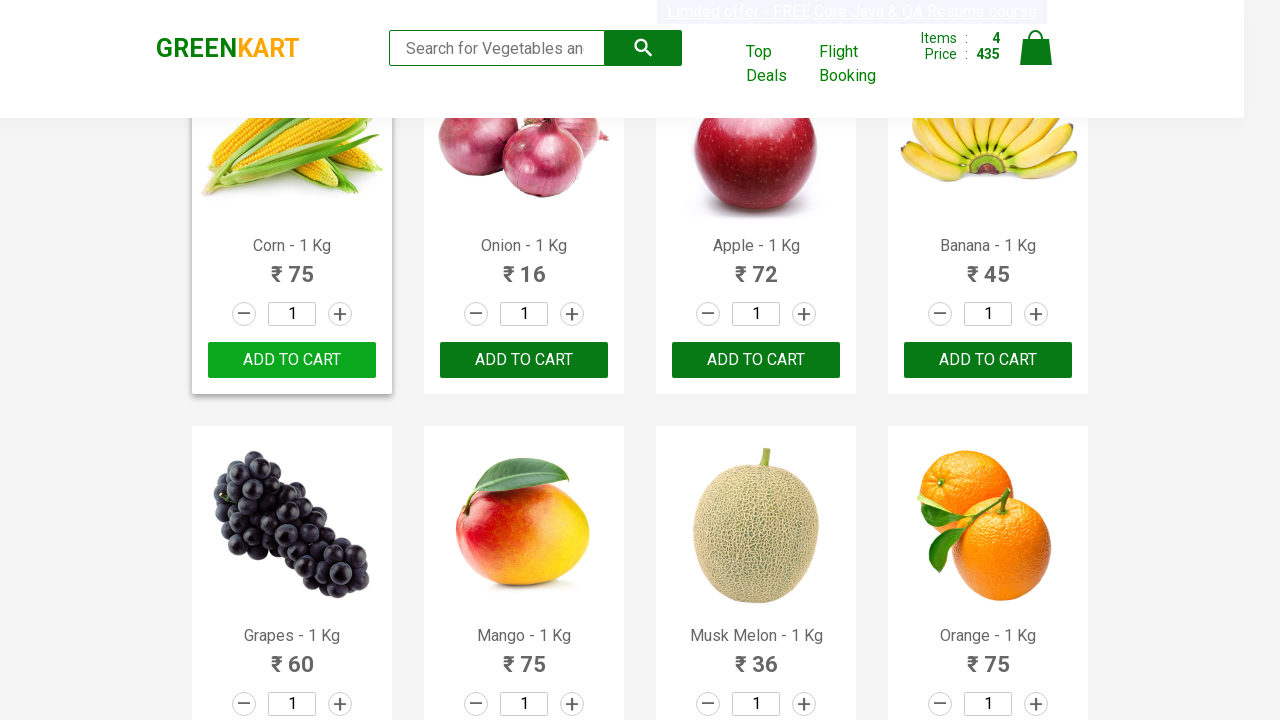

Parsed price value: 180
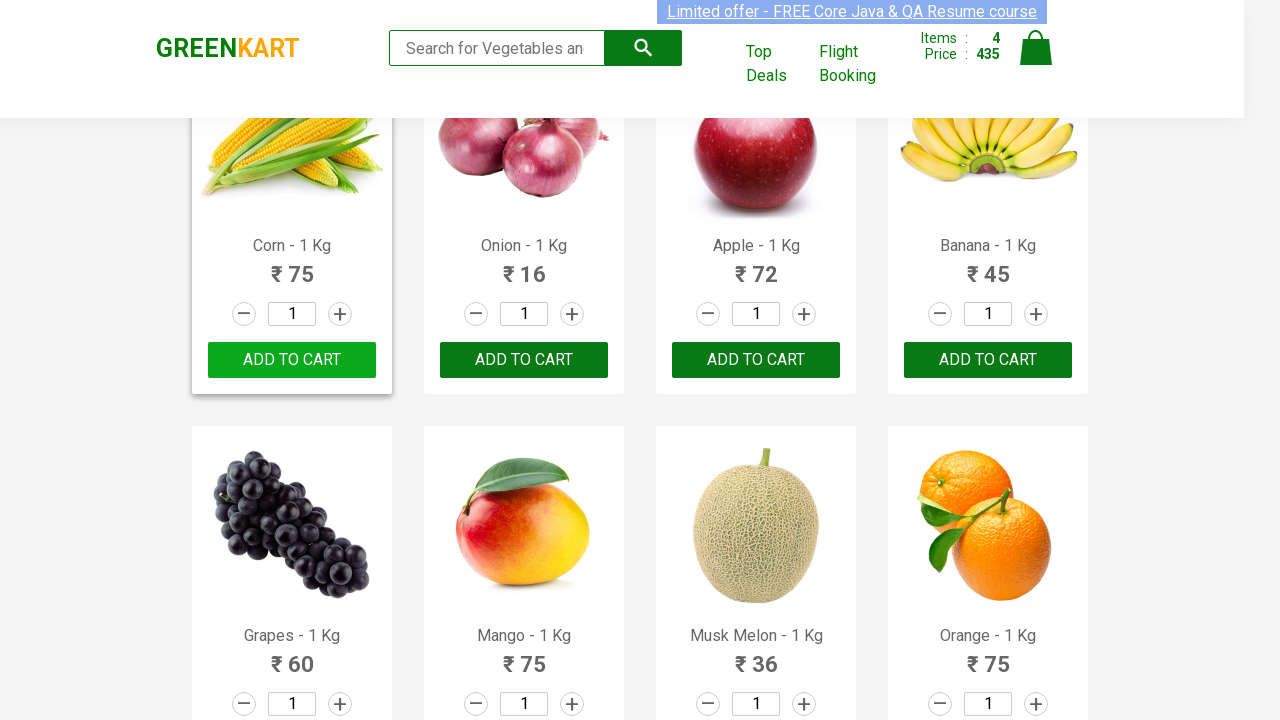

Retrieved product name: Water Melon - 1 Kg
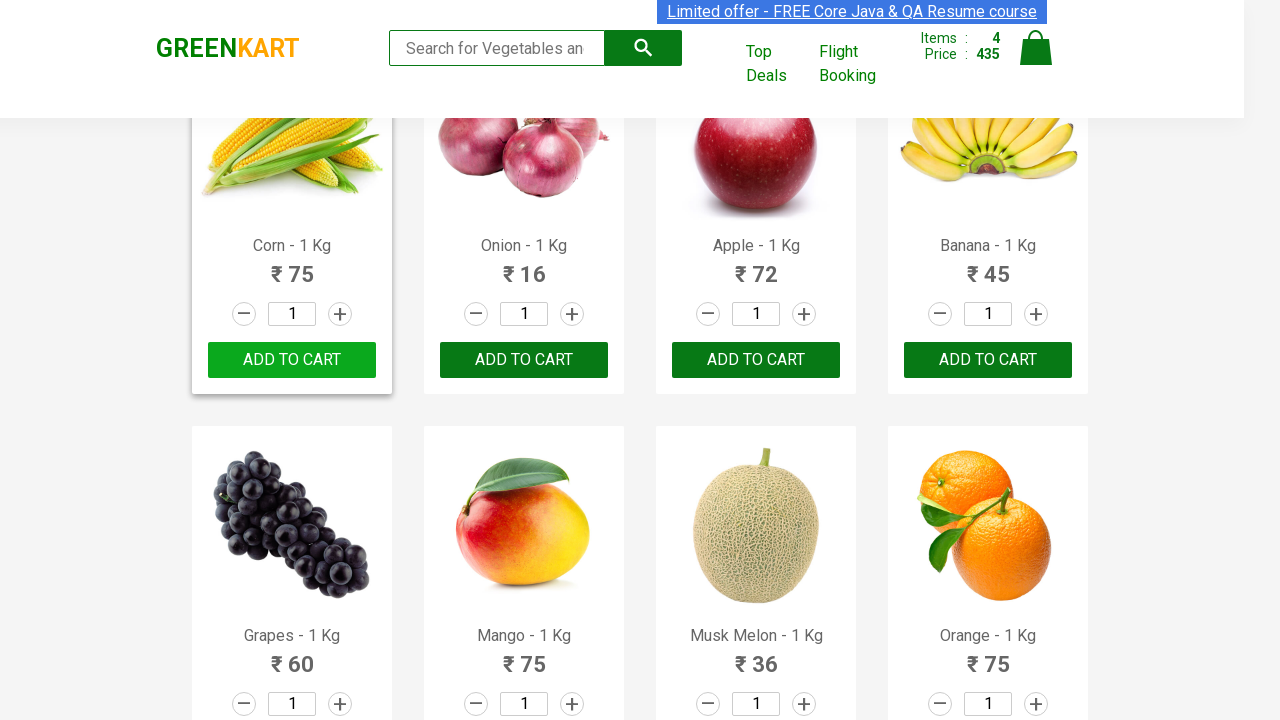

Retrieved product price text: 28
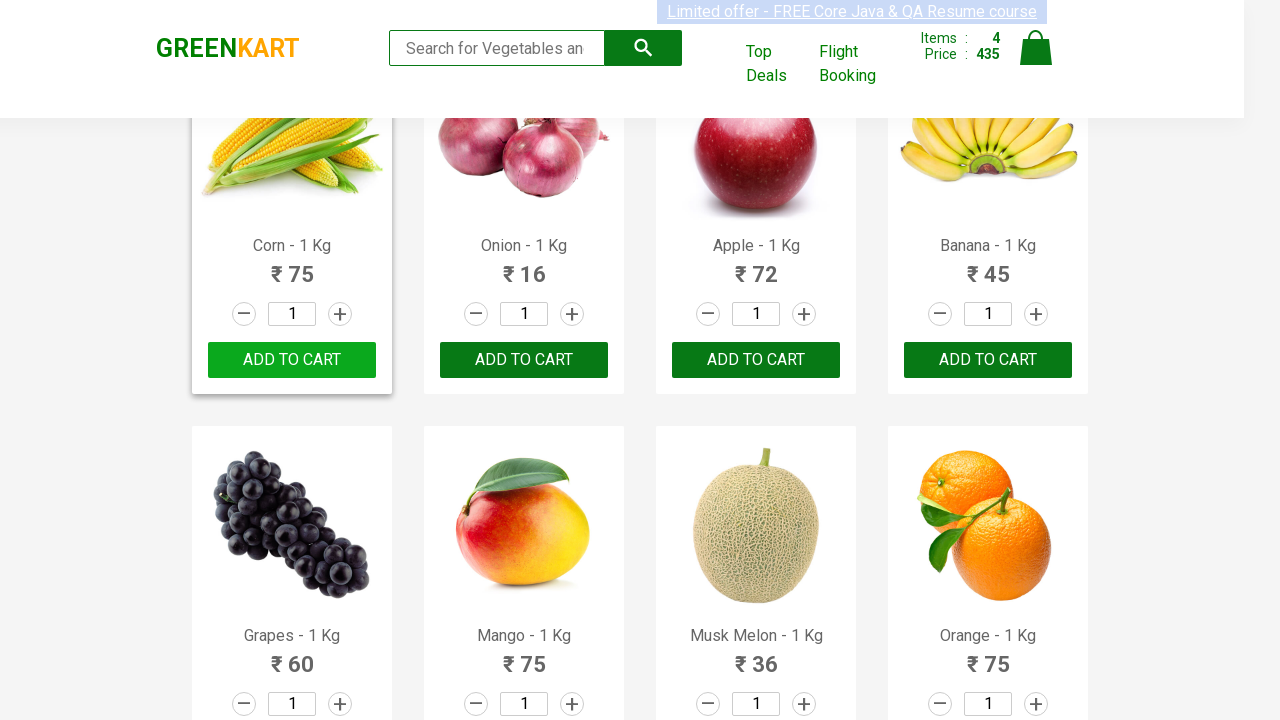

Parsed price value: 28
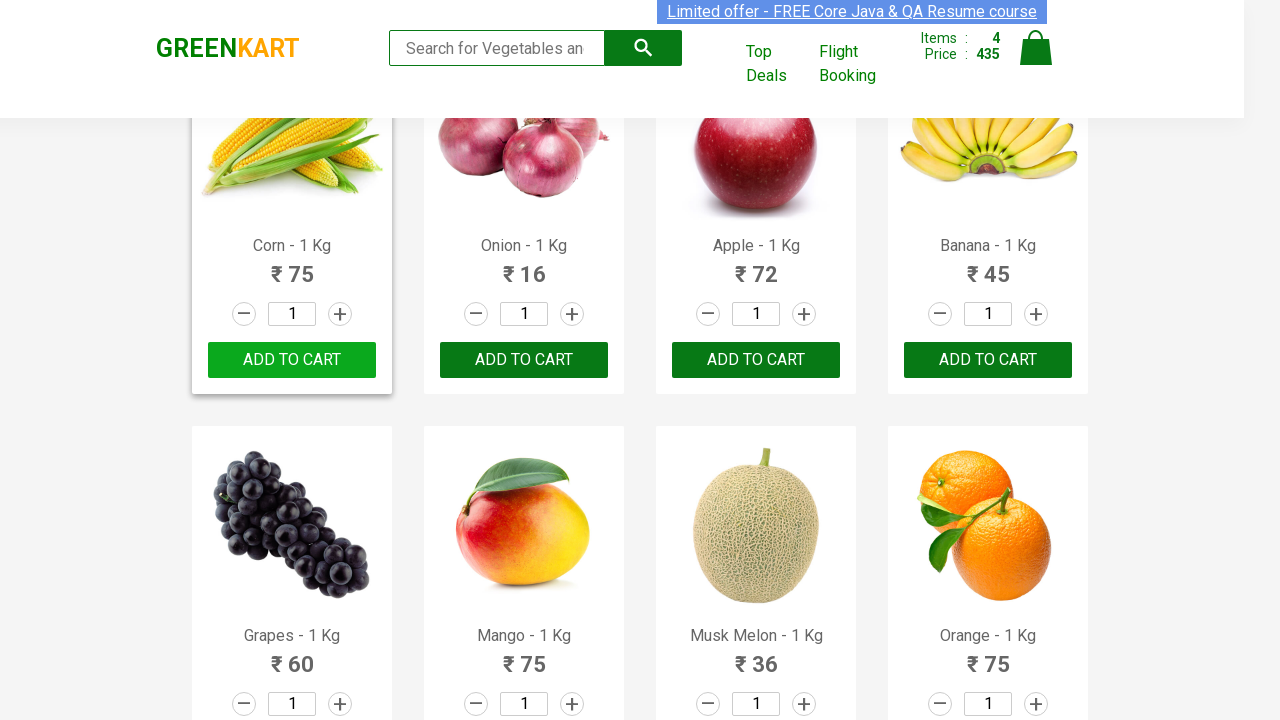

Retrieved product name: Almonds - 1/4 Kg
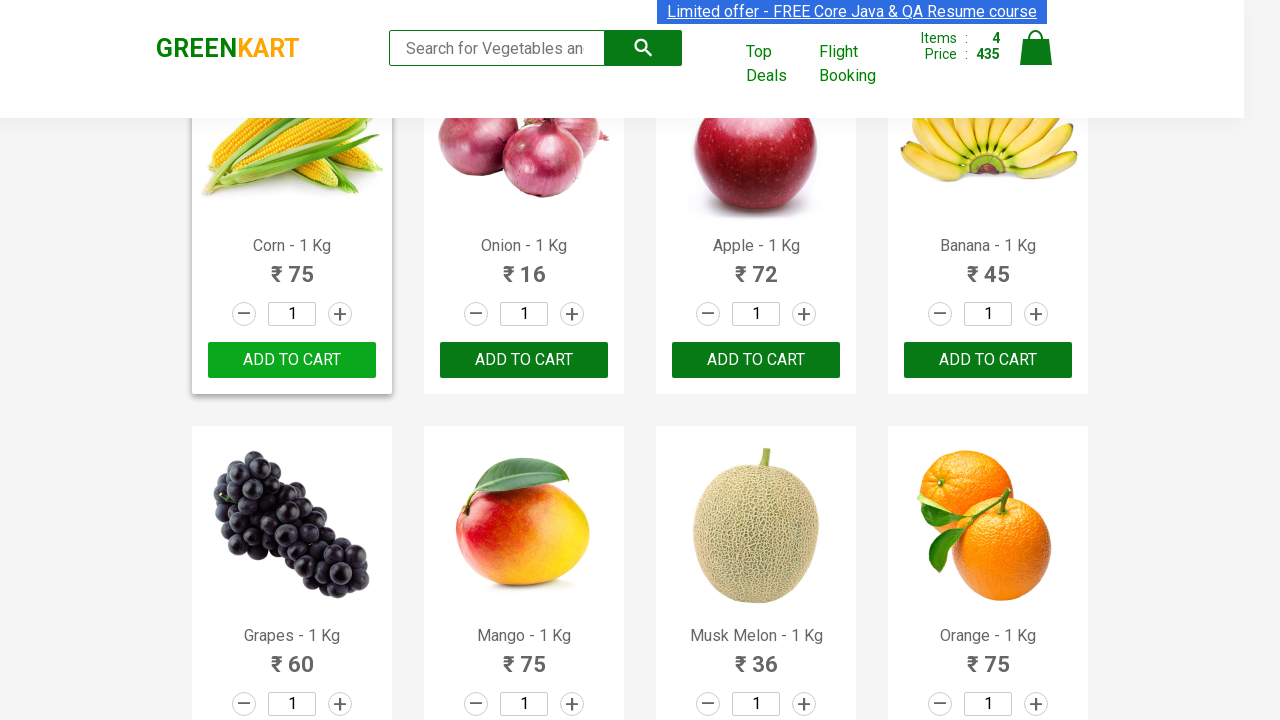

Retrieved product price text: 200
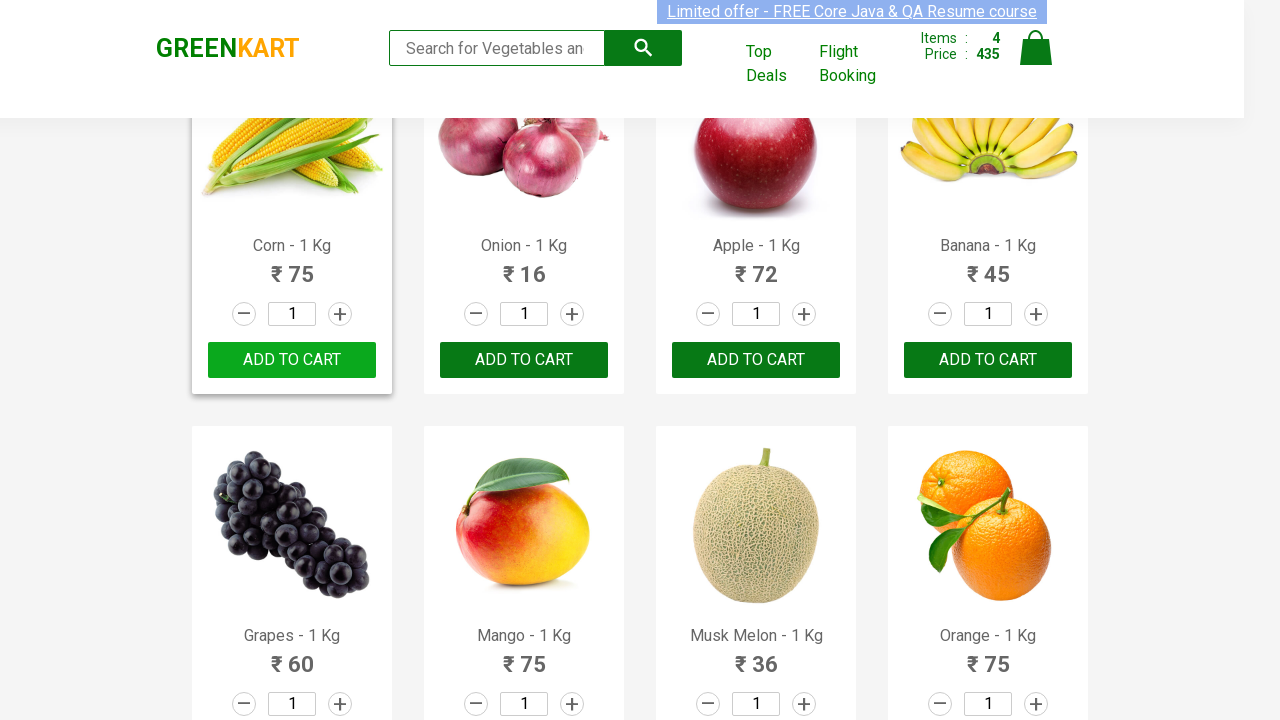

Parsed price value: 200
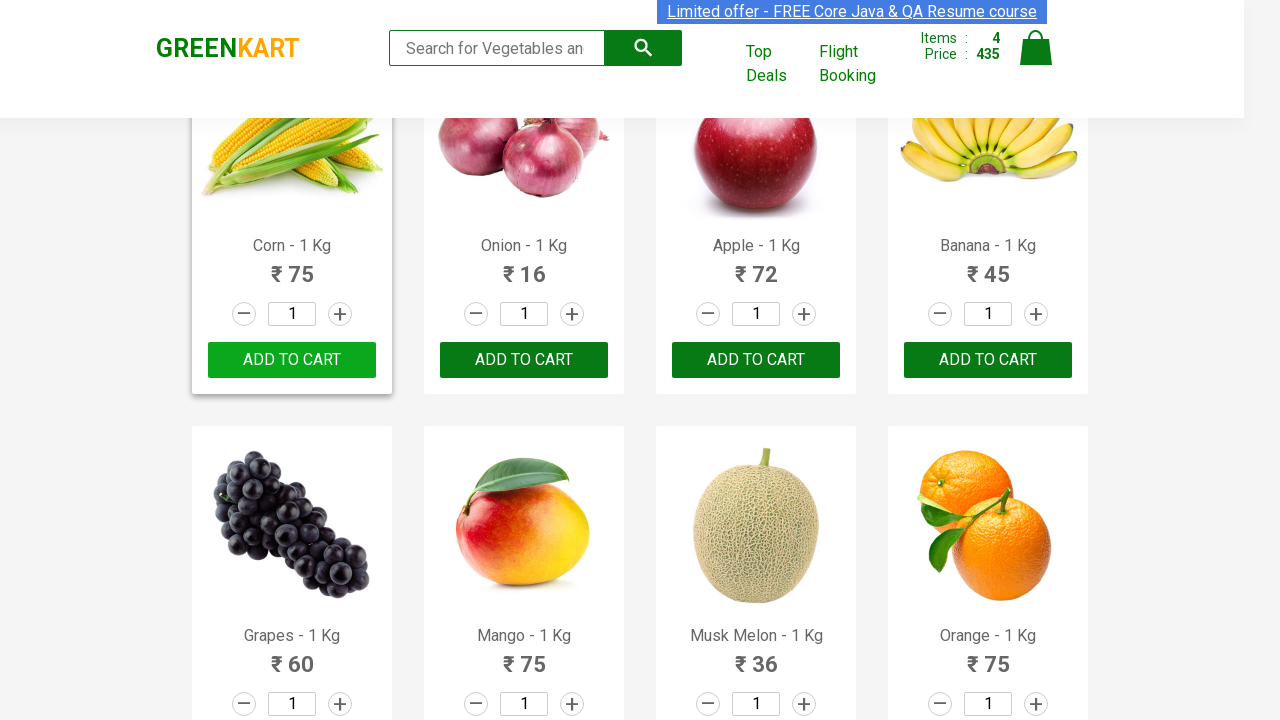

Retrieved product name: Pista - 1/4 Kg
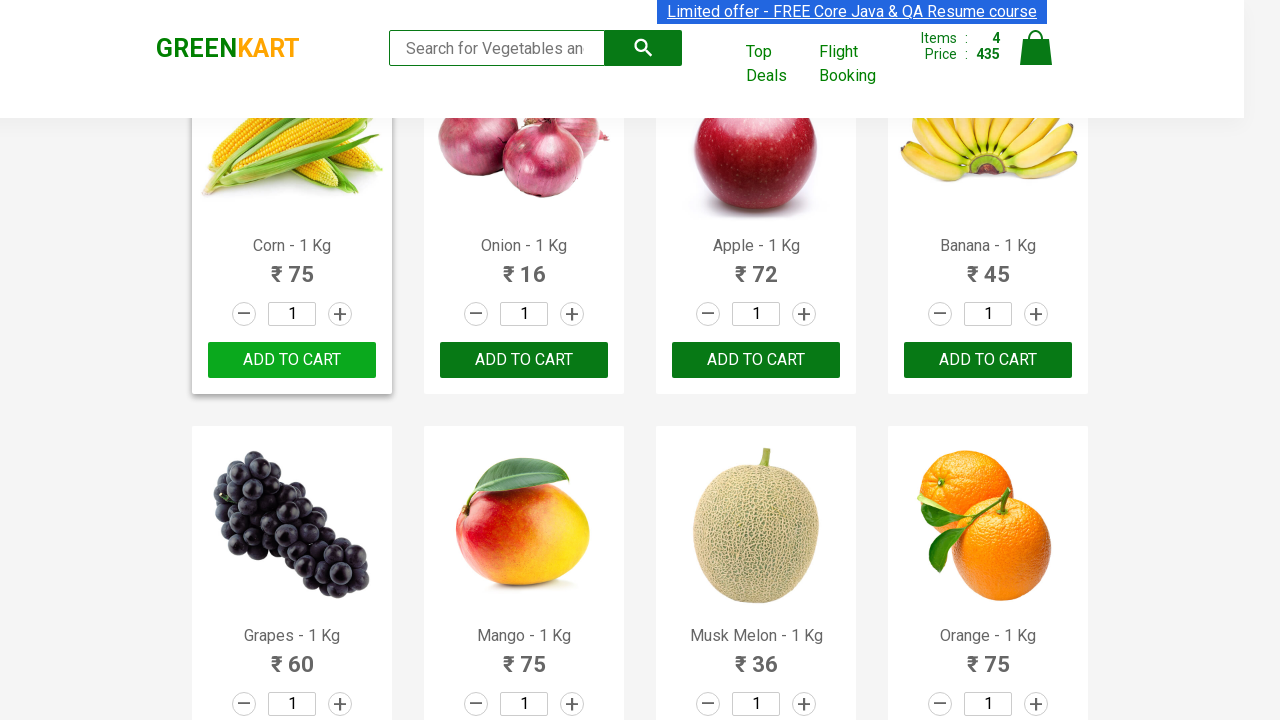

Retrieved product price text: 190
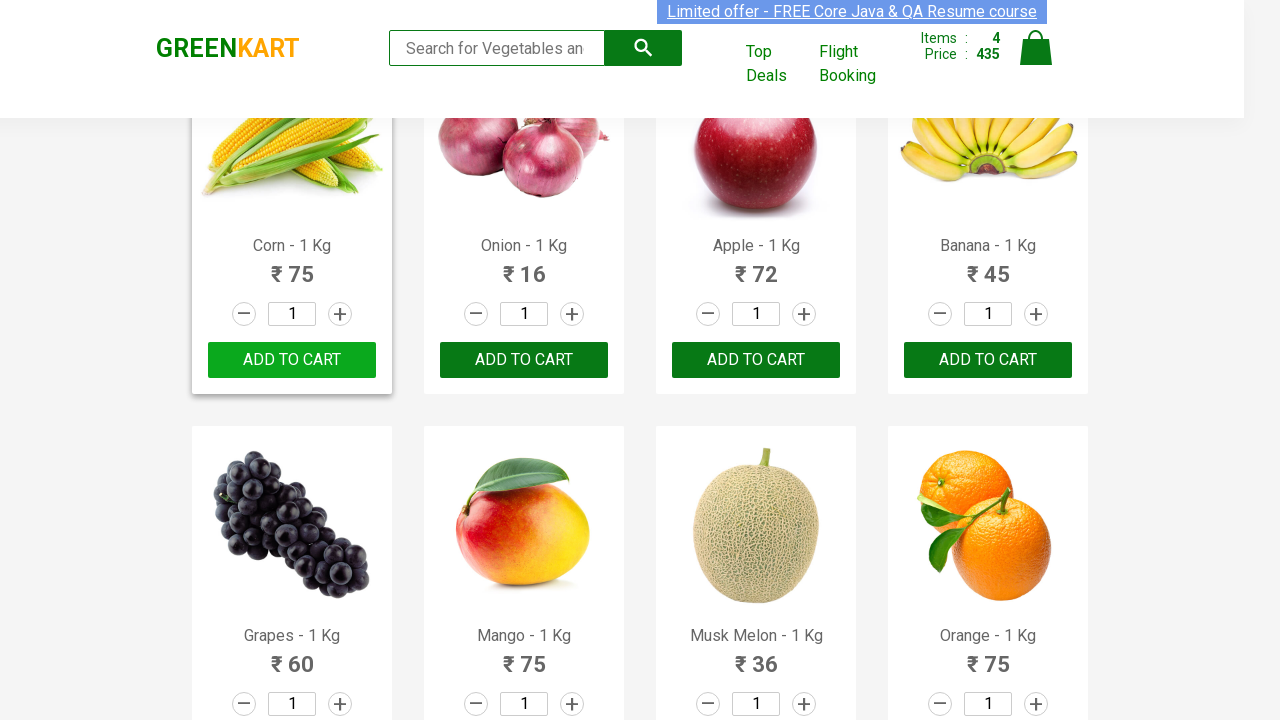

Parsed price value: 190
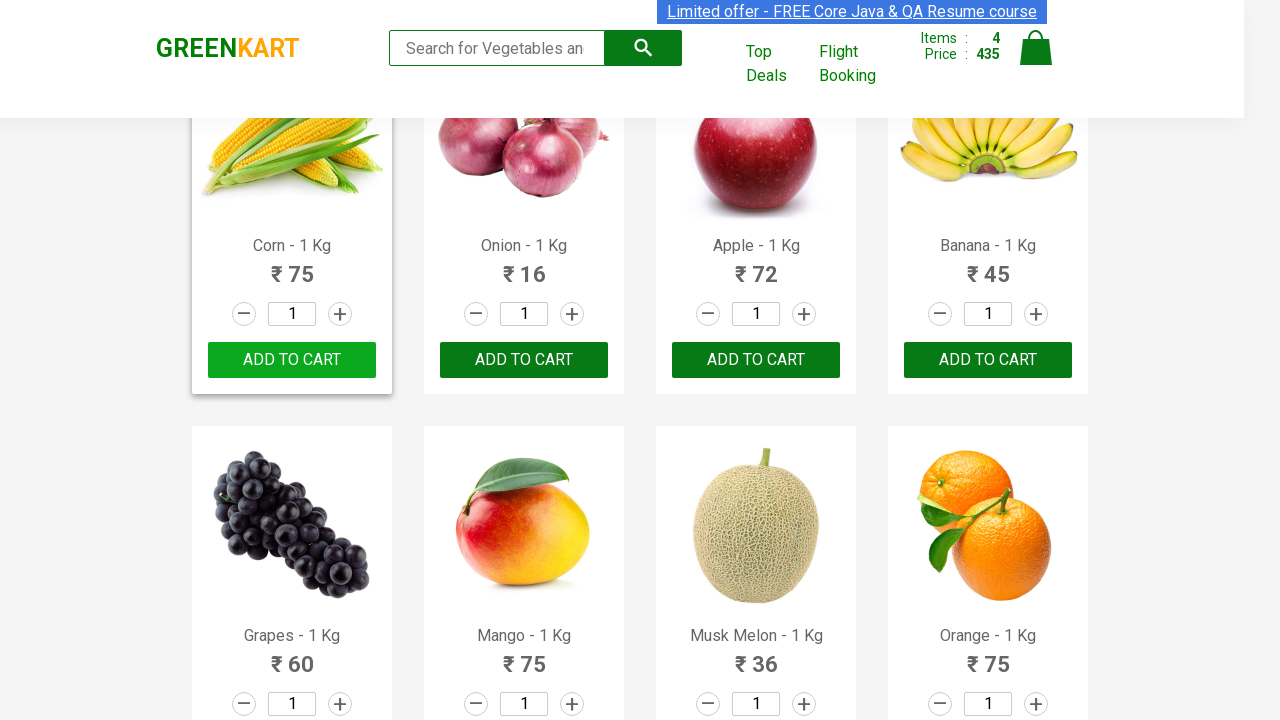

Retrieved product name: Nuts Mixture - 1 Kg
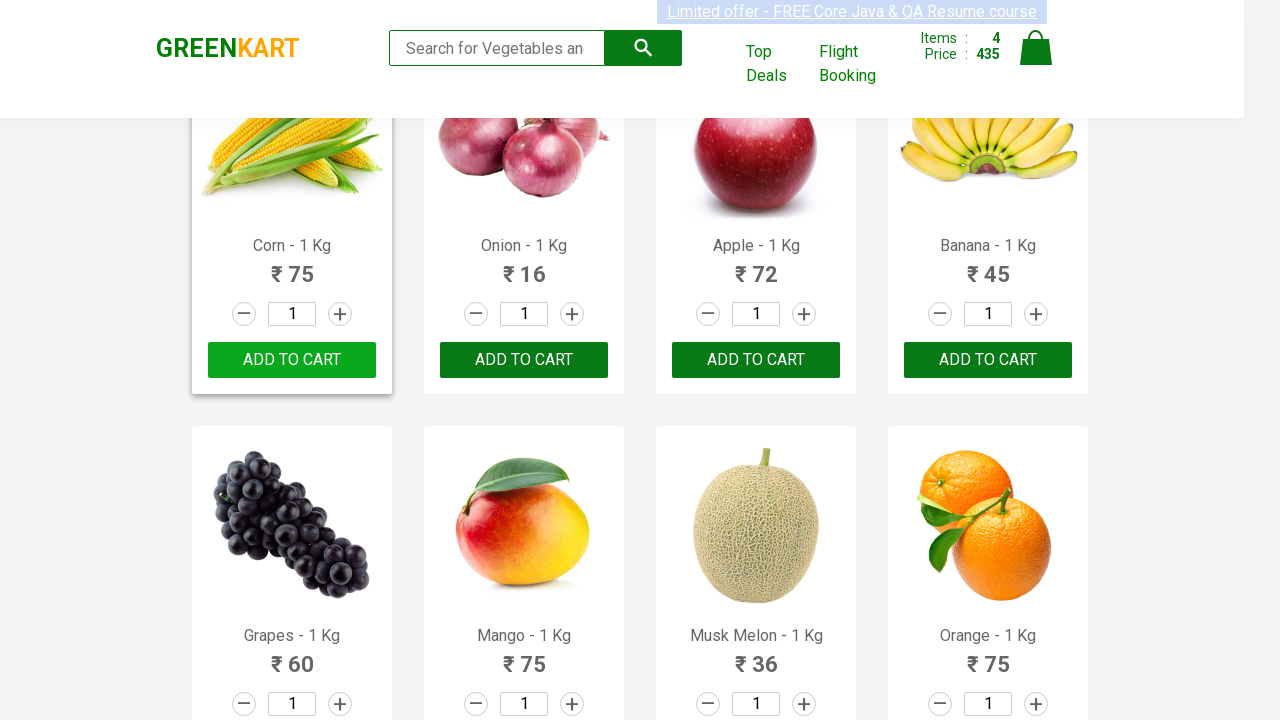

Retrieved product price text: 950
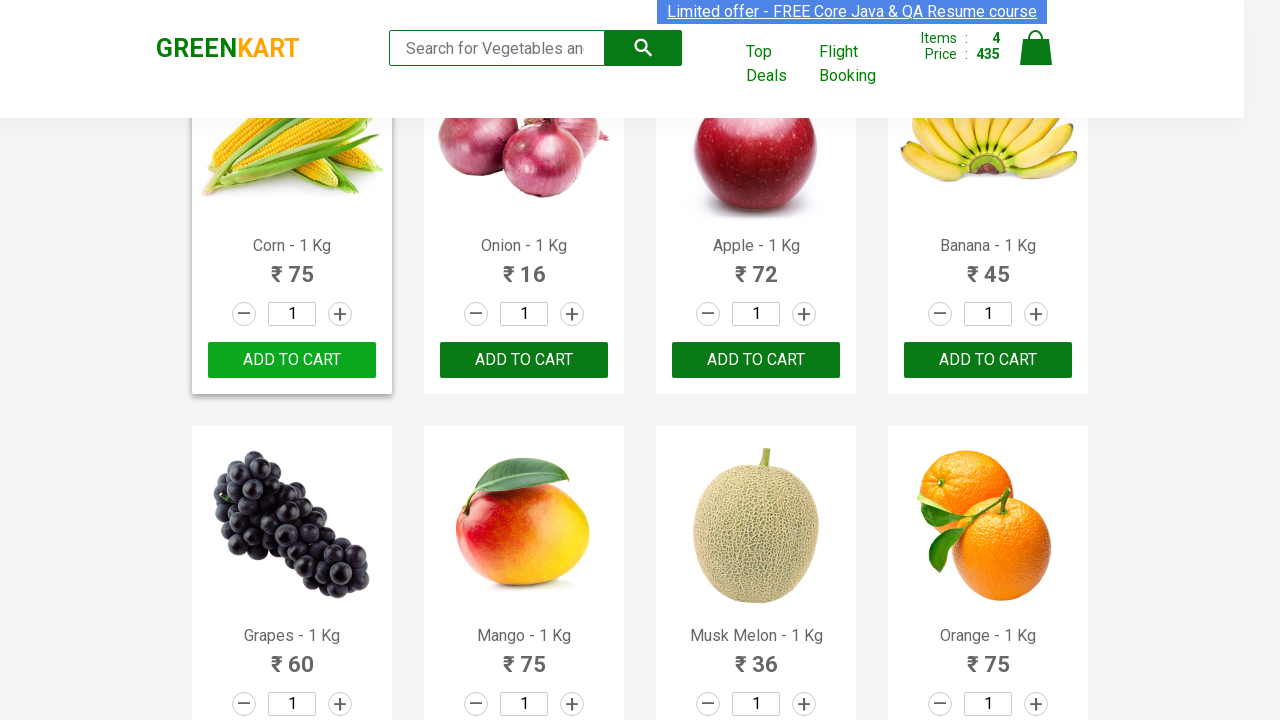

Parsed price value: 950
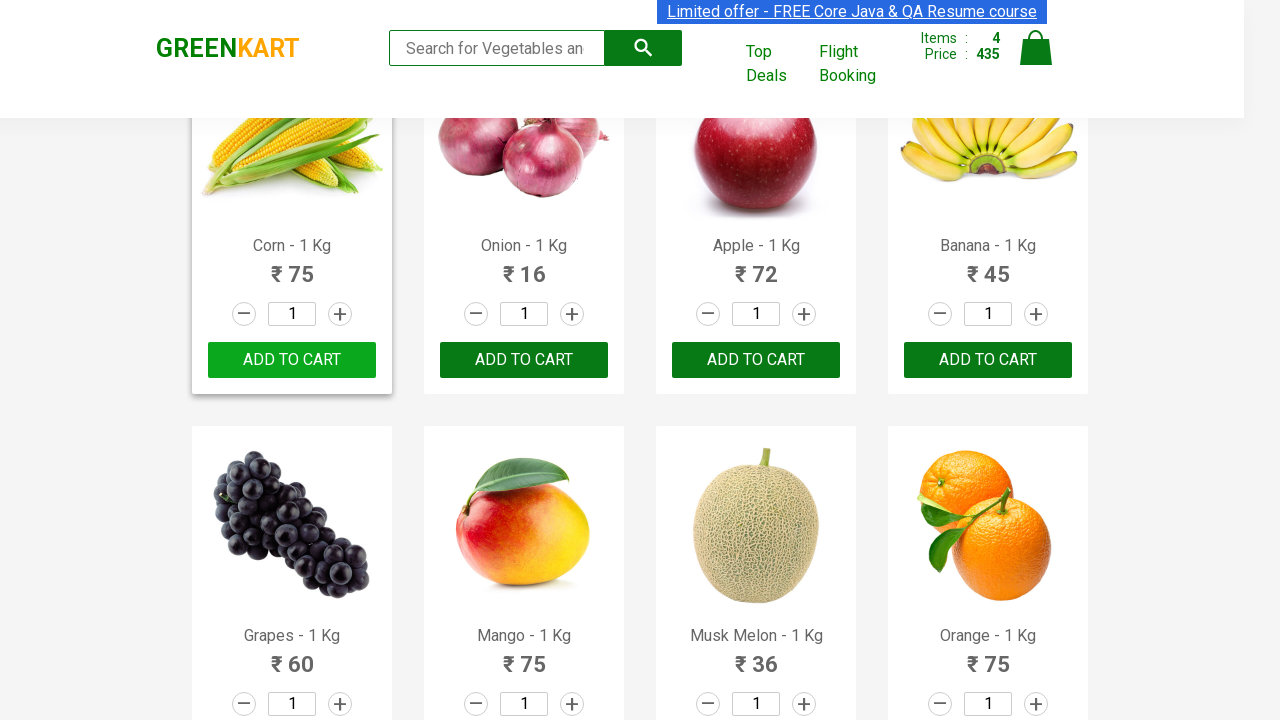

Retrieved product name: Cashews - 1 Kg
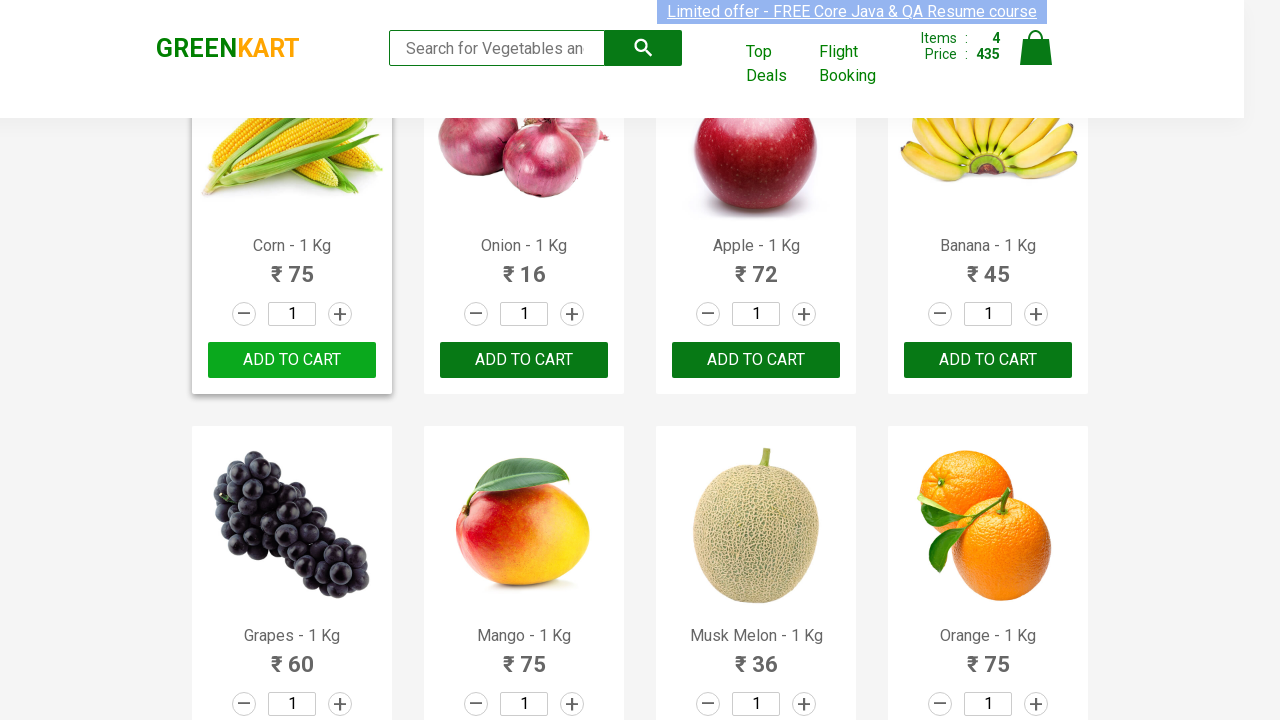

Retrieved product price text: 650
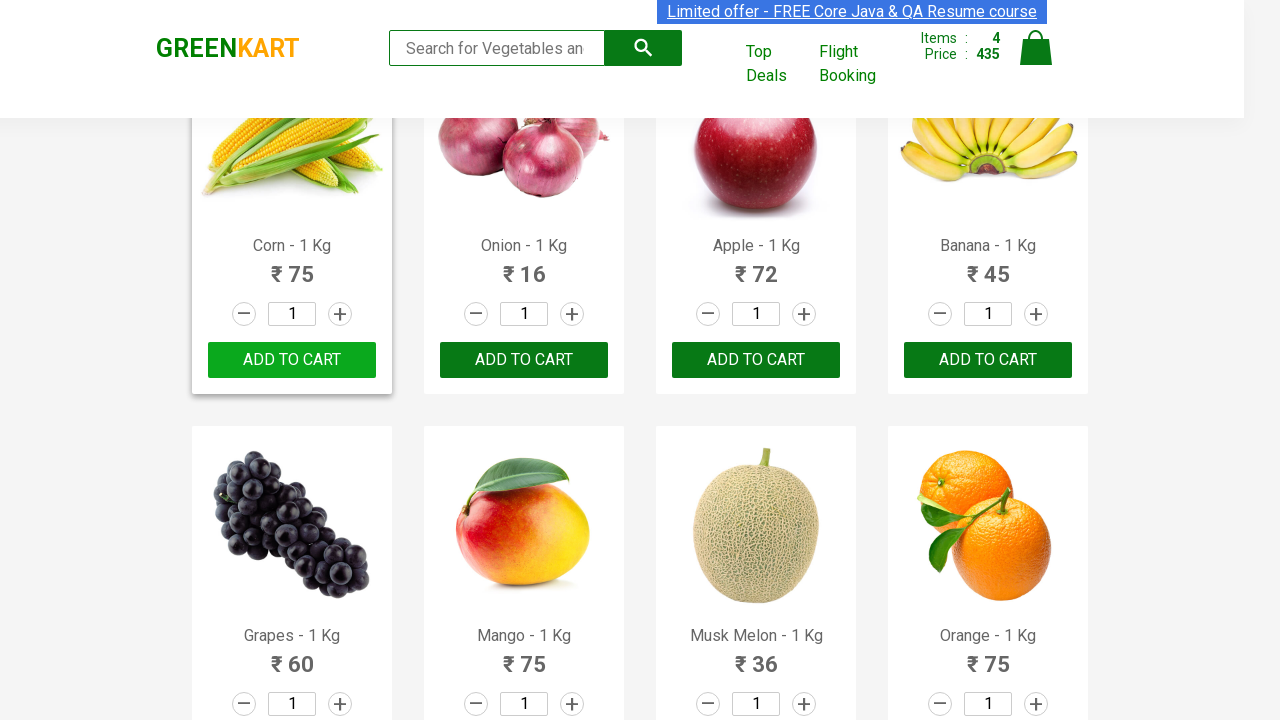

Parsed price value: 650
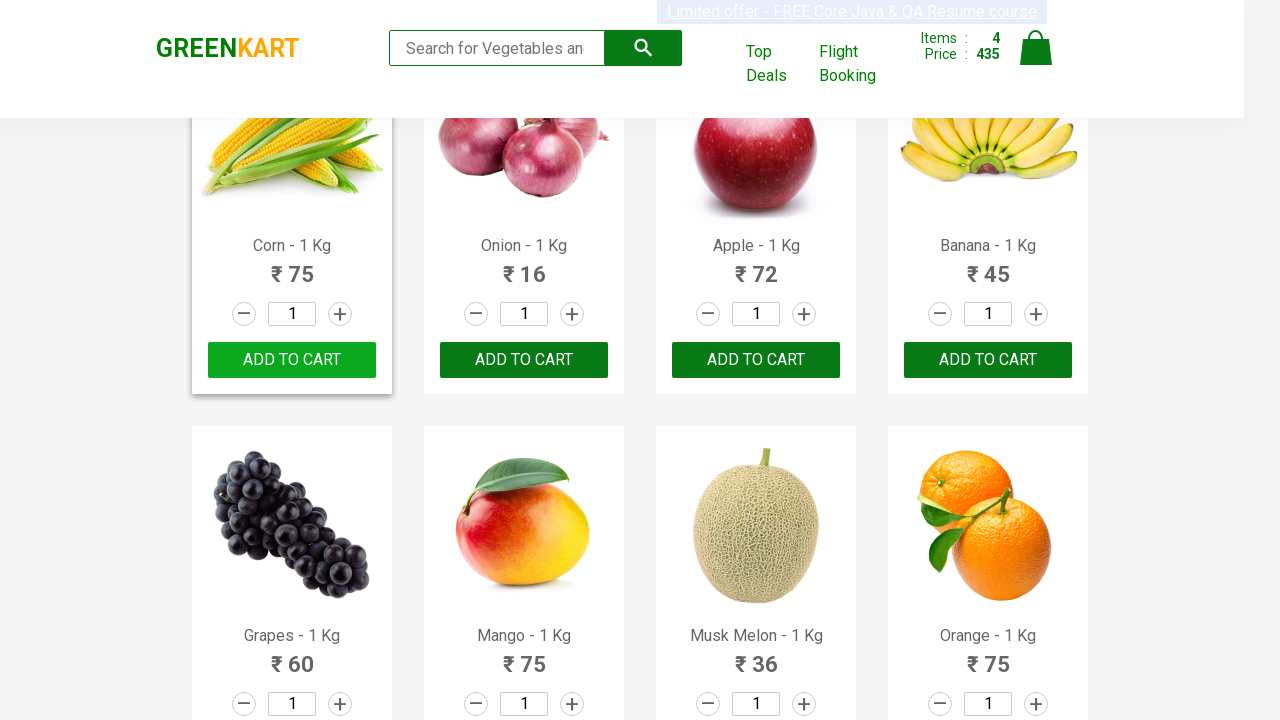

Retrieved product name: Walnuts - 1/4 Kg
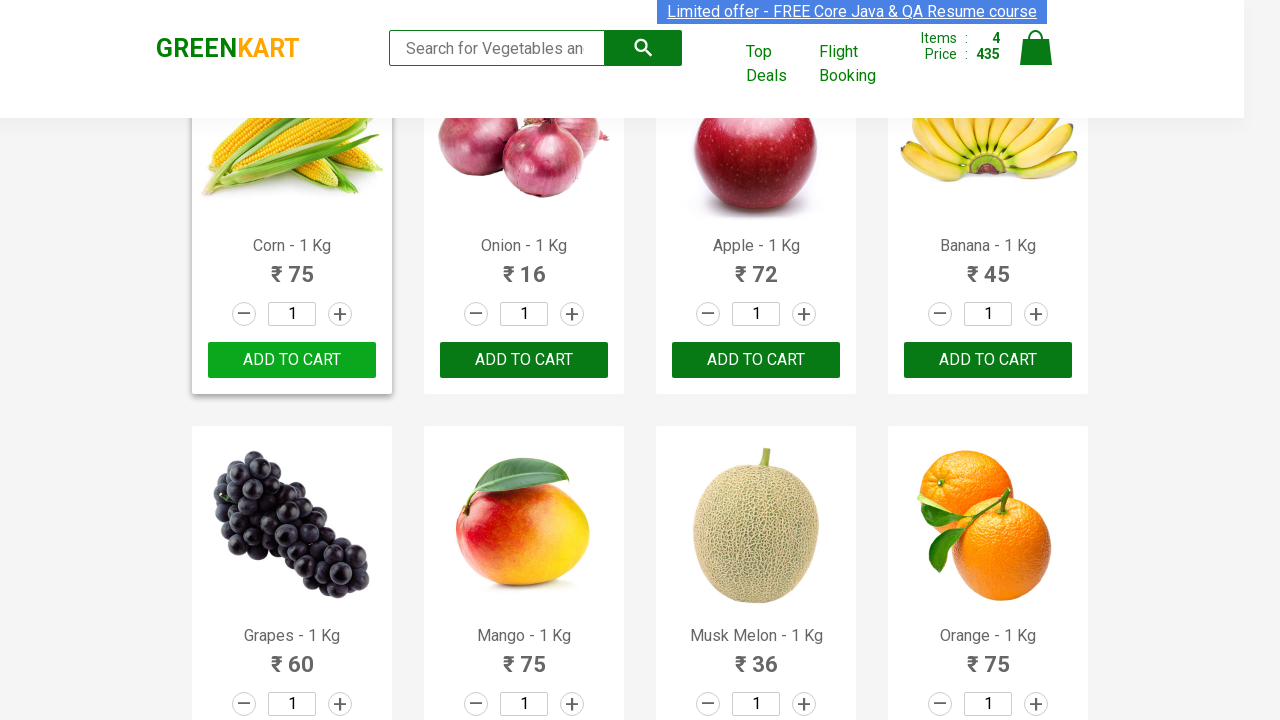

Retrieved product price text: 170
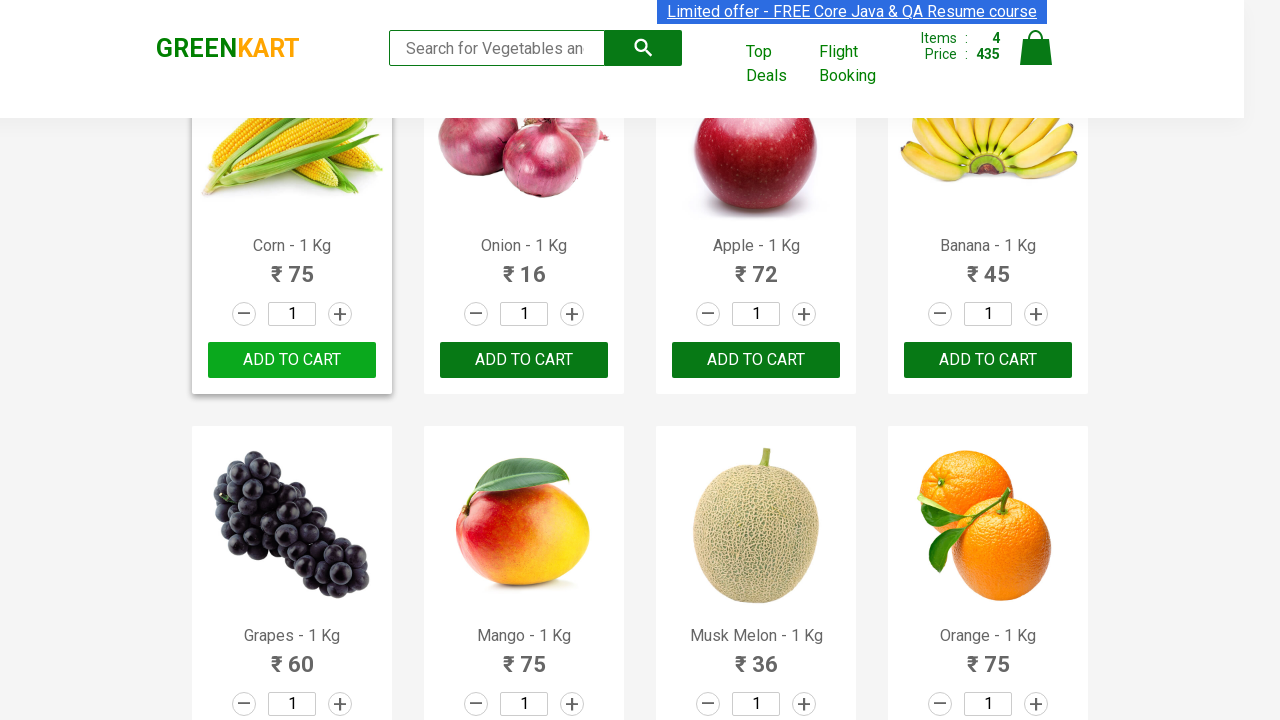

Parsed price value: 170
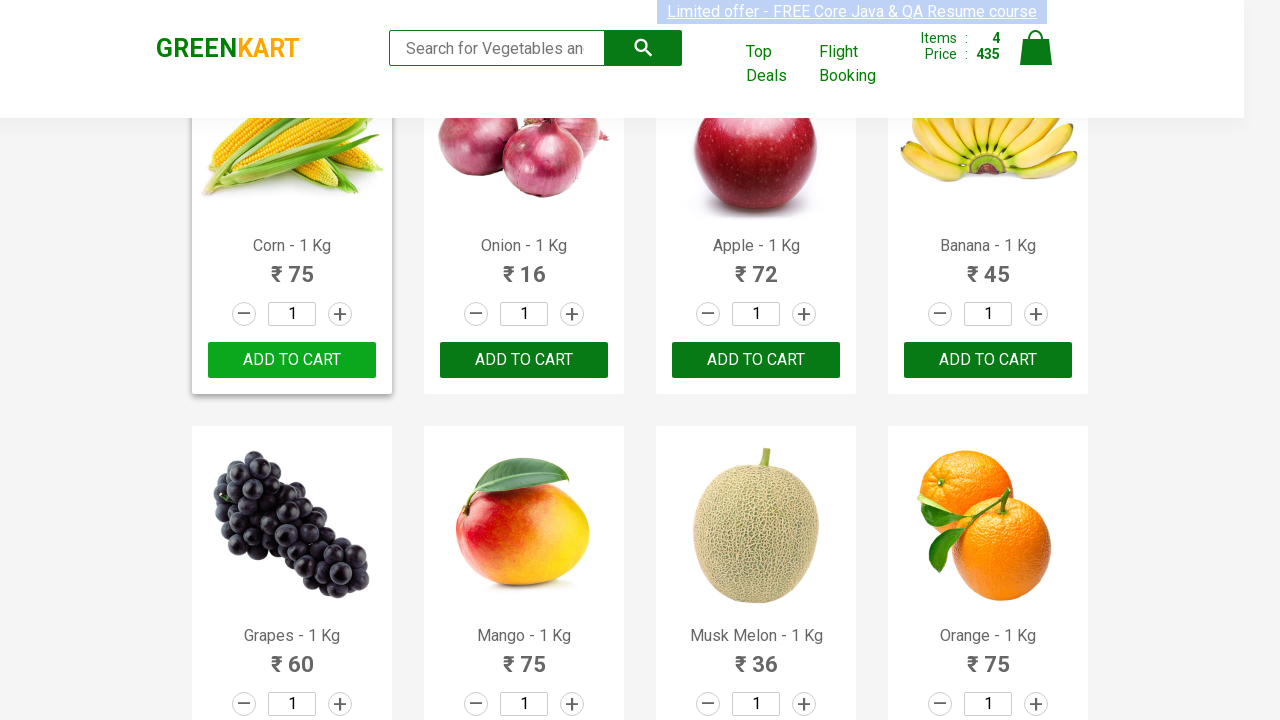

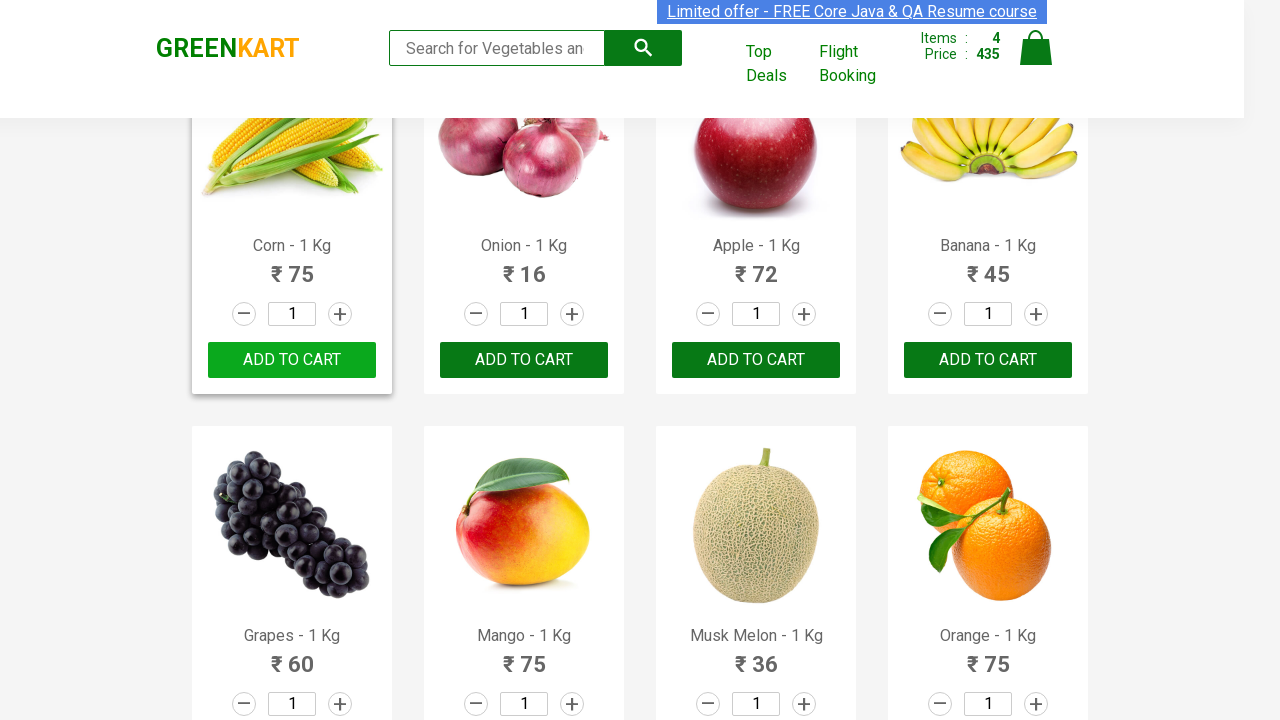